Tests all menu items in the sidebar navigation of an ERP application by clicking each menu link and verifying successful navigation to the corresponding page.

Starting URL: https://erp-filament.vercel.app/dashboard

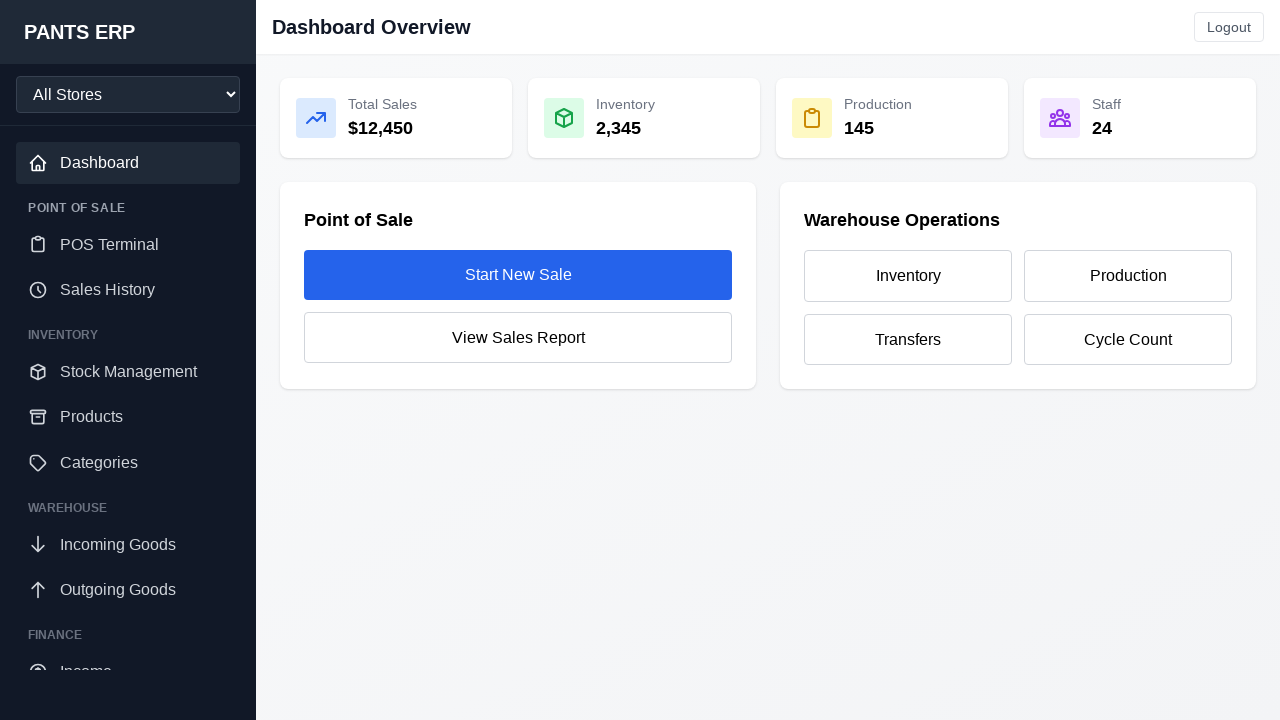

Waited for page to fully load with networkidle state
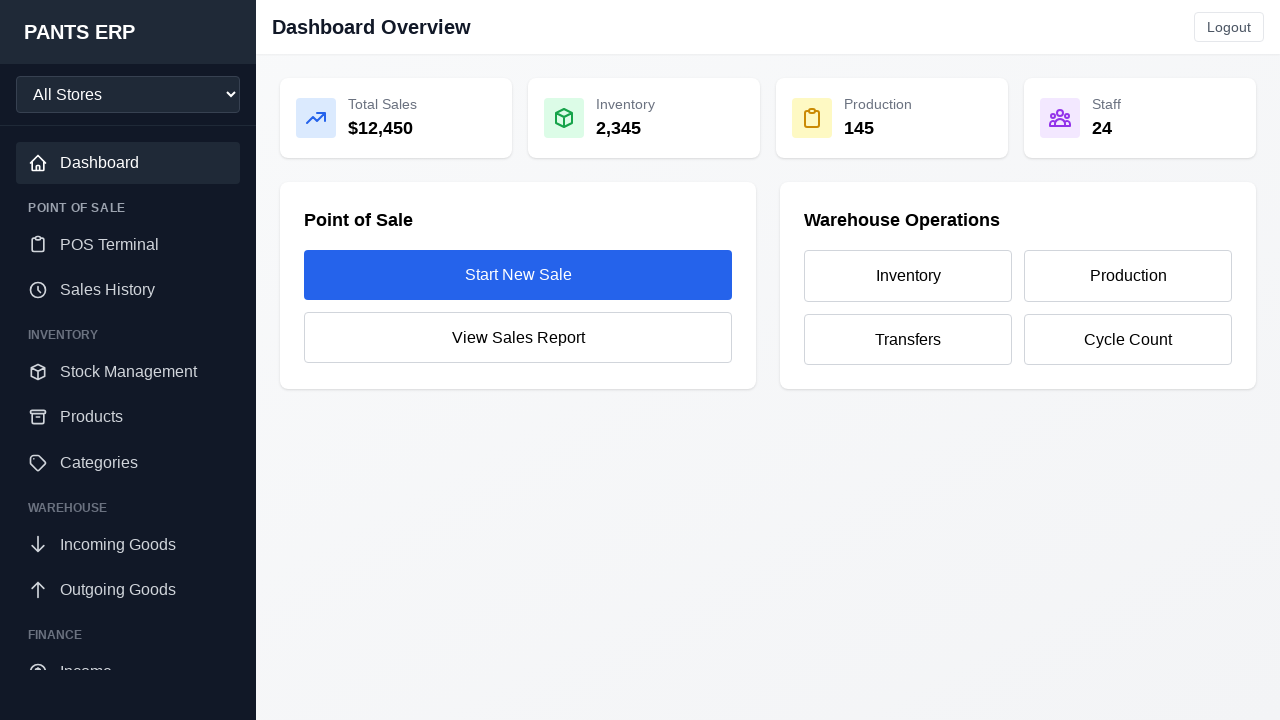

Retrieved all sidebar menu links from .bg-gray-900 a selector
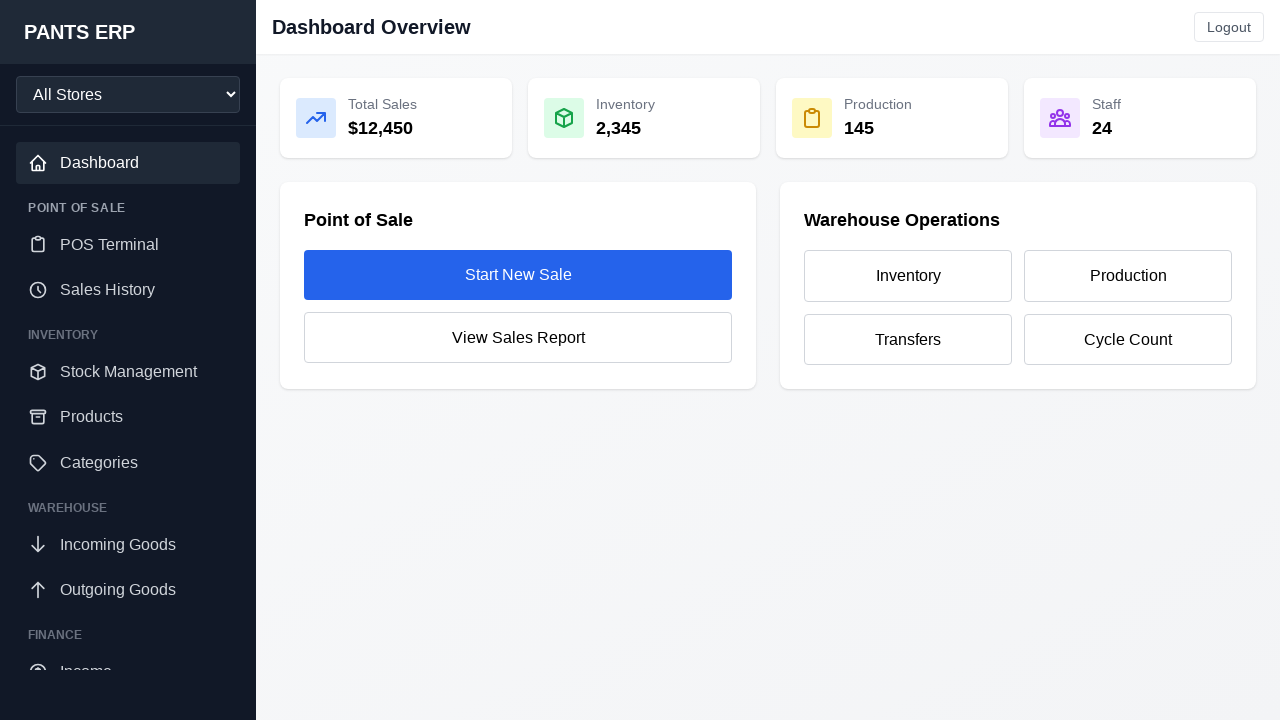

Clicked menu item: Dashboard at (128, 163) on .bg-gray-900 a >> nth=0
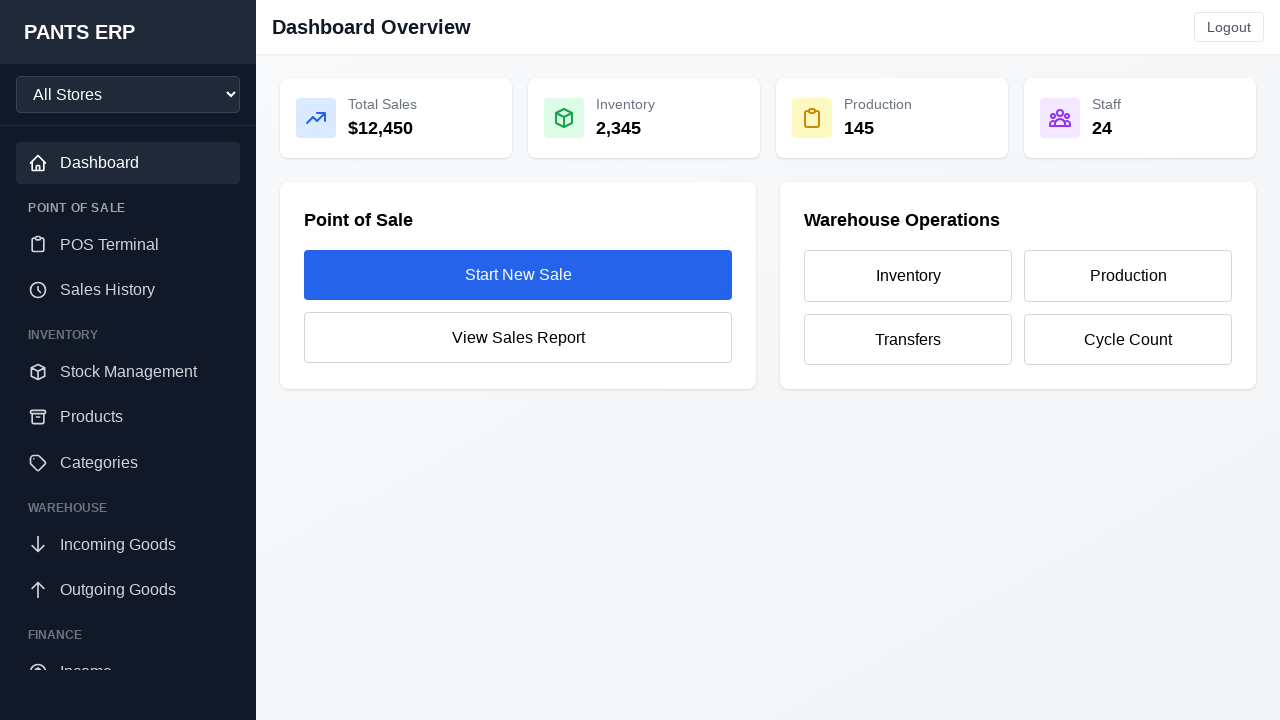

Waited for page to load after clicking Dashboard
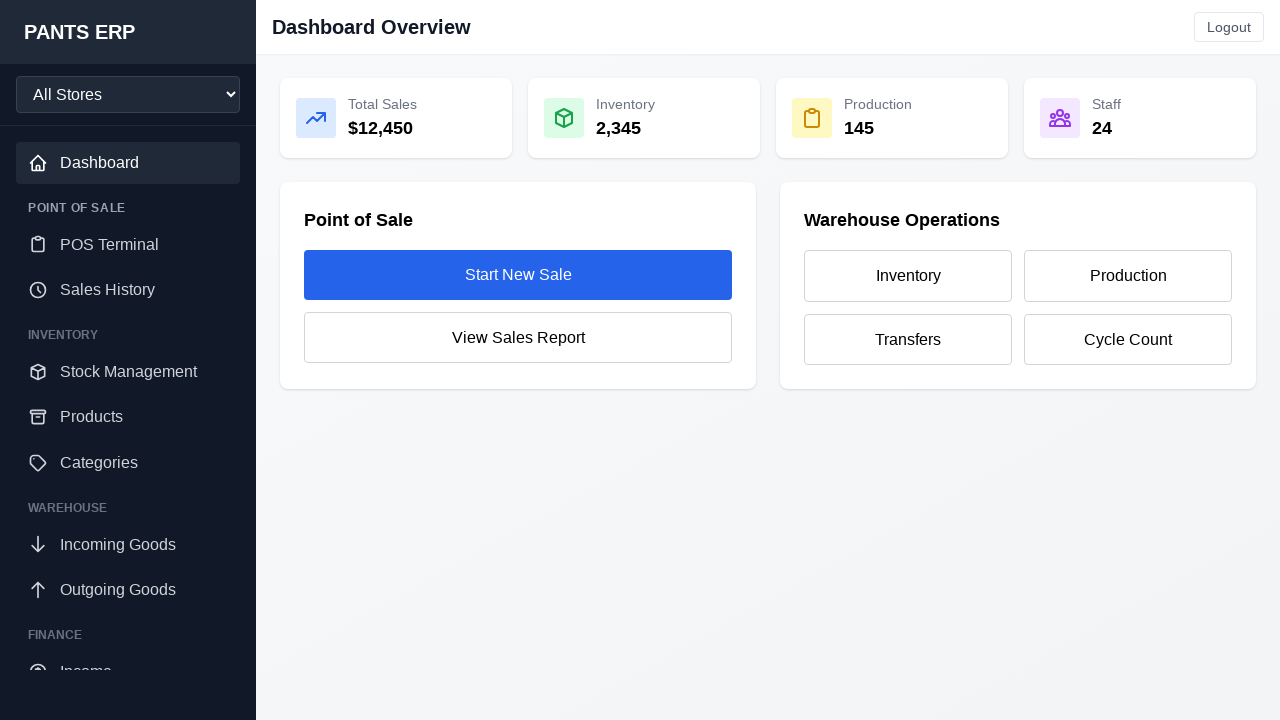

Verified navigation to https://erp-filament.vercel.app/dashboard
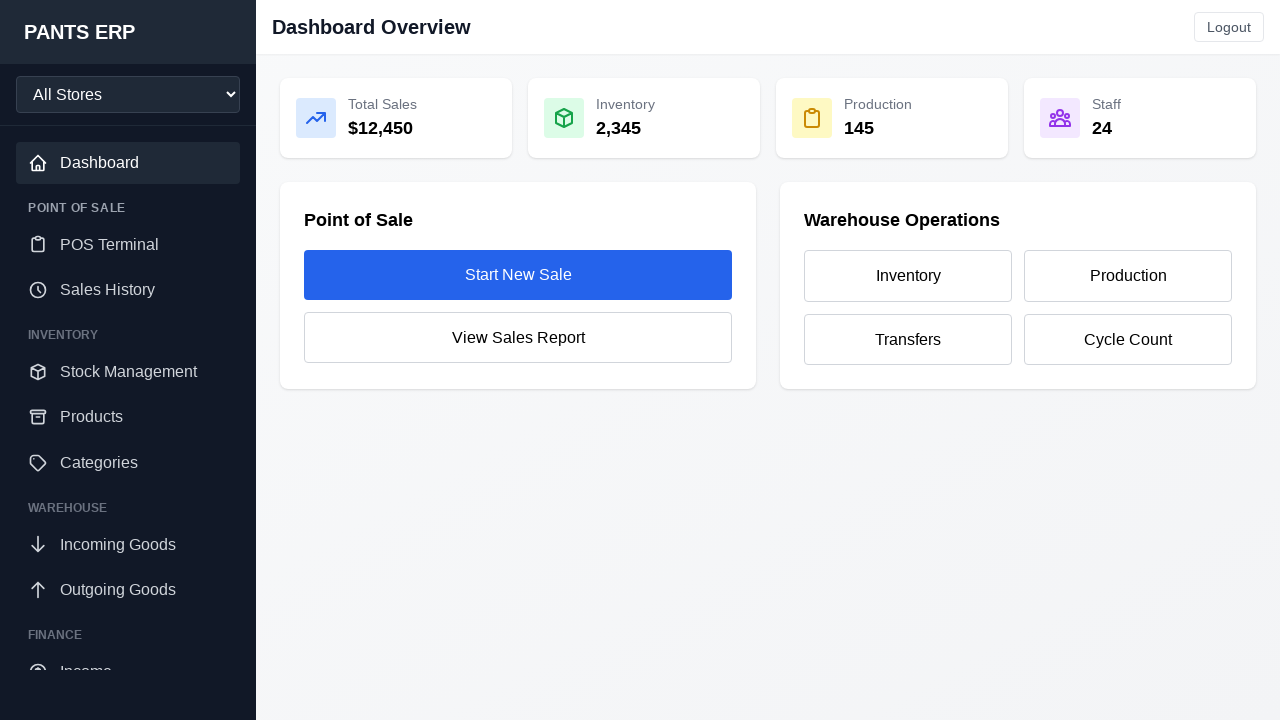

Confirmed page content loaded (h1, h2, or main element visible)
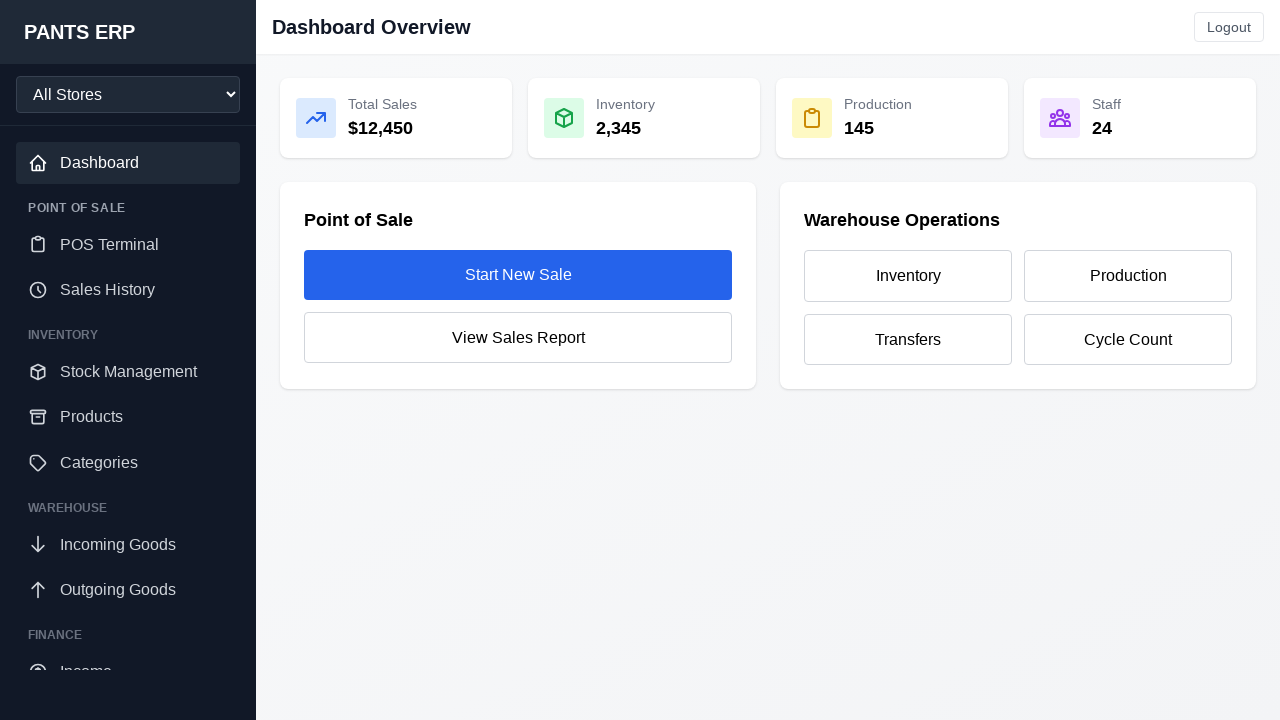

Navigated back to dashboard for next menu test
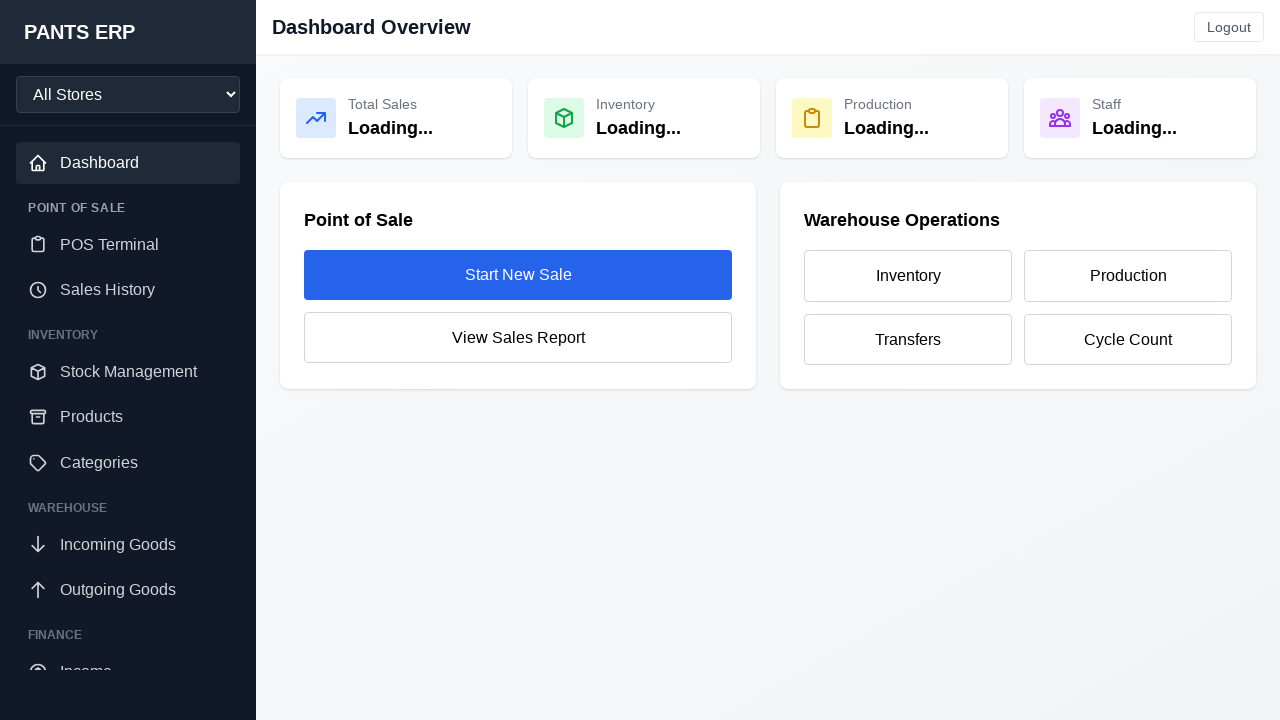

Waited for dashboard to load with networkidle state
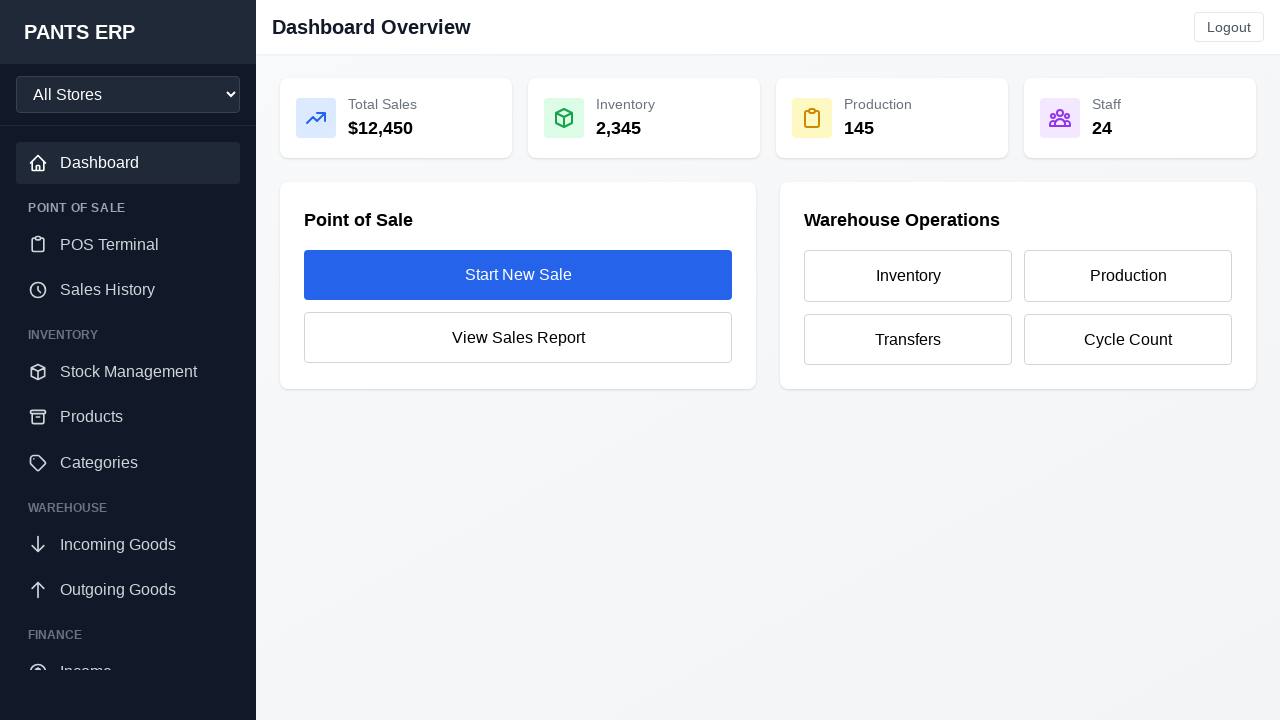

Re-fetched sidebar menu links after dashboard reload
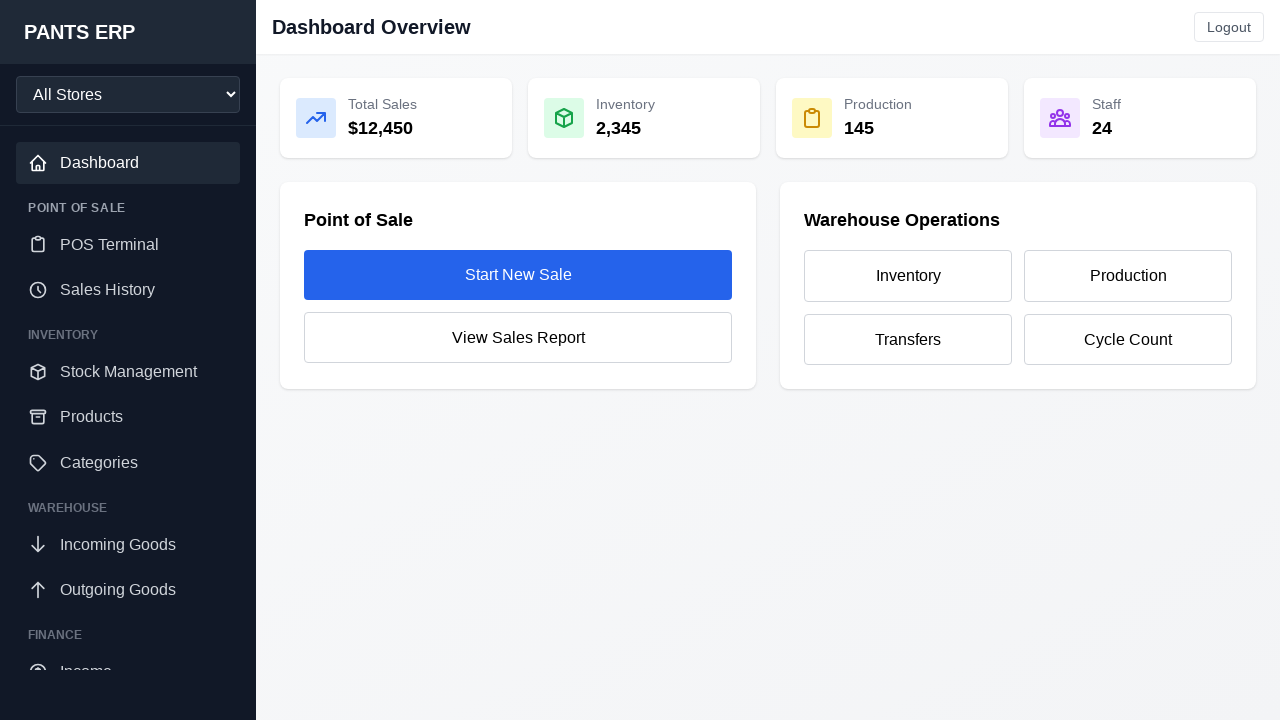

Clicked menu item: POS Terminal at (128, 244) on .bg-gray-900 a >> nth=1
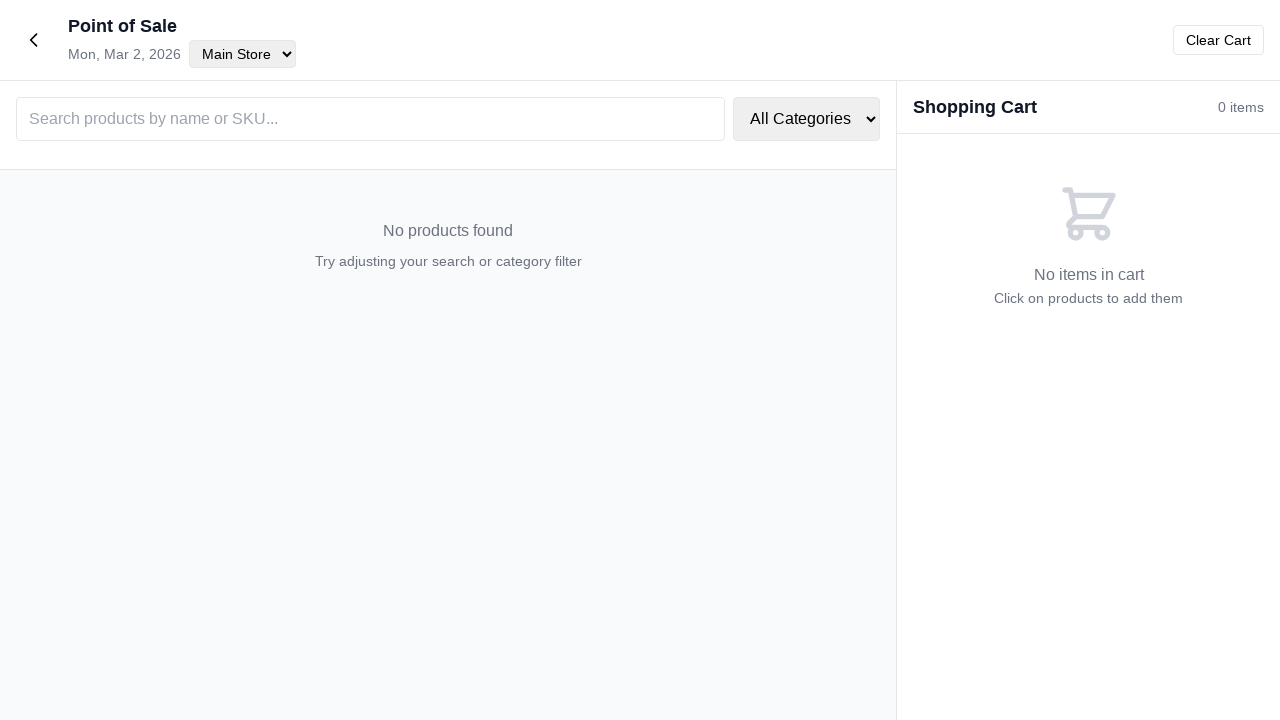

Waited for page to load after clicking POS Terminal
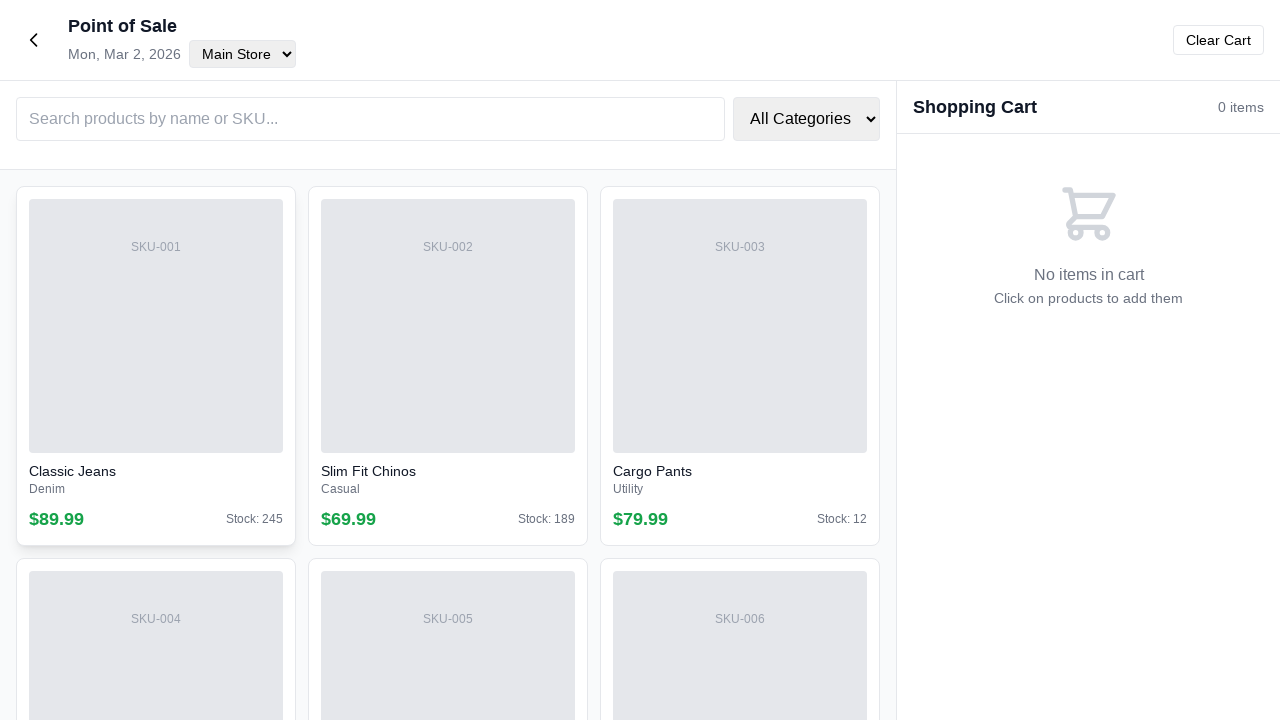

Verified navigation to https://erp-filament.vercel.app/pos
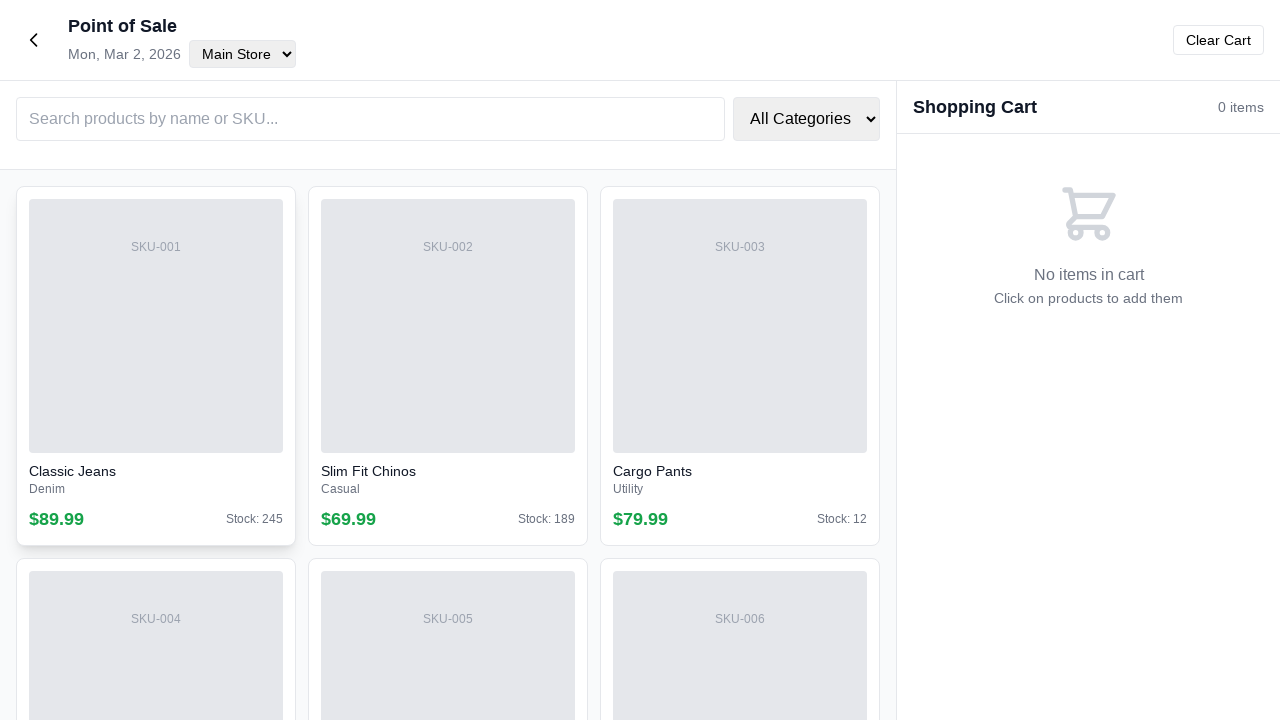

Confirmed page content loaded (h1, h2, or main element visible)
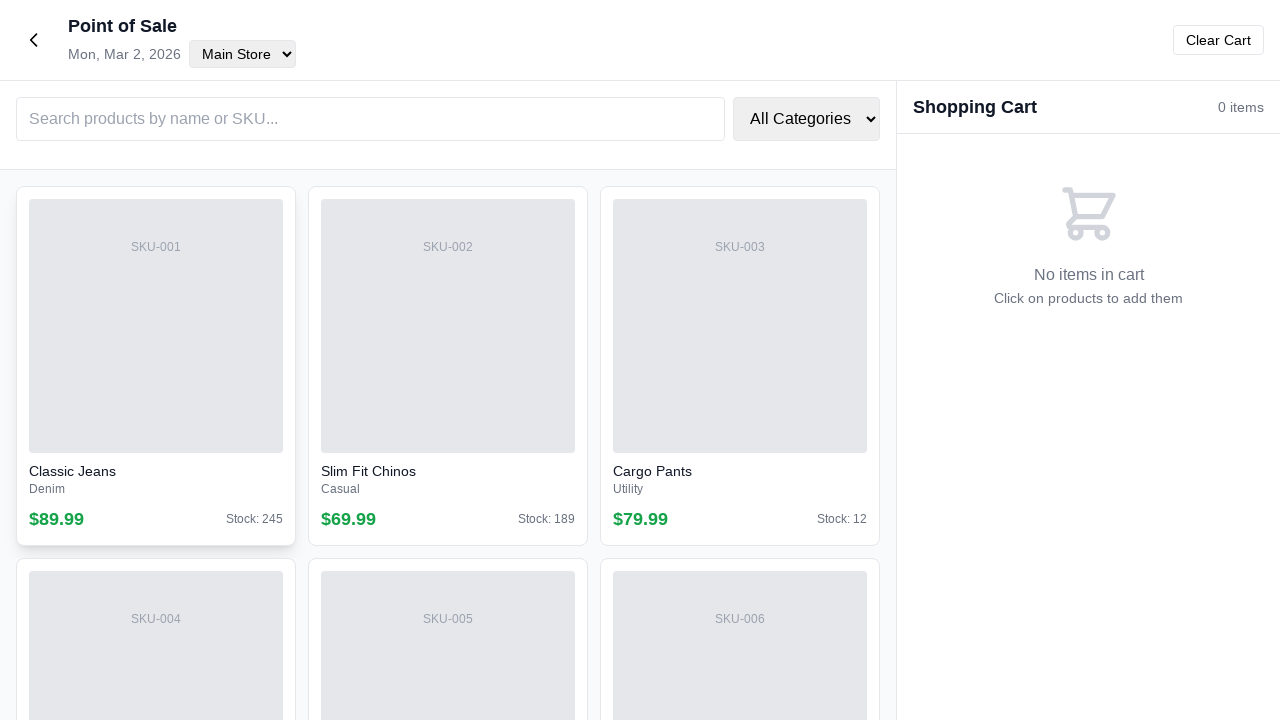

Navigated back to dashboard for next menu test
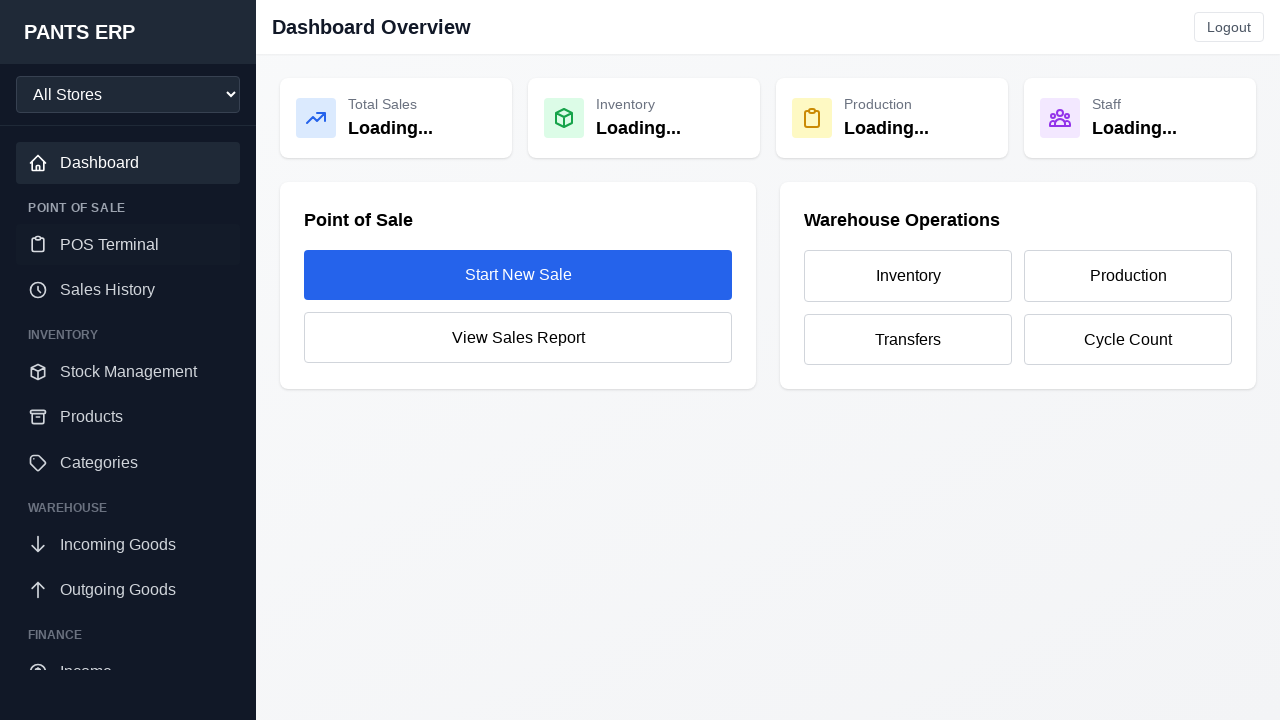

Waited for dashboard to load with networkidle state
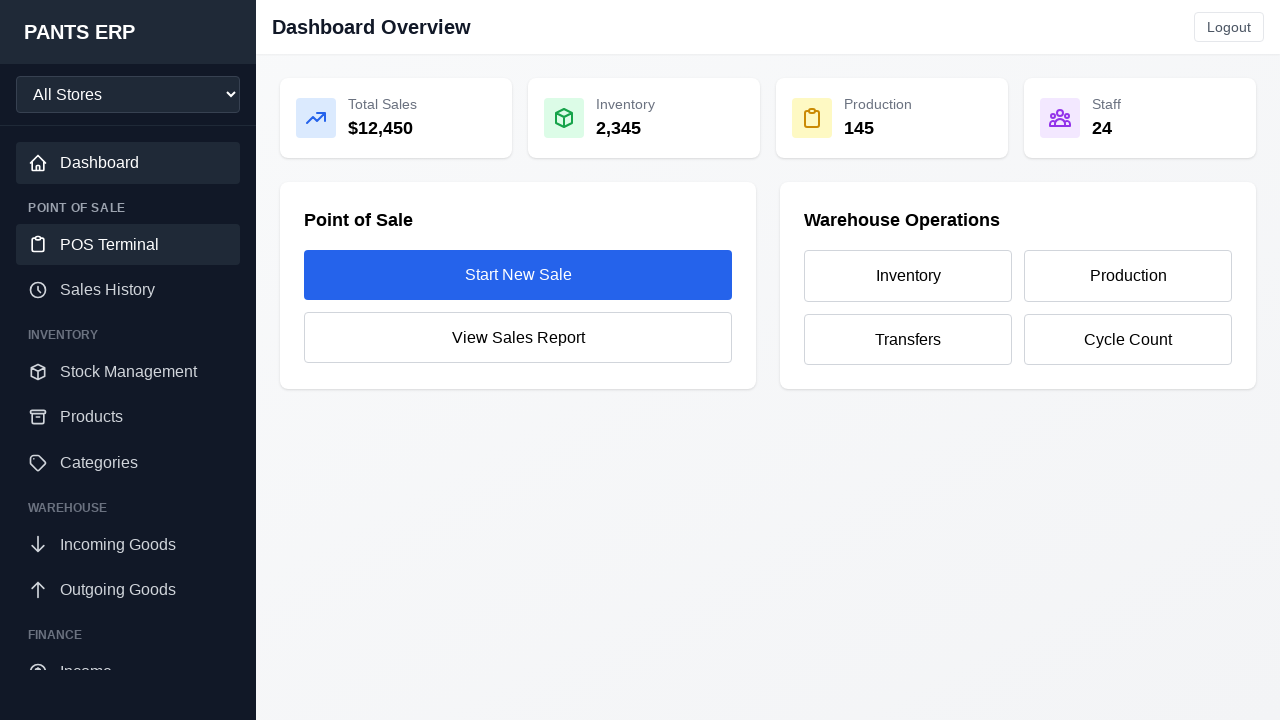

Re-fetched sidebar menu links after dashboard reload
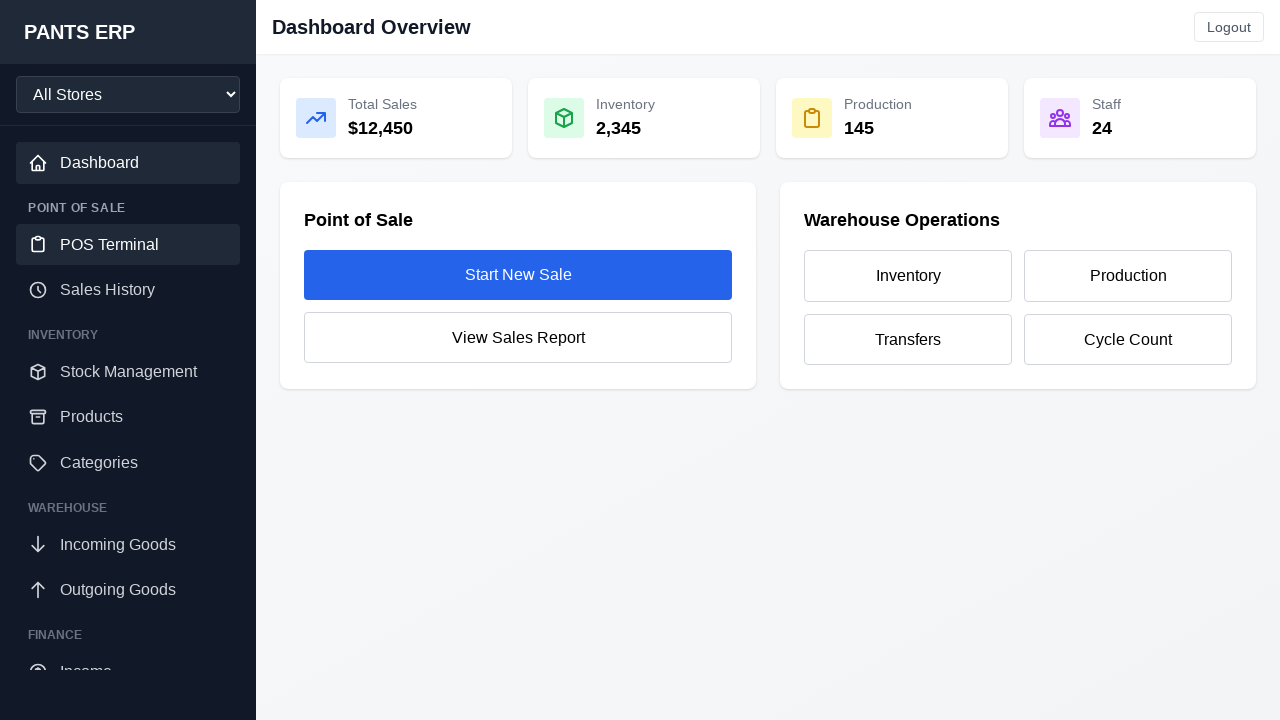

Clicked menu item: Sales History at (128, 290) on .bg-gray-900 a >> nth=2
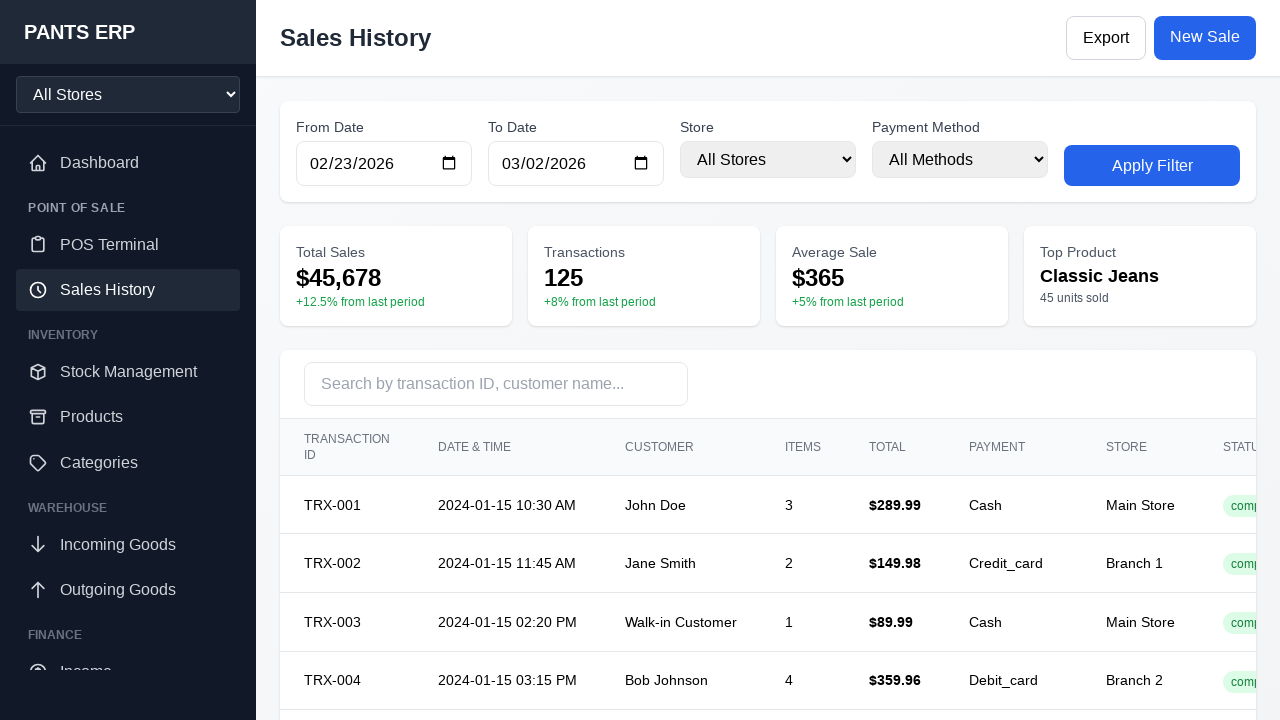

Waited for page to load after clicking Sales History
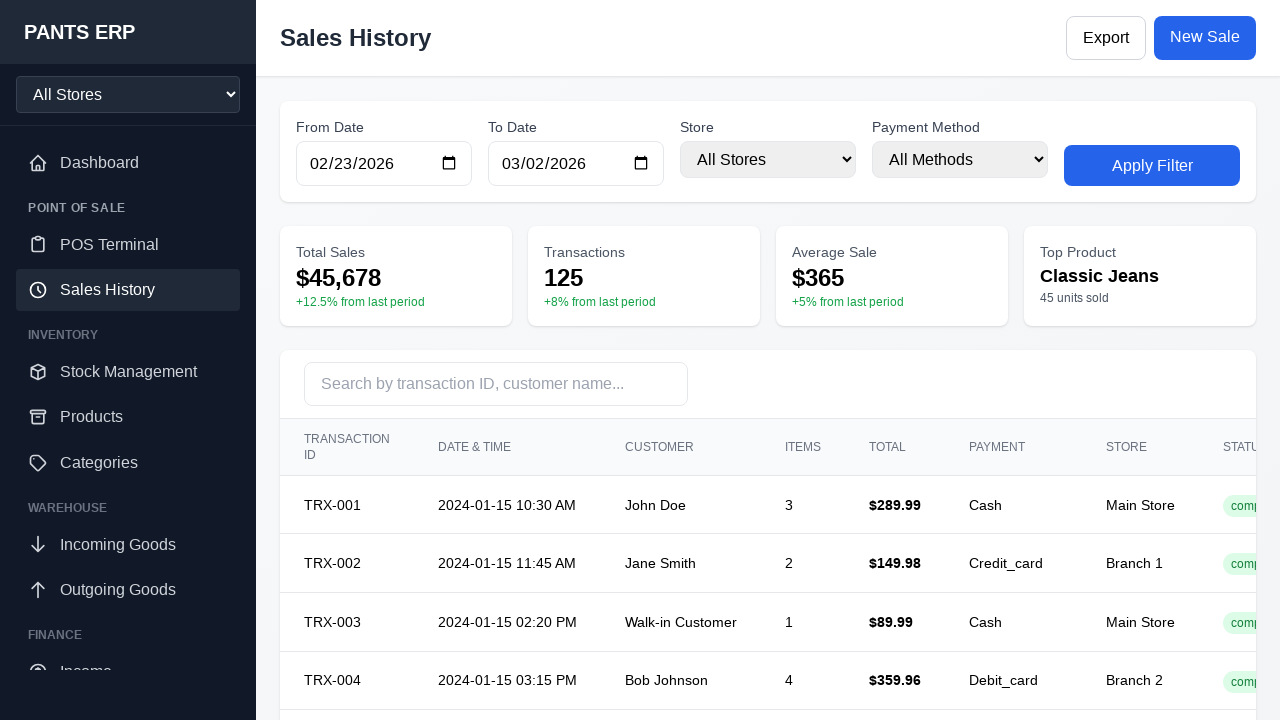

Verified navigation to https://erp-filament.vercel.app/sales-history
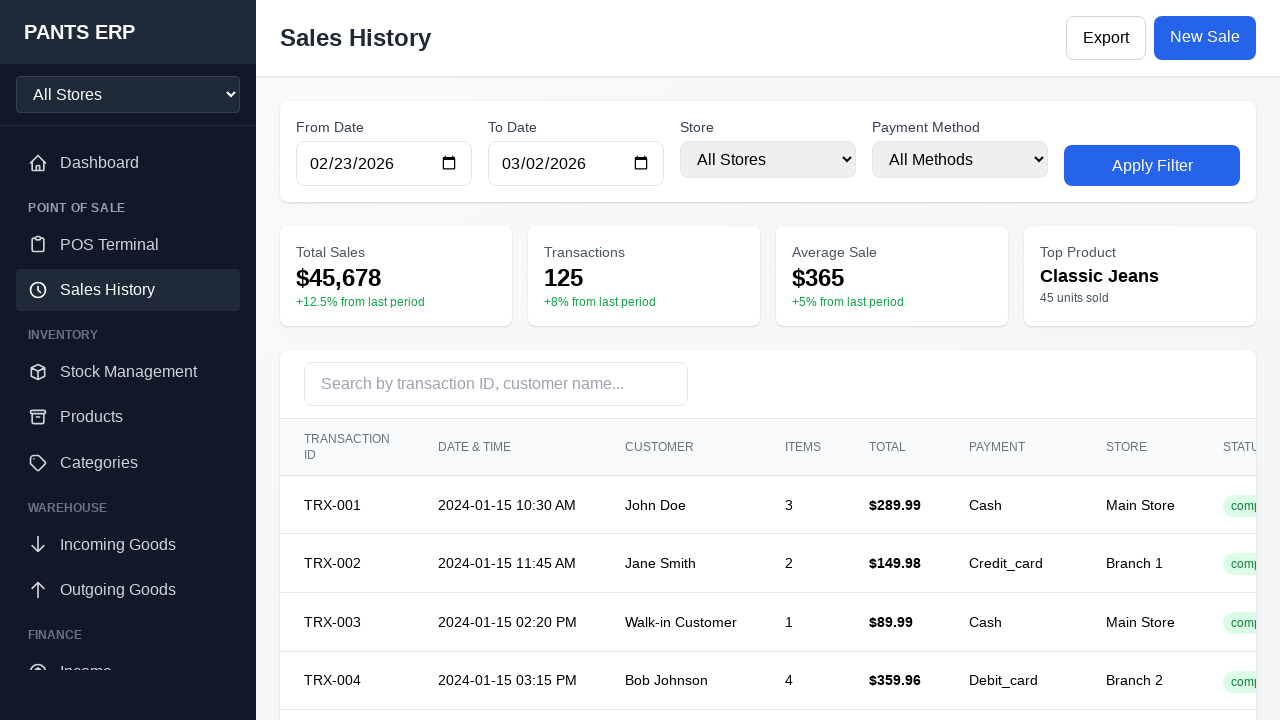

Confirmed page content loaded (h1, h2, or main element visible)
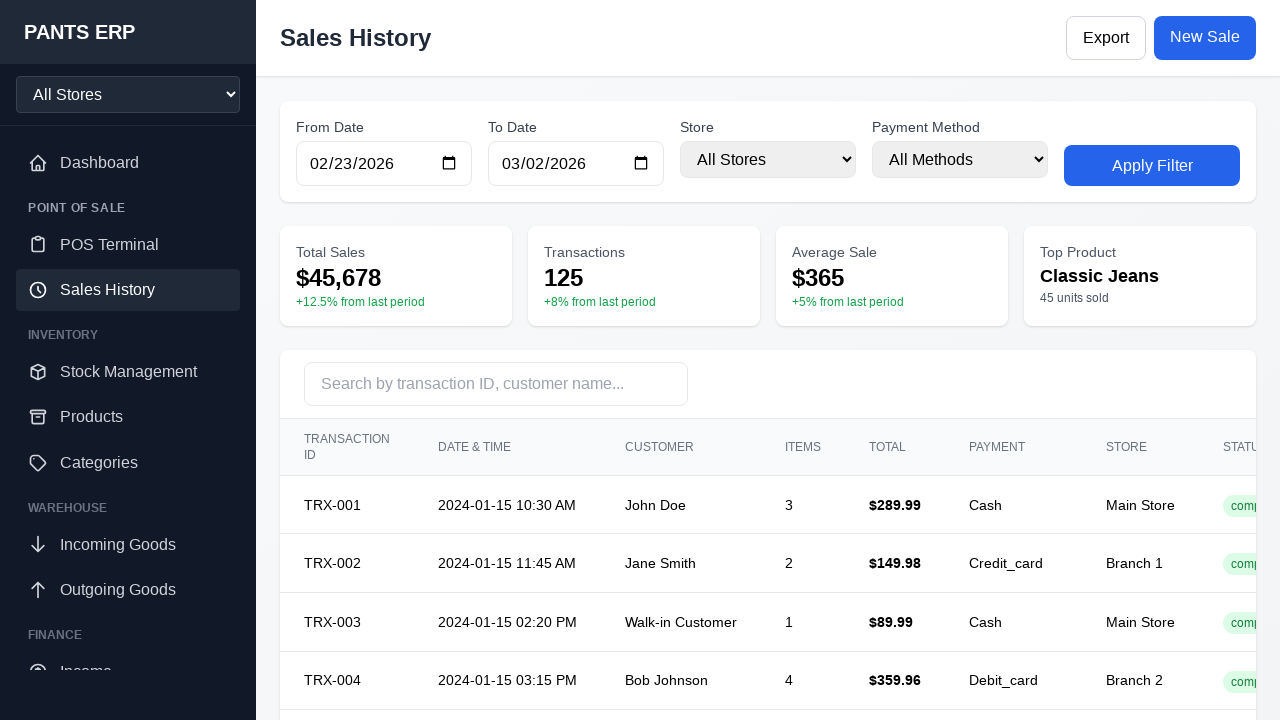

Navigated back to dashboard for next menu test
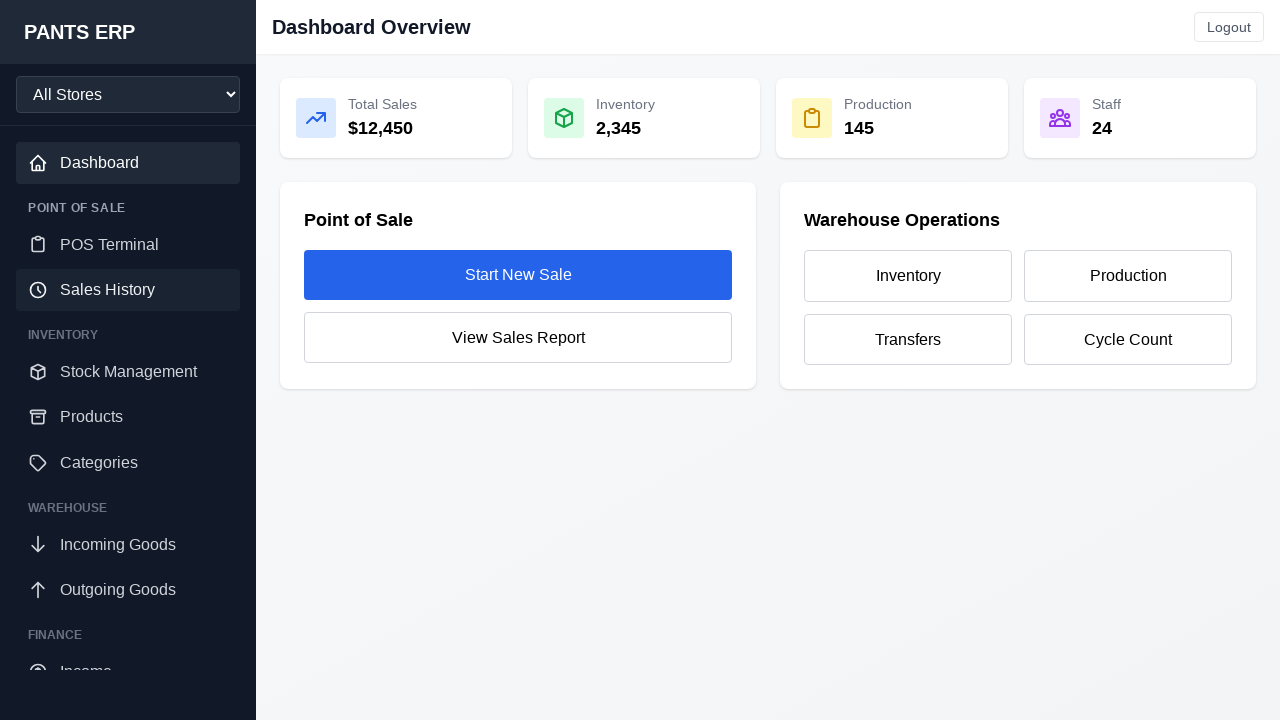

Waited for dashboard to load with networkidle state
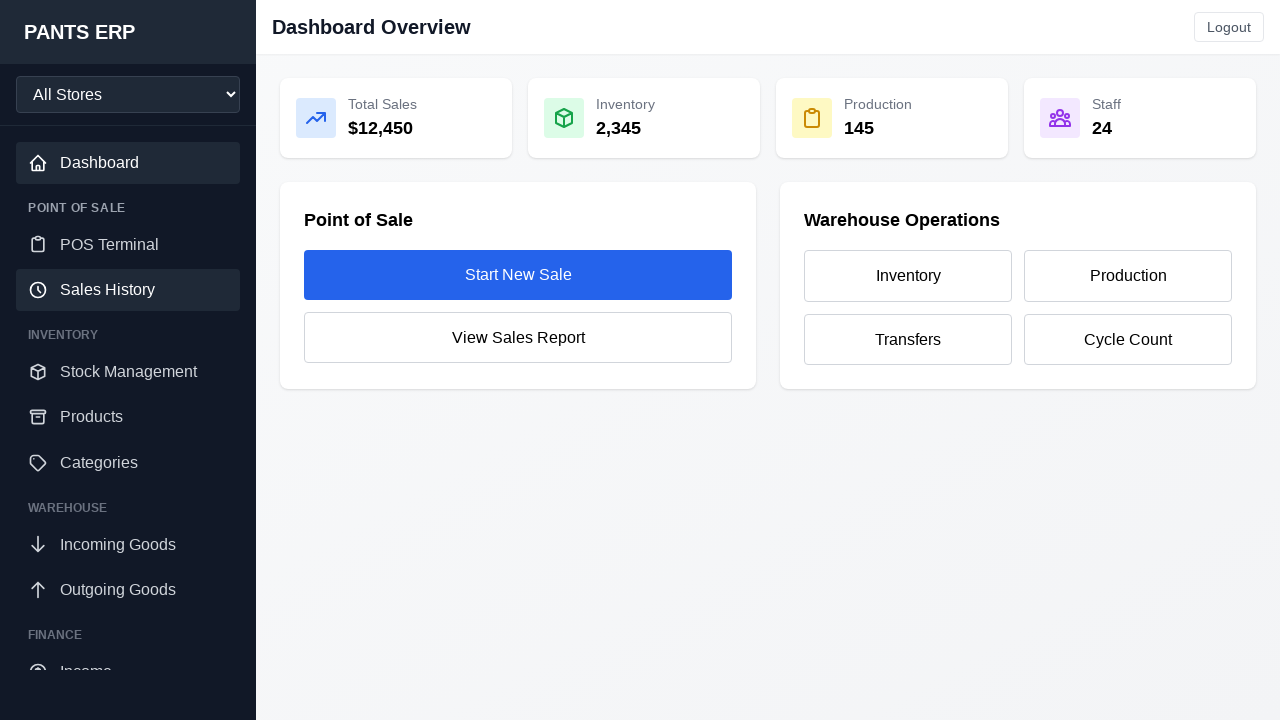

Re-fetched sidebar menu links after dashboard reload
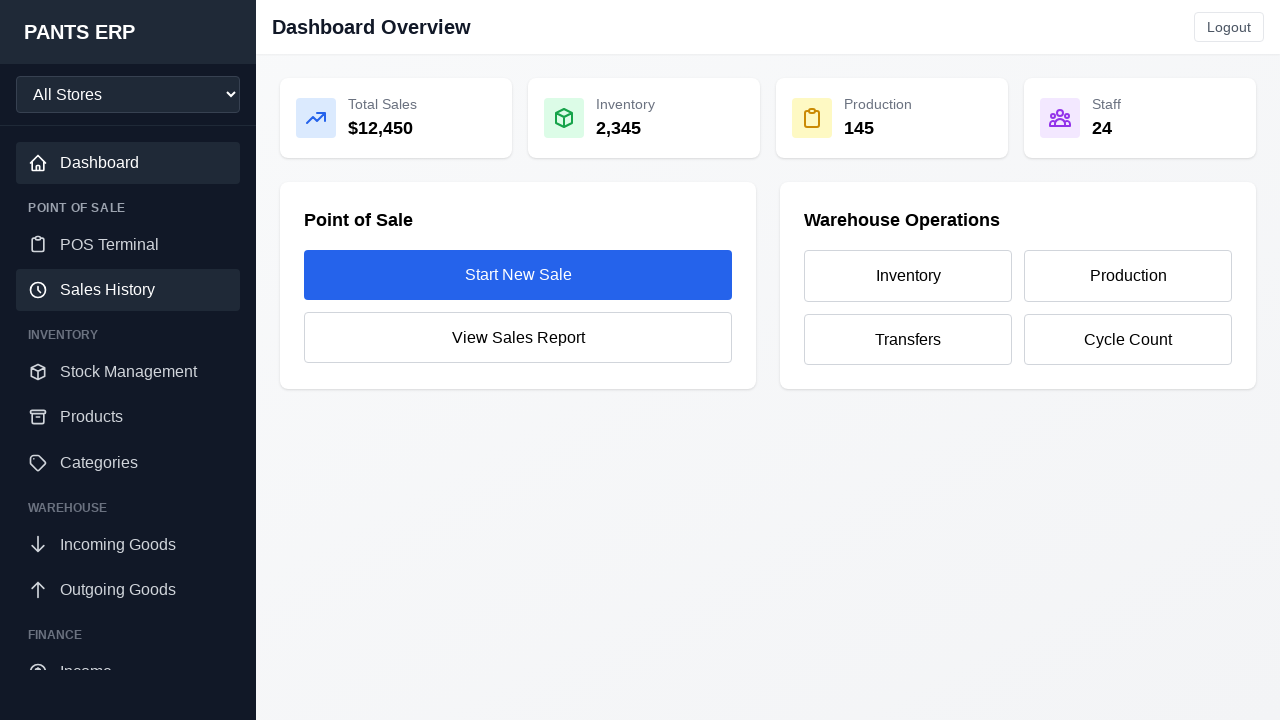

Clicked menu item: Stock Management at (128, 372) on .bg-gray-900 a >> nth=3
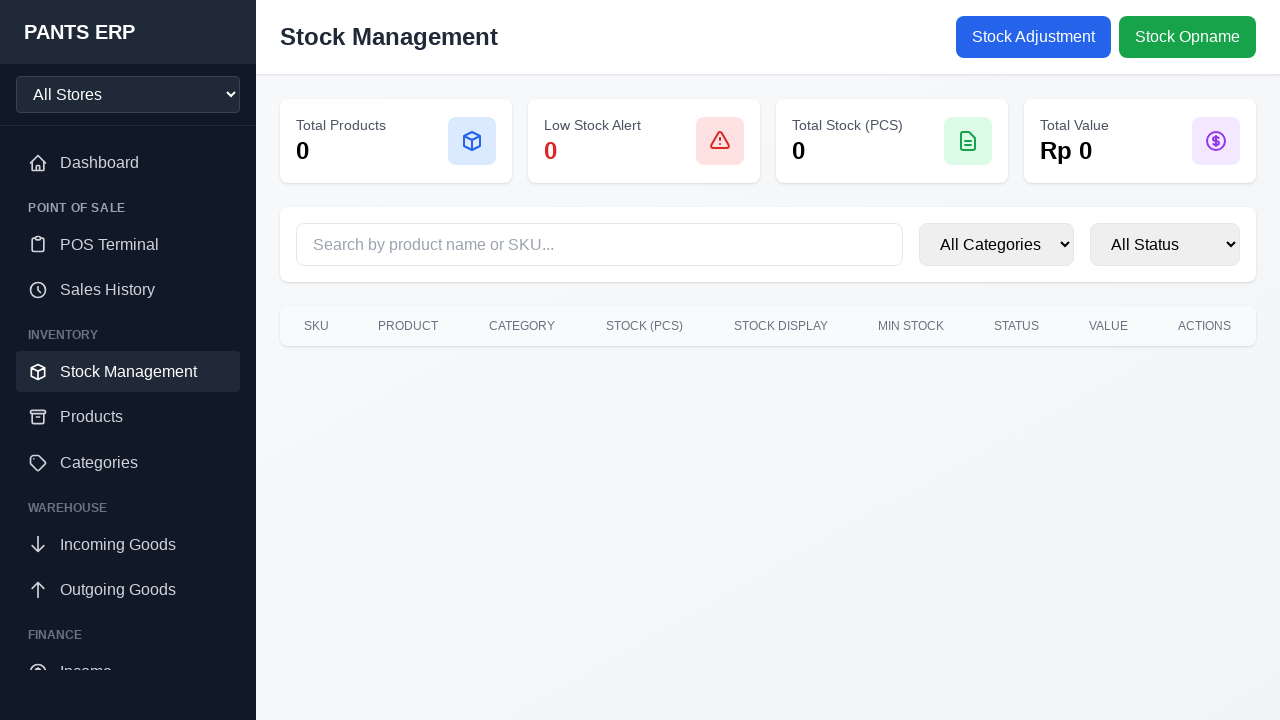

Waited for page to load after clicking Stock Management
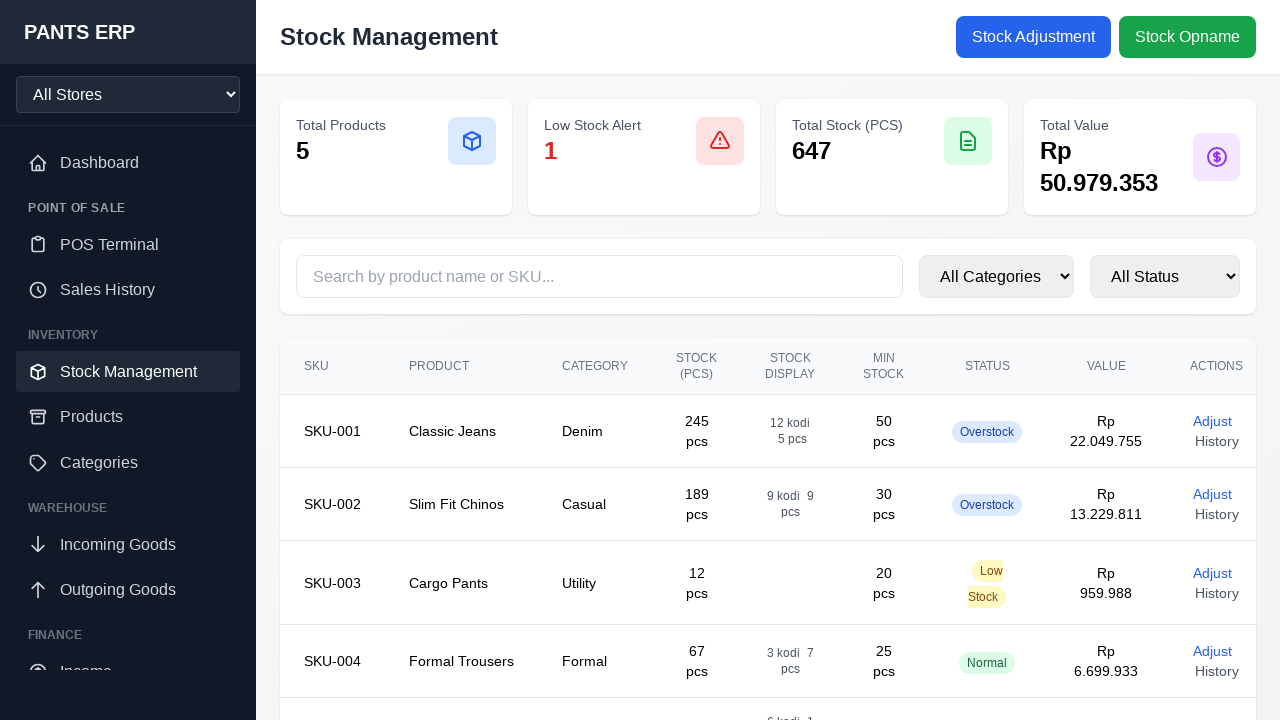

Verified navigation to https://erp-filament.vercel.app/stock-management
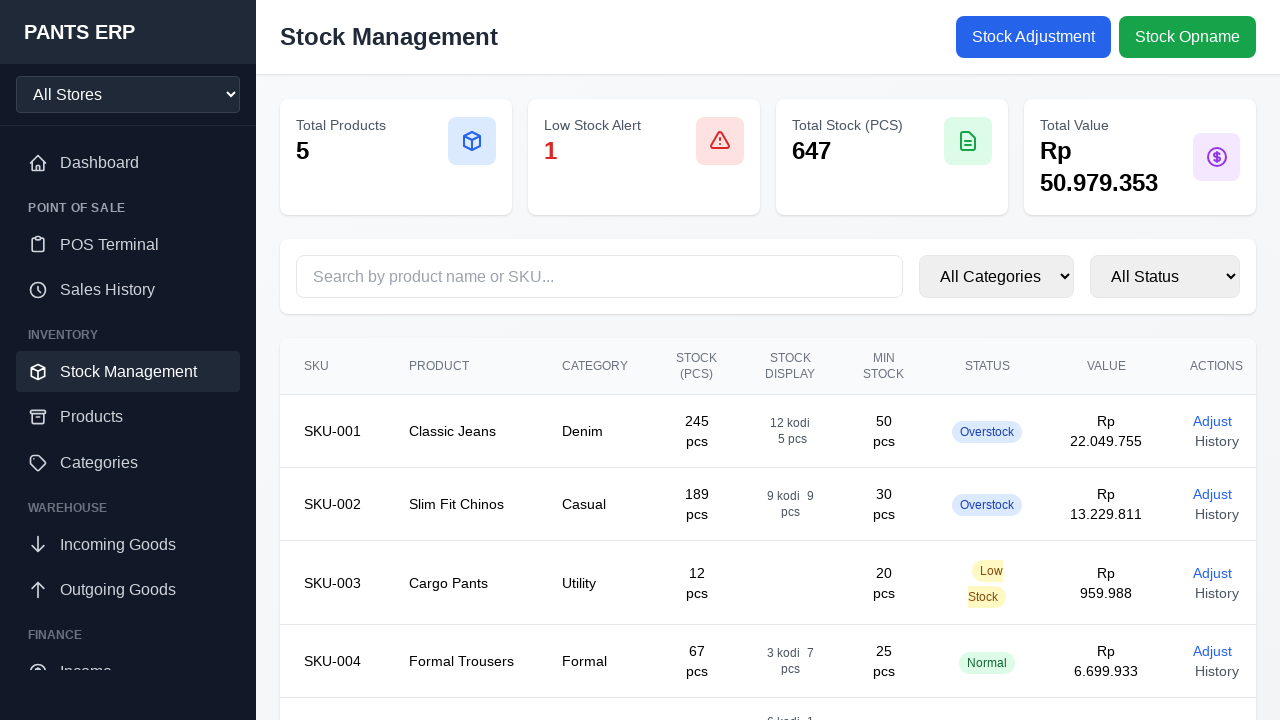

Confirmed page content loaded (h1, h2, or main element visible)
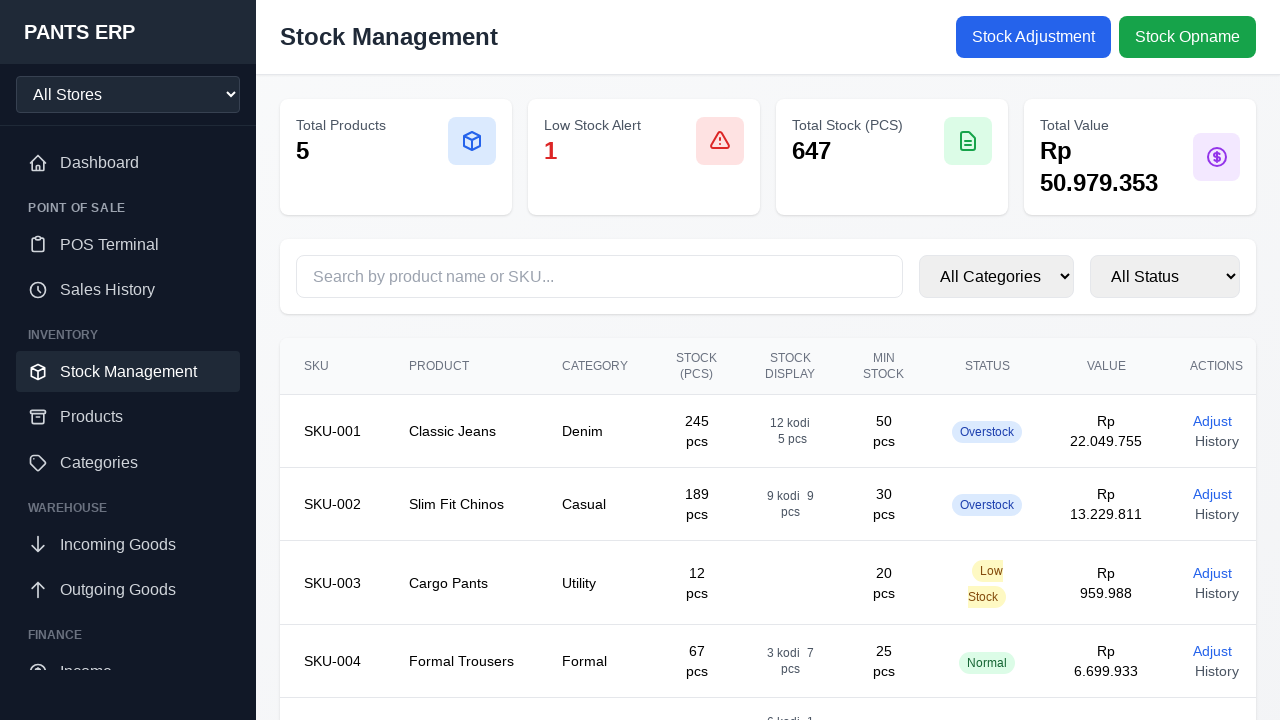

Navigated back to dashboard for next menu test
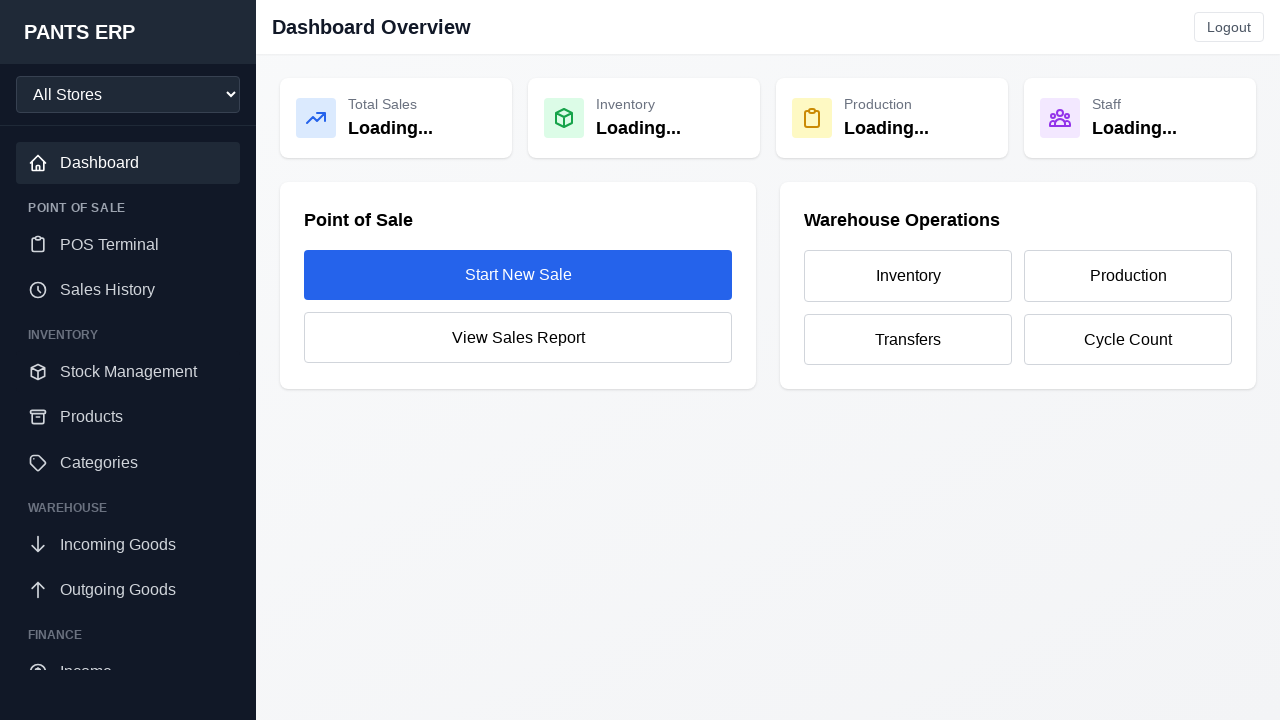

Waited for dashboard to load with networkidle state
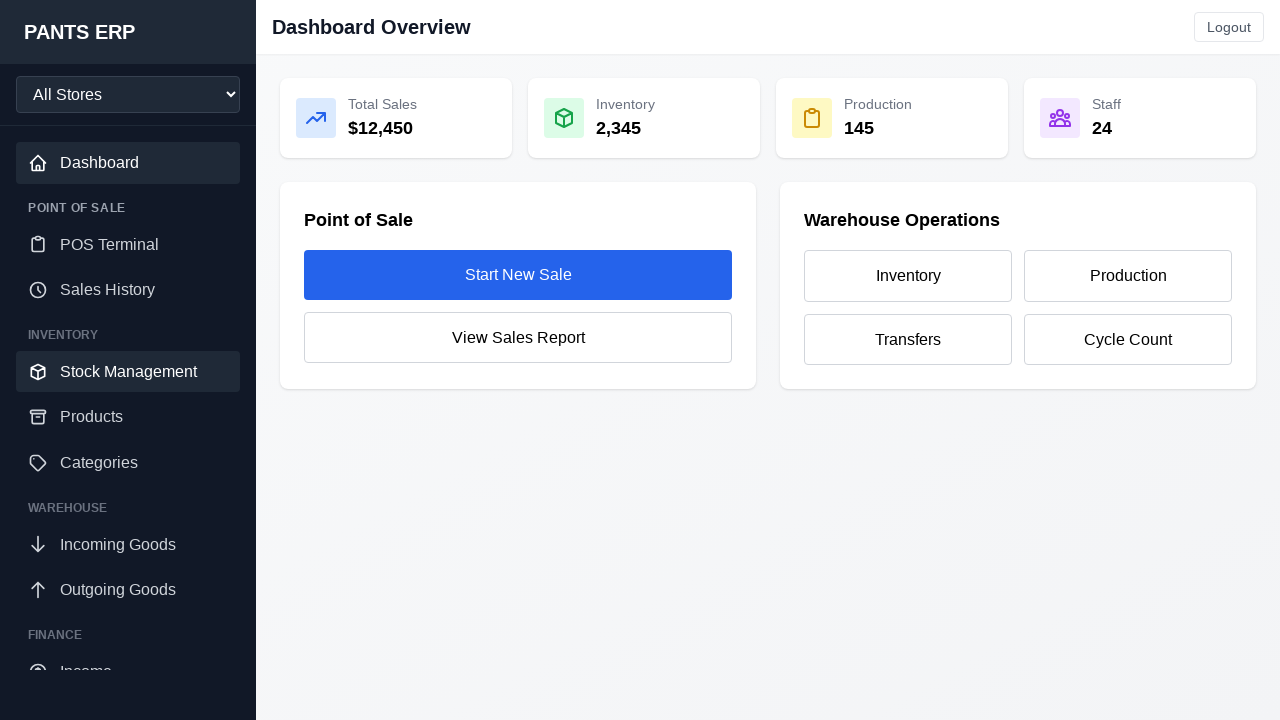

Re-fetched sidebar menu links after dashboard reload
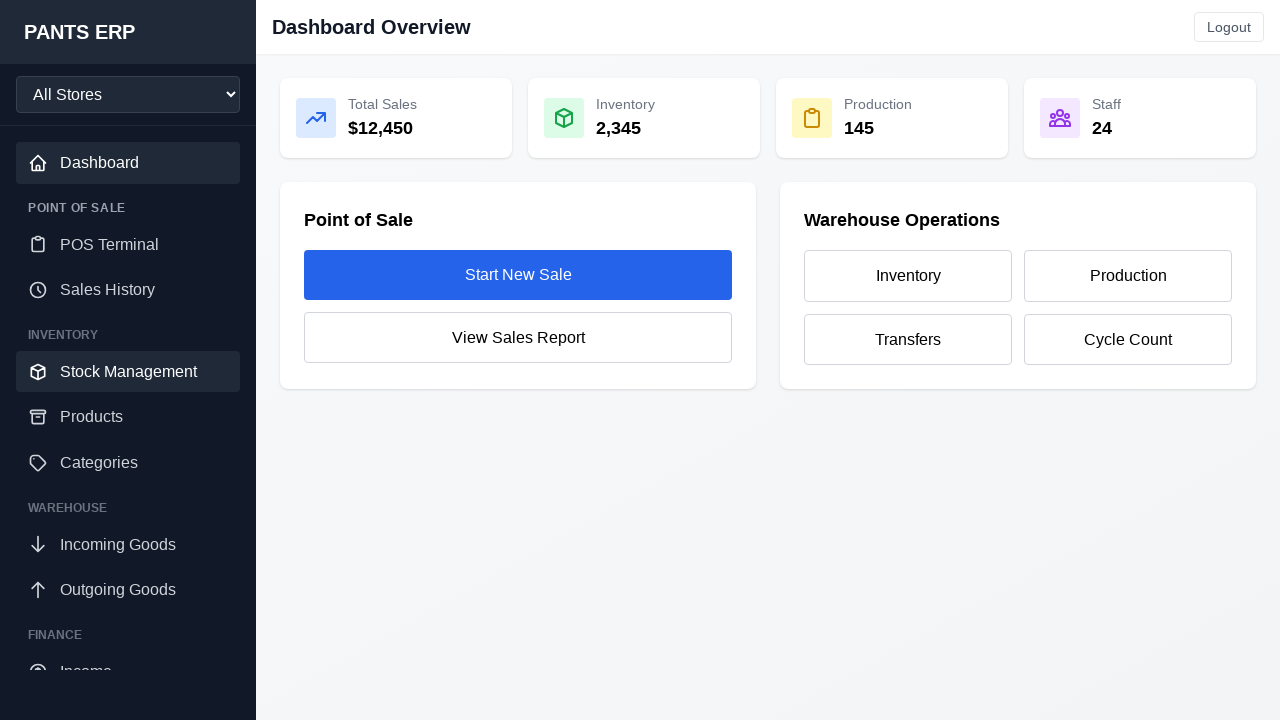

Clicked menu item: Products at (128, 417) on .bg-gray-900 a >> nth=4
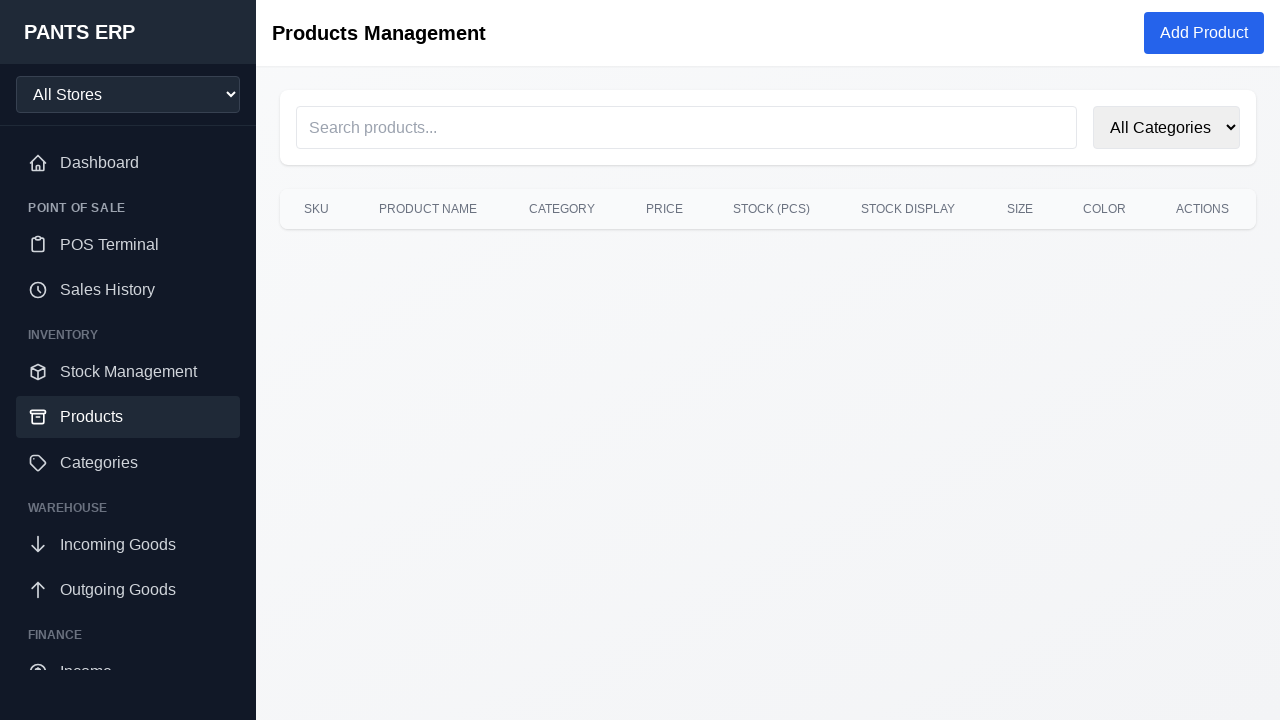

Waited for page to load after clicking Products
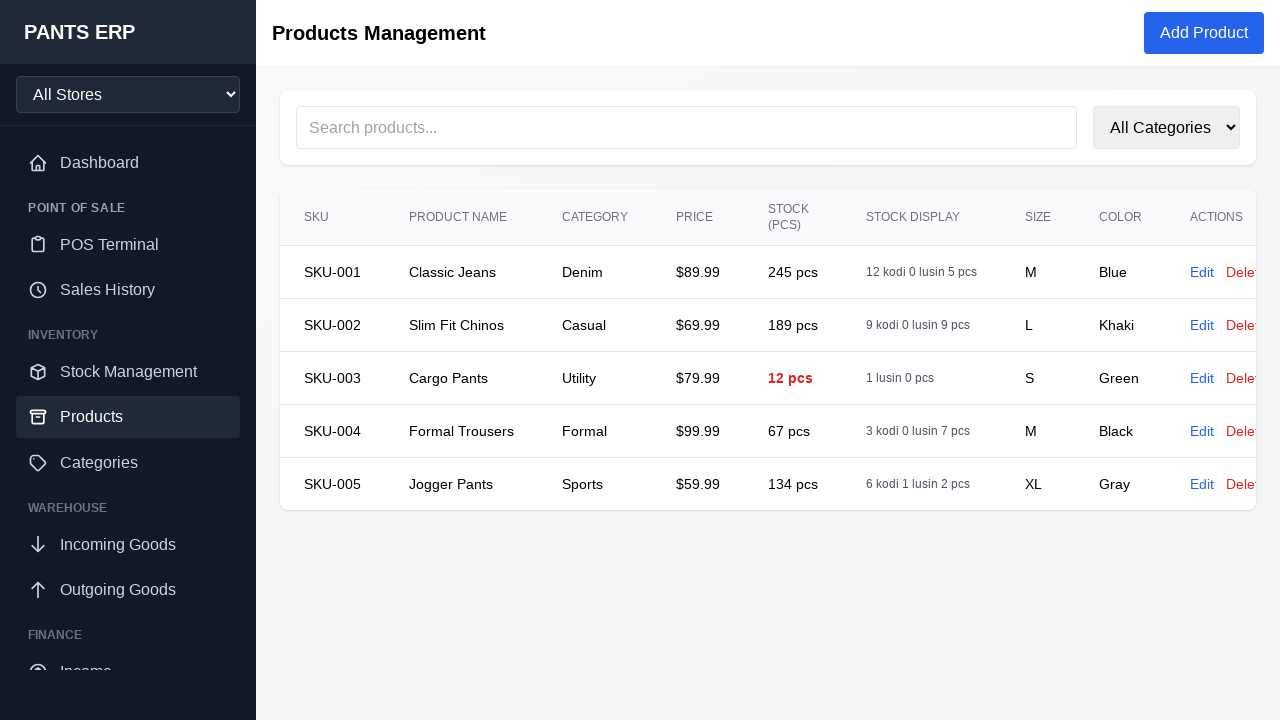

Verified navigation to https://erp-filament.vercel.app/products
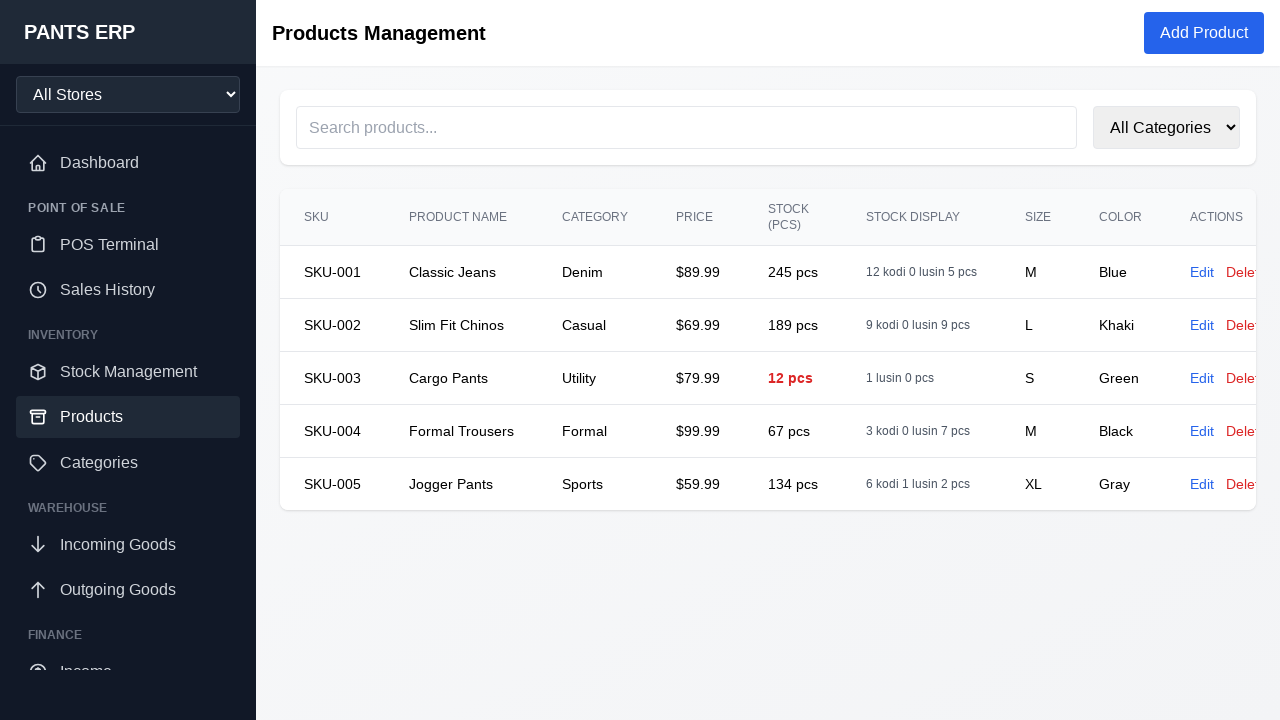

Confirmed page content loaded (h1, h2, or main element visible)
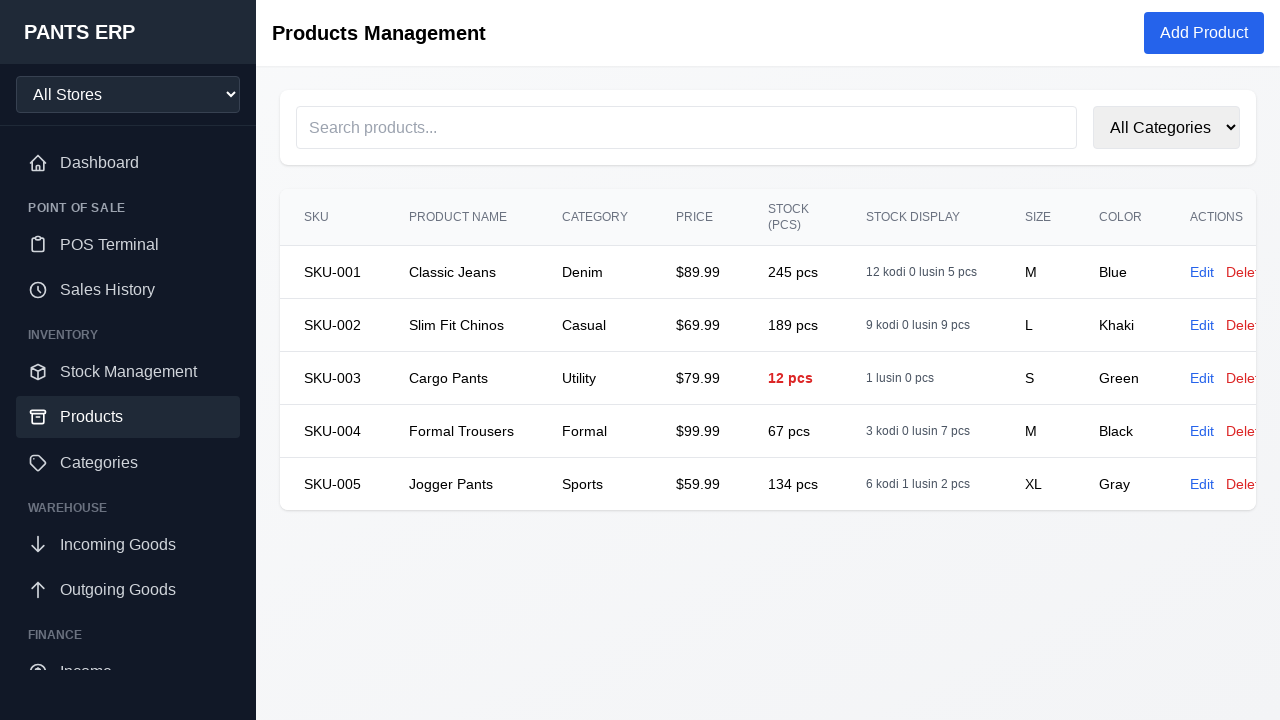

Navigated back to dashboard for next menu test
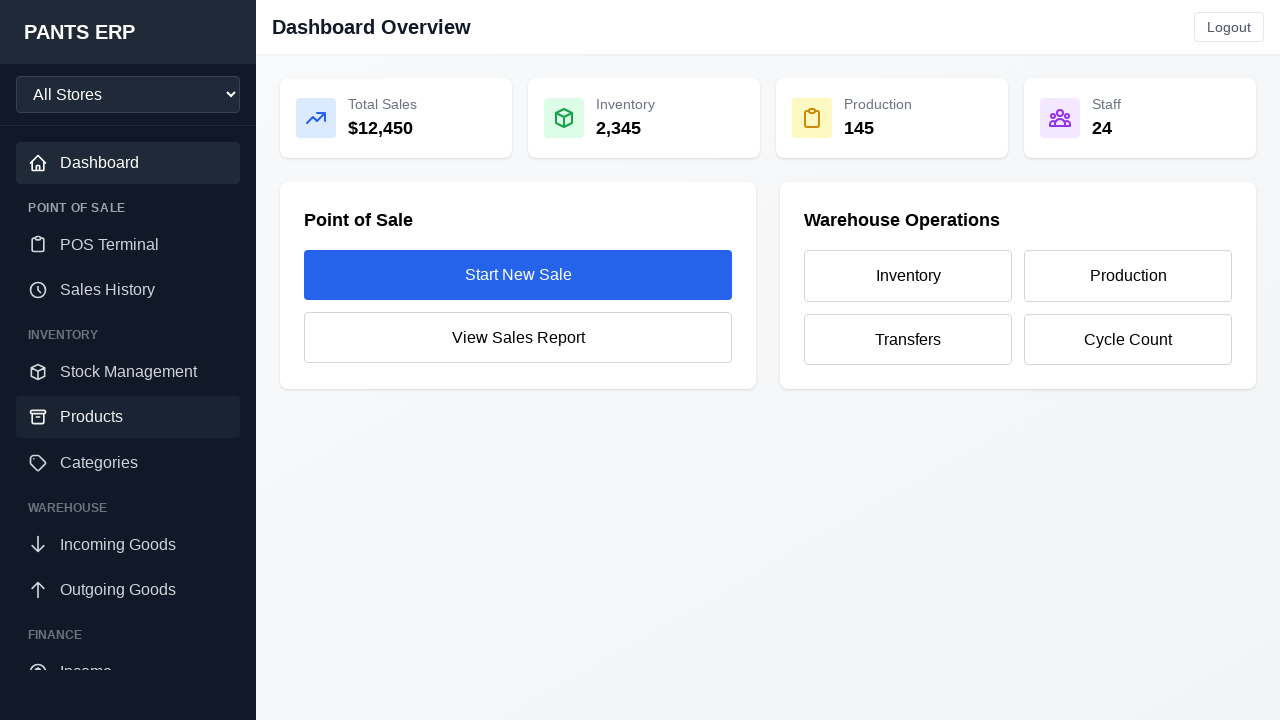

Waited for dashboard to load with networkidle state
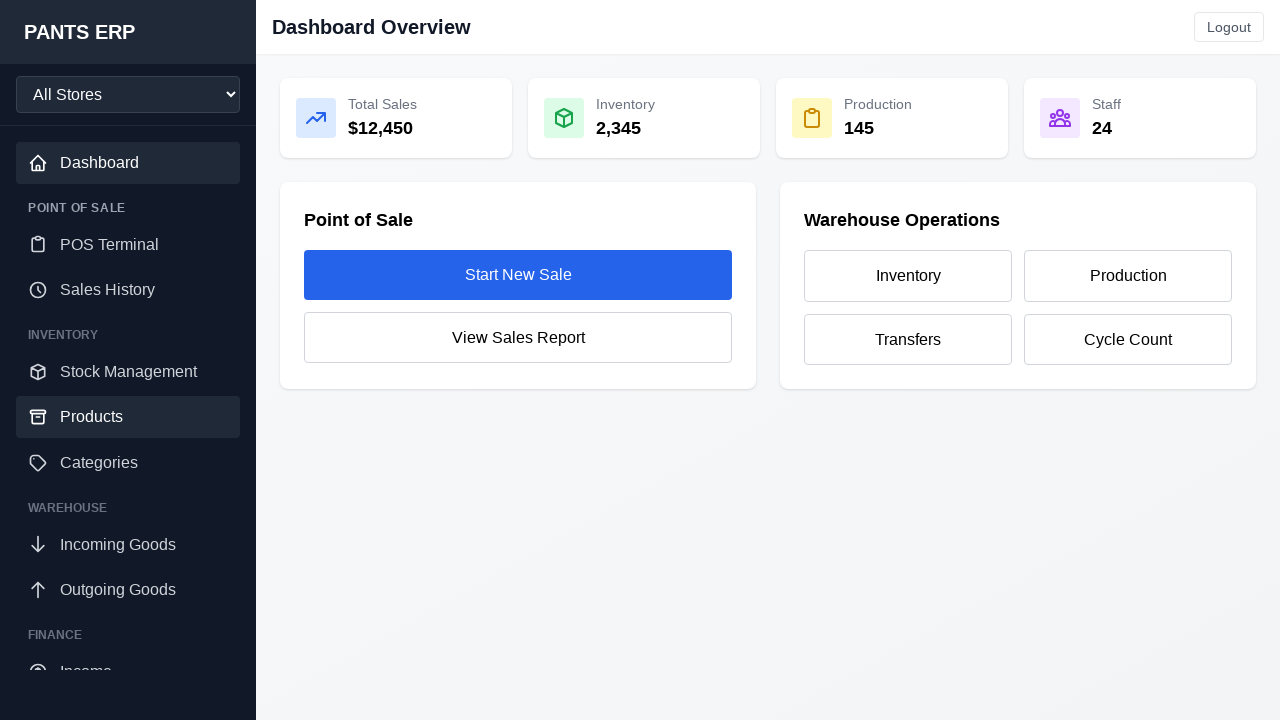

Re-fetched sidebar menu links after dashboard reload
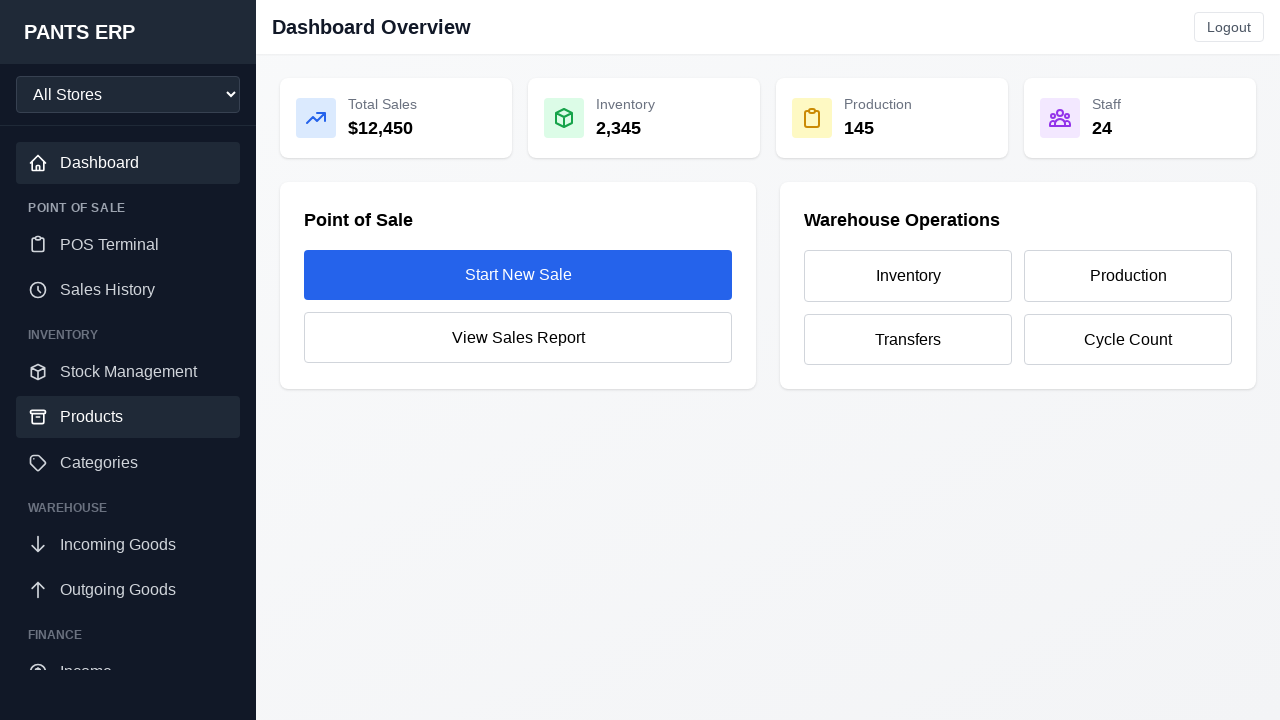

Clicked menu item: Categories at (128, 463) on .bg-gray-900 a >> nth=5
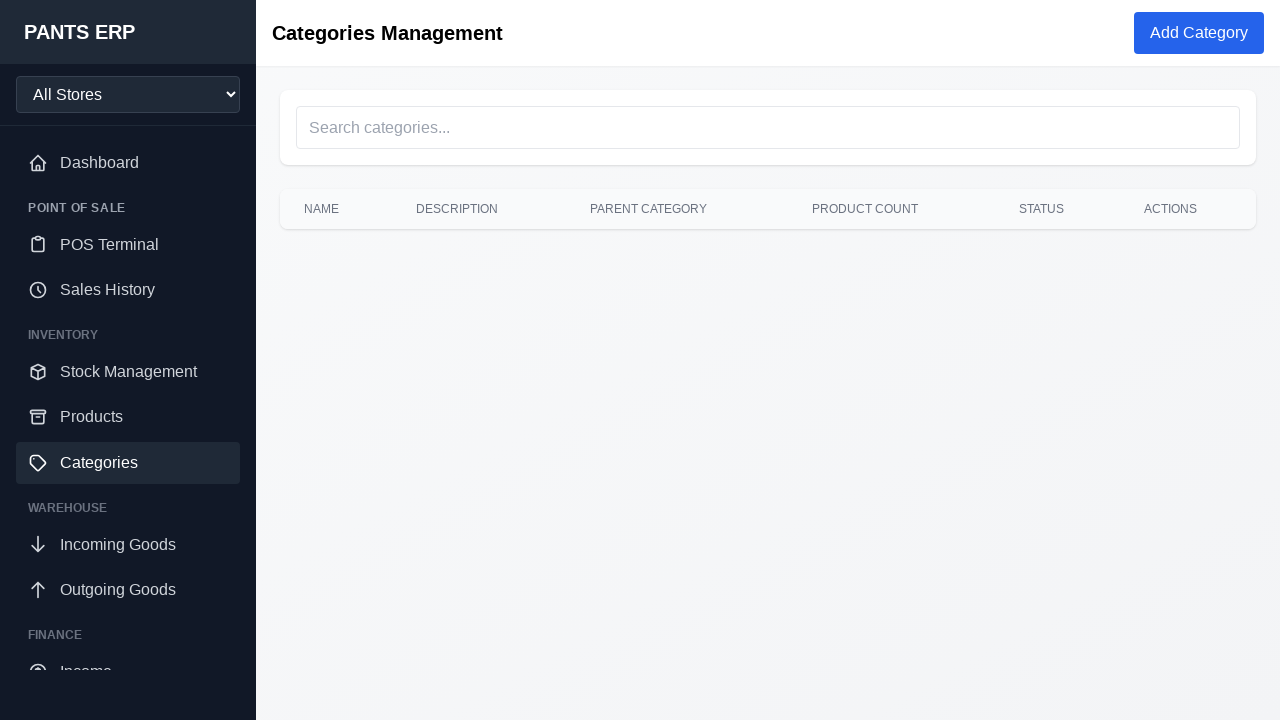

Waited for page to load after clicking Categories
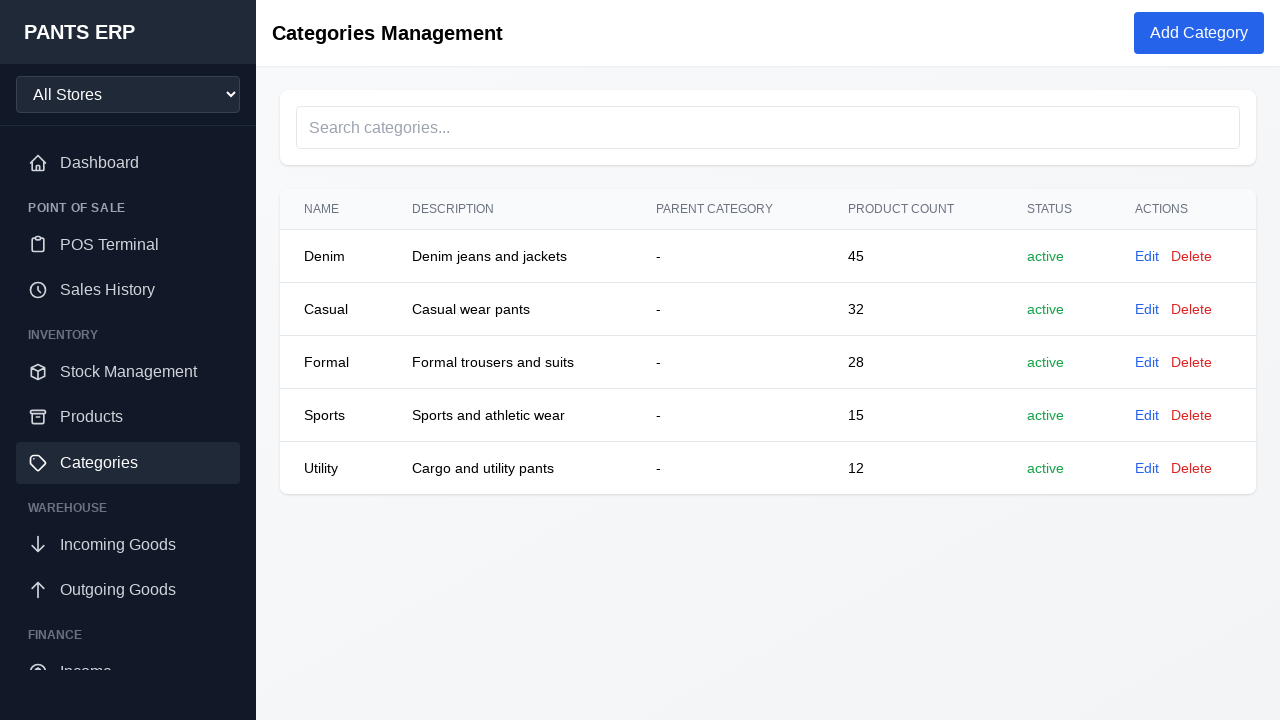

Verified navigation to https://erp-filament.vercel.app/categories
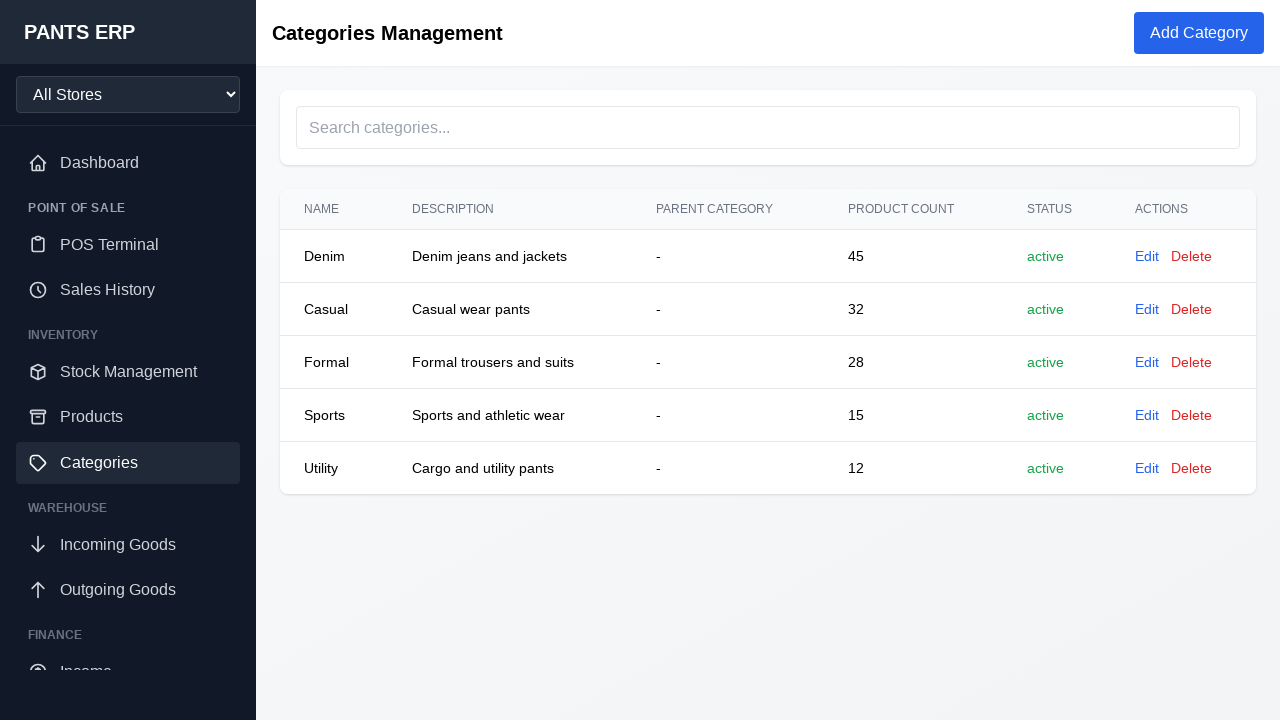

Confirmed page content loaded (h1, h2, or main element visible)
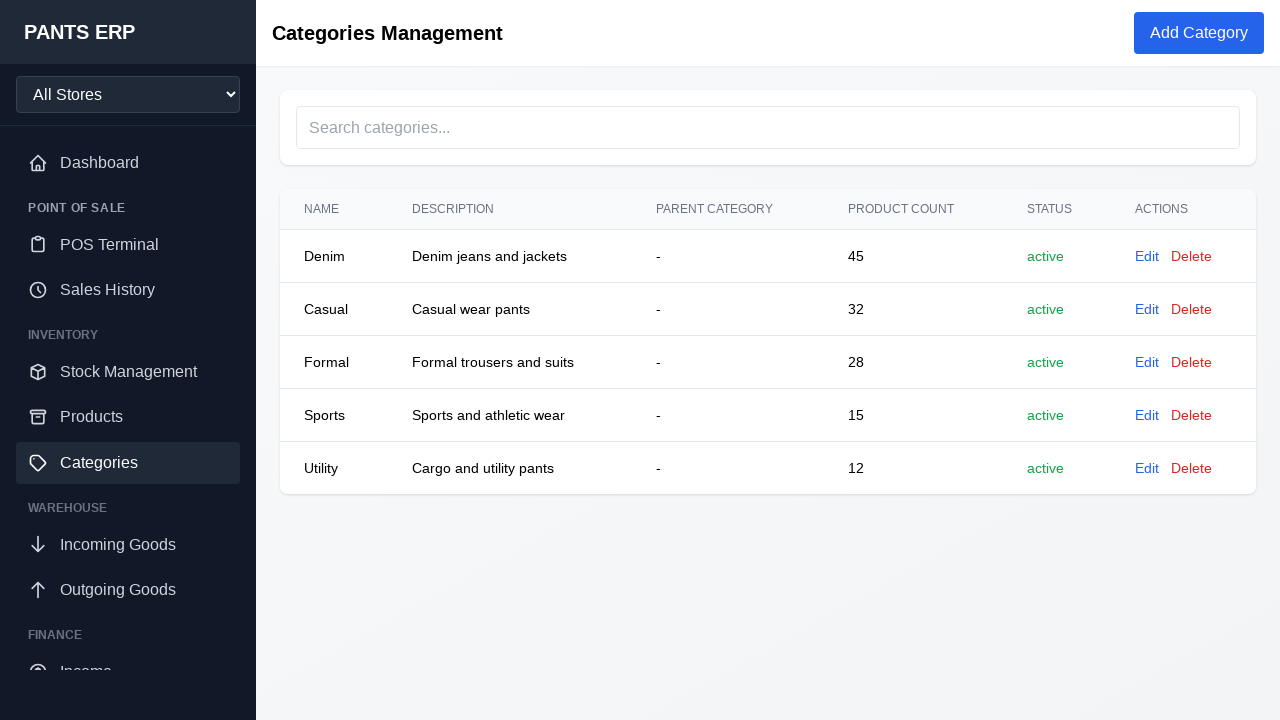

Navigated back to dashboard for next menu test
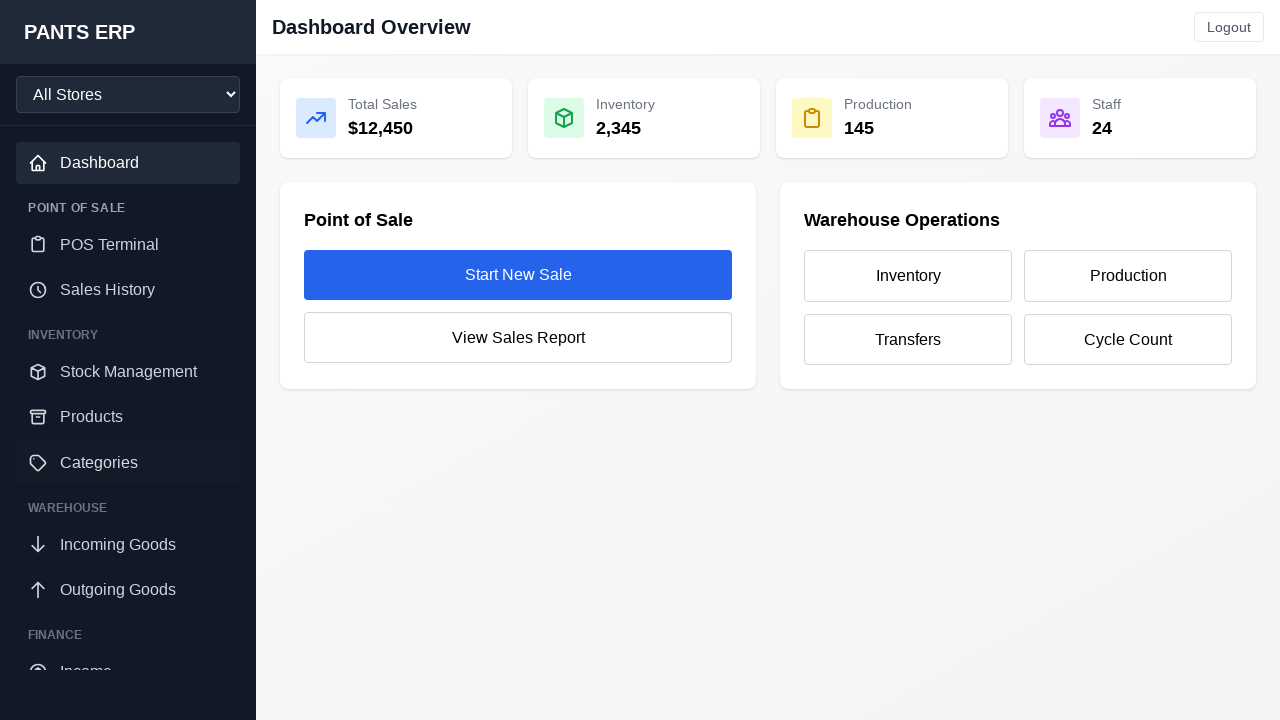

Waited for dashboard to load with networkidle state
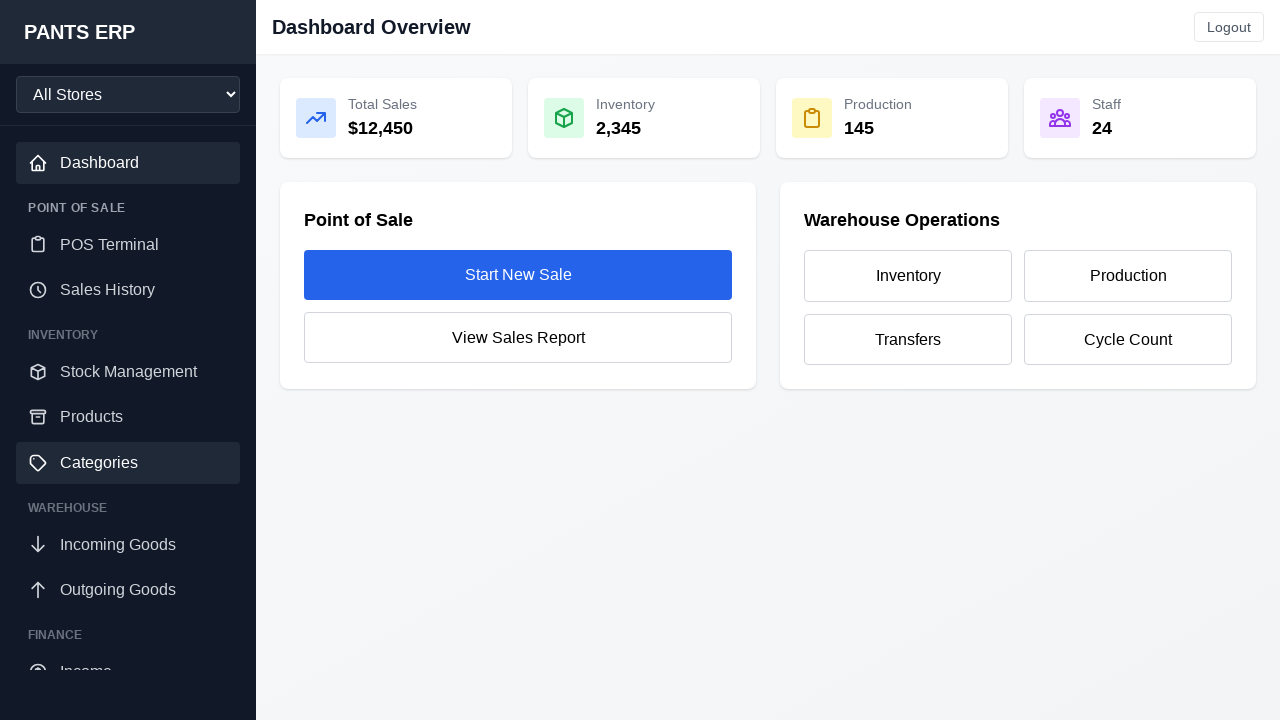

Re-fetched sidebar menu links after dashboard reload
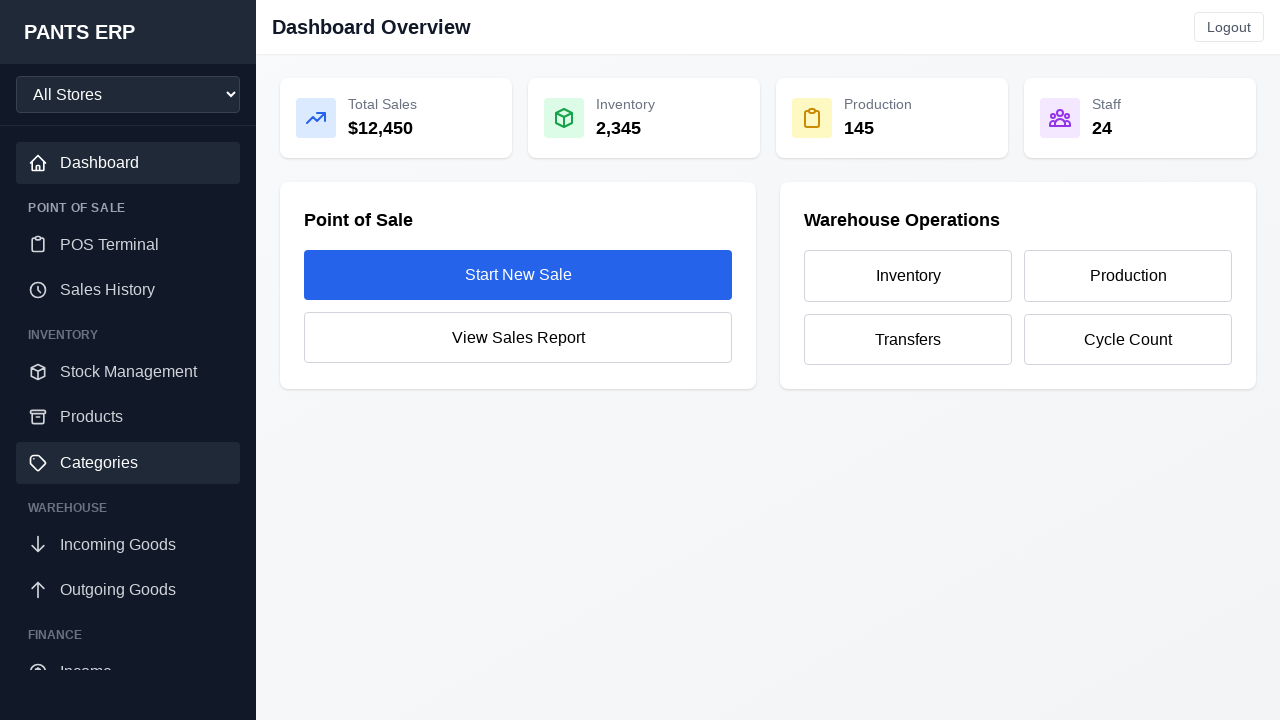

Clicked menu item: Incoming Goods at (128, 544) on .bg-gray-900 a >> nth=6
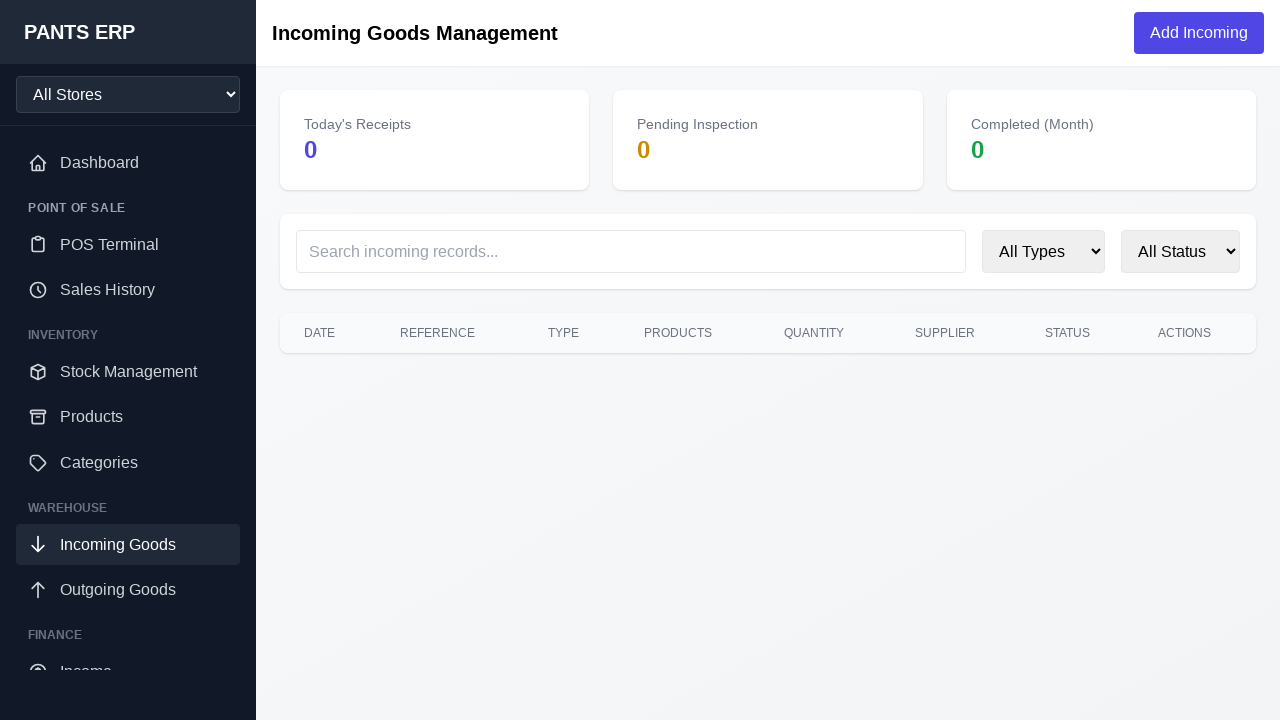

Waited for page to load after clicking Incoming Goods
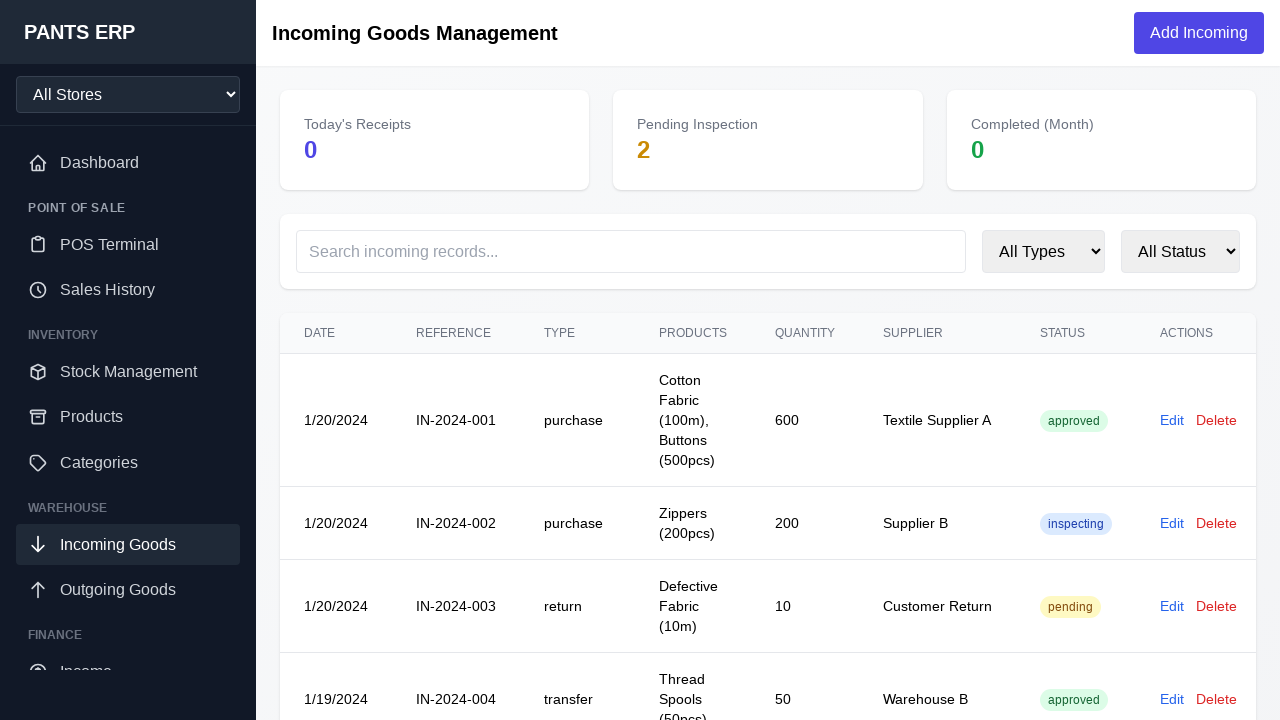

Verified navigation to https://erp-filament.vercel.app/incoming-goods
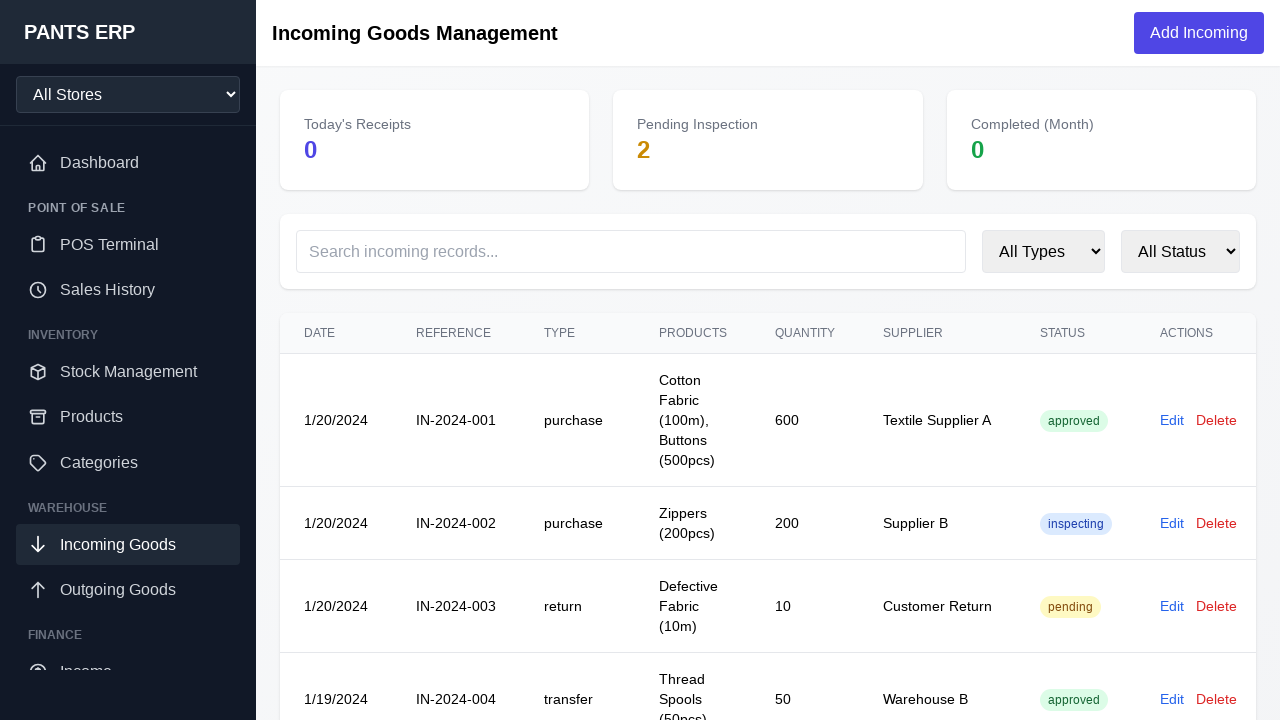

Confirmed page content loaded (h1, h2, or main element visible)
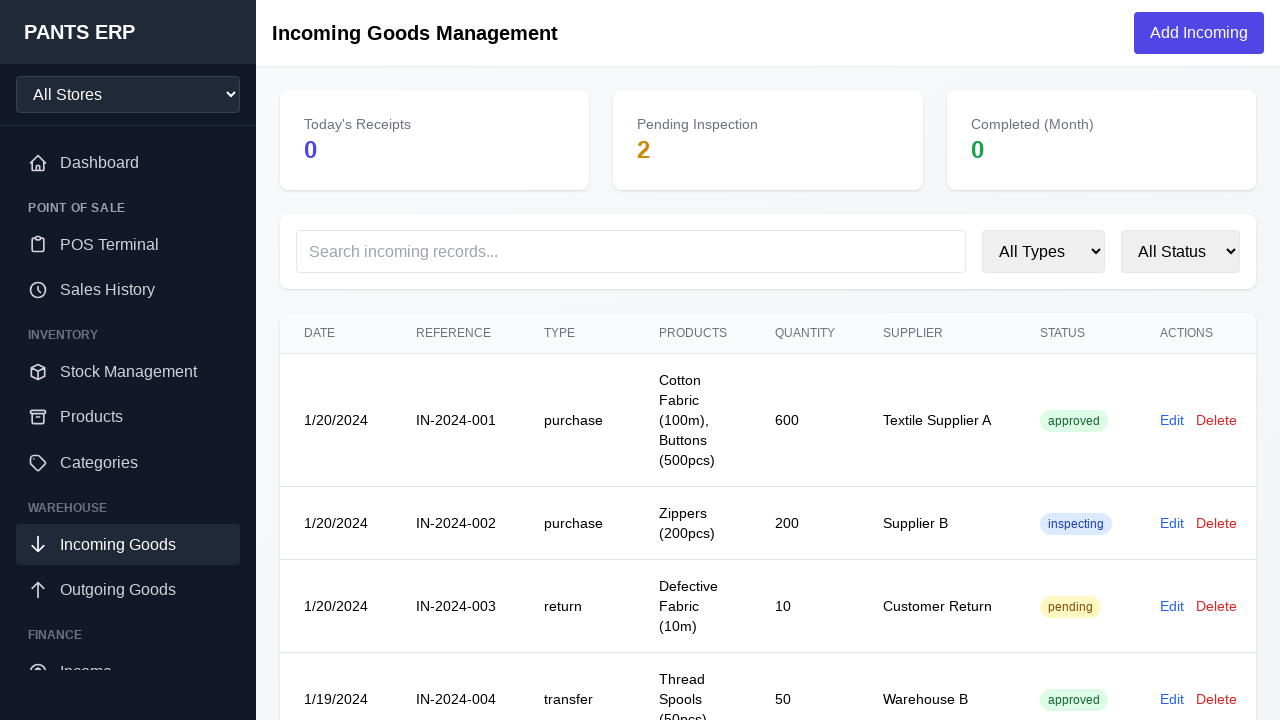

Navigated back to dashboard for next menu test
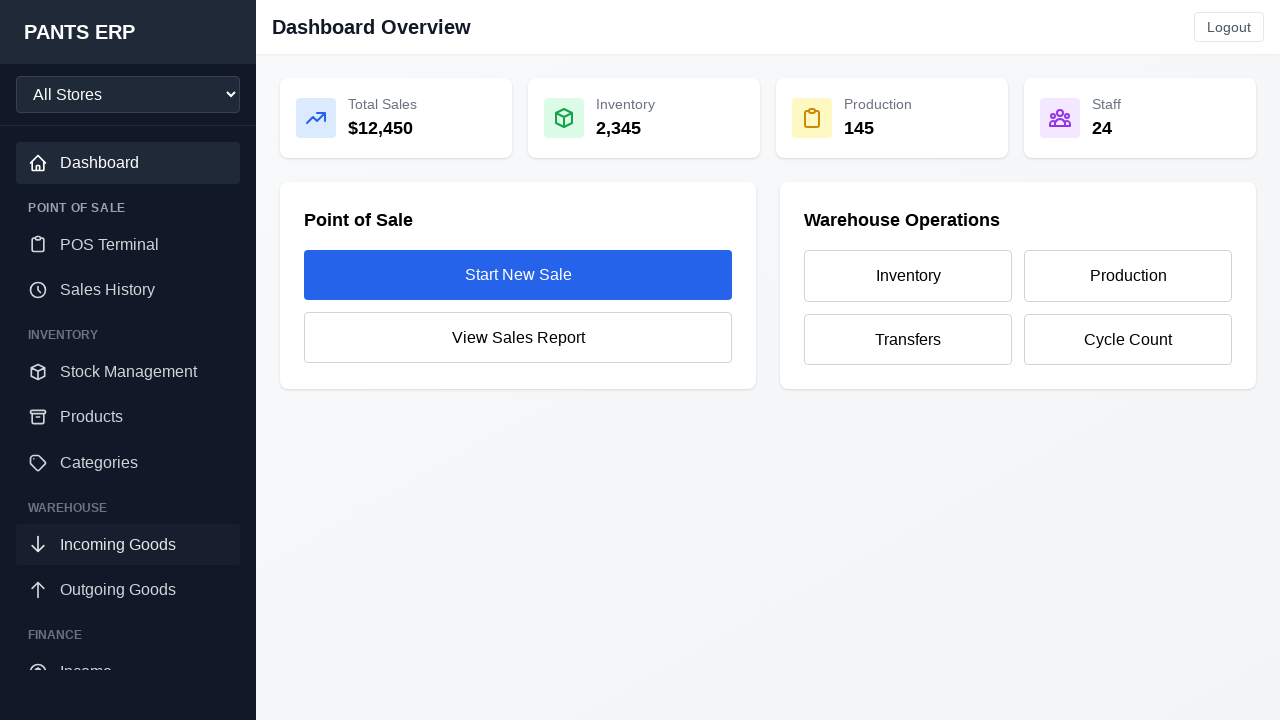

Waited for dashboard to load with networkidle state
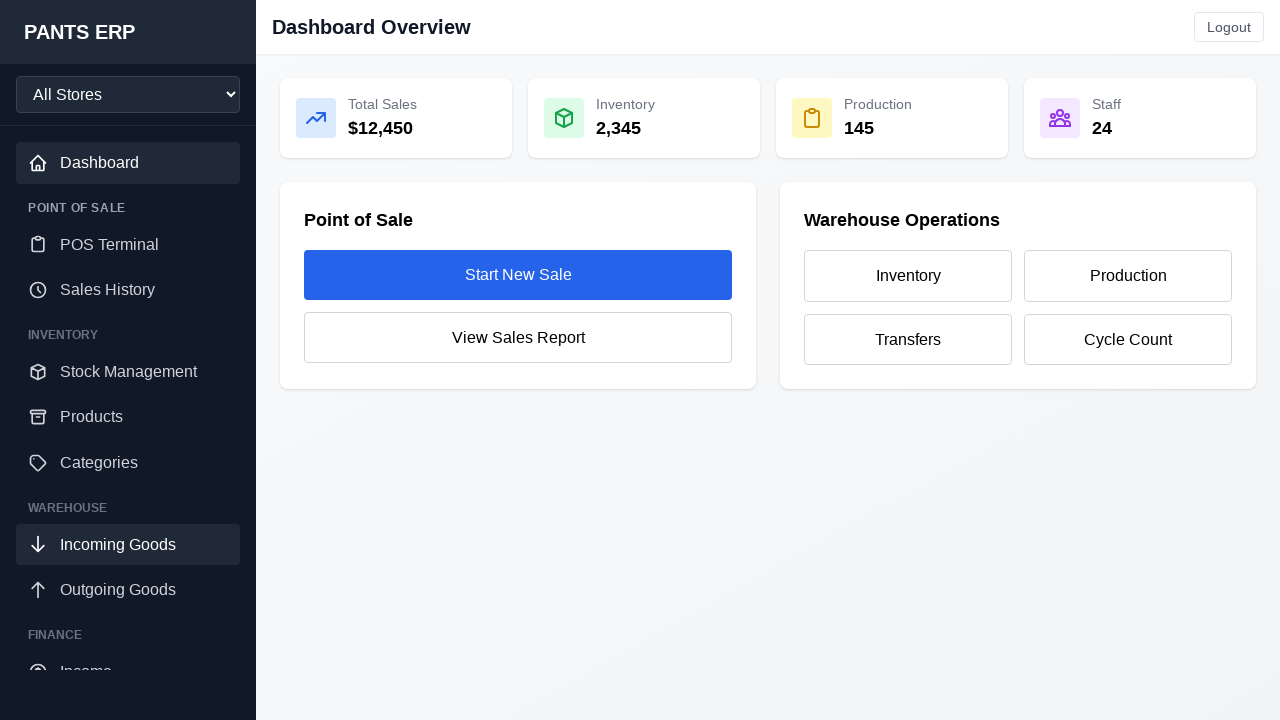

Re-fetched sidebar menu links after dashboard reload
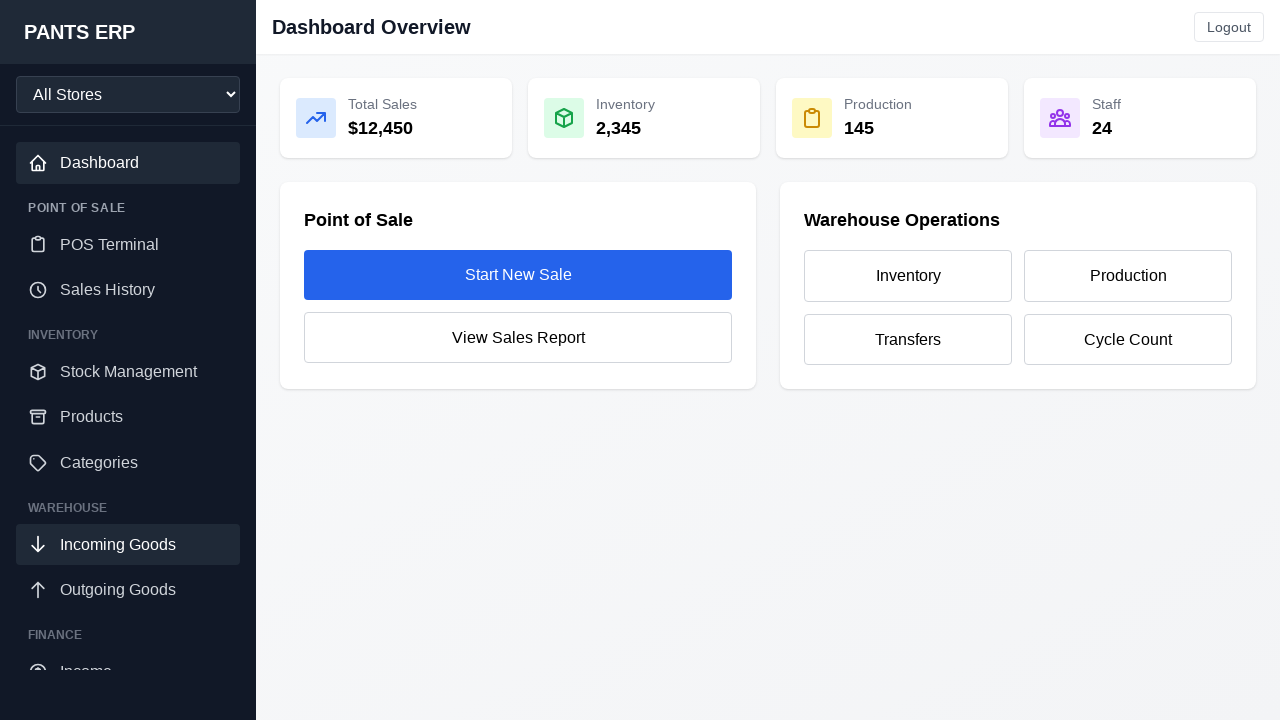

Clicked menu item: Outgoing Goods at (128, 590) on .bg-gray-900 a >> nth=7
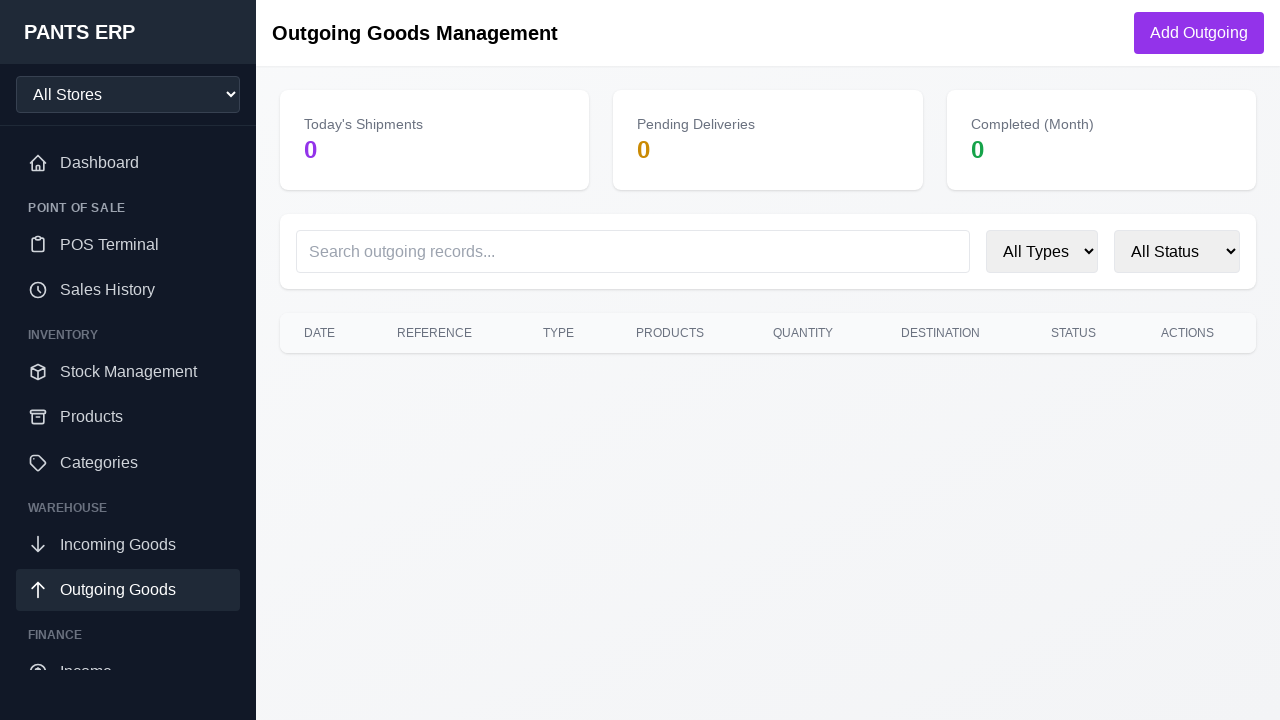

Waited for page to load after clicking Outgoing Goods
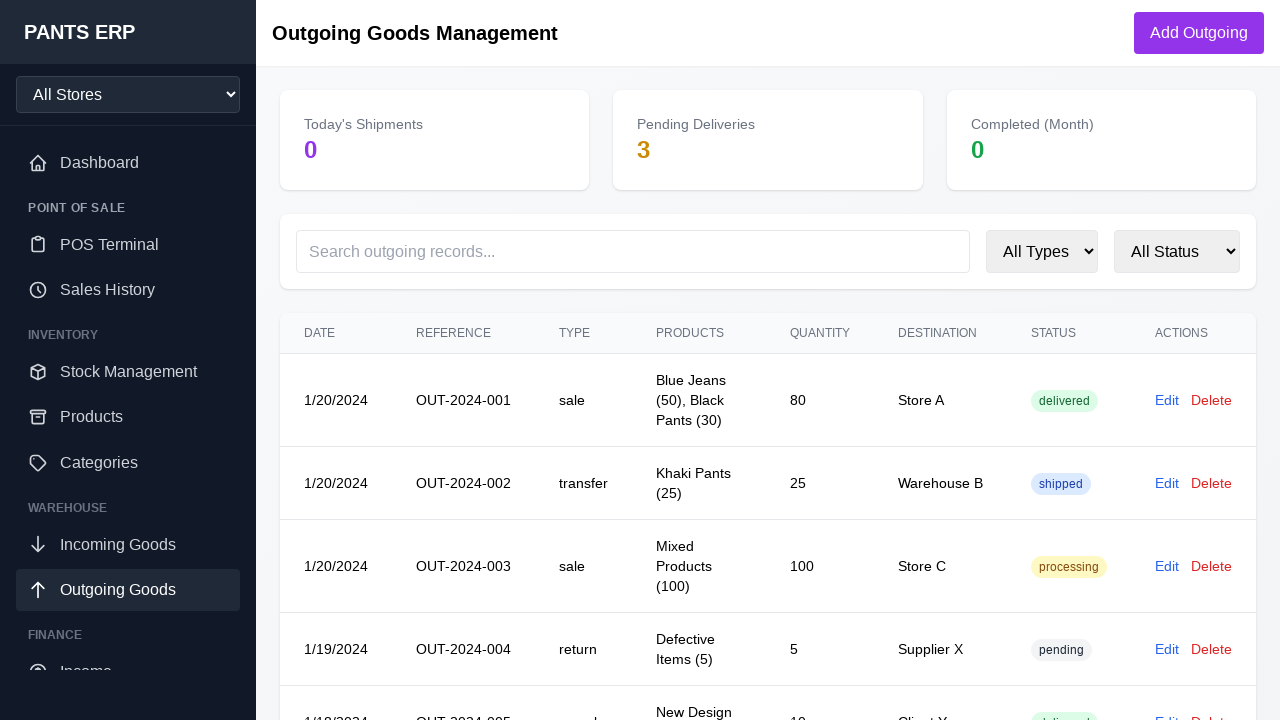

Verified navigation to https://erp-filament.vercel.app/outgoing-goods
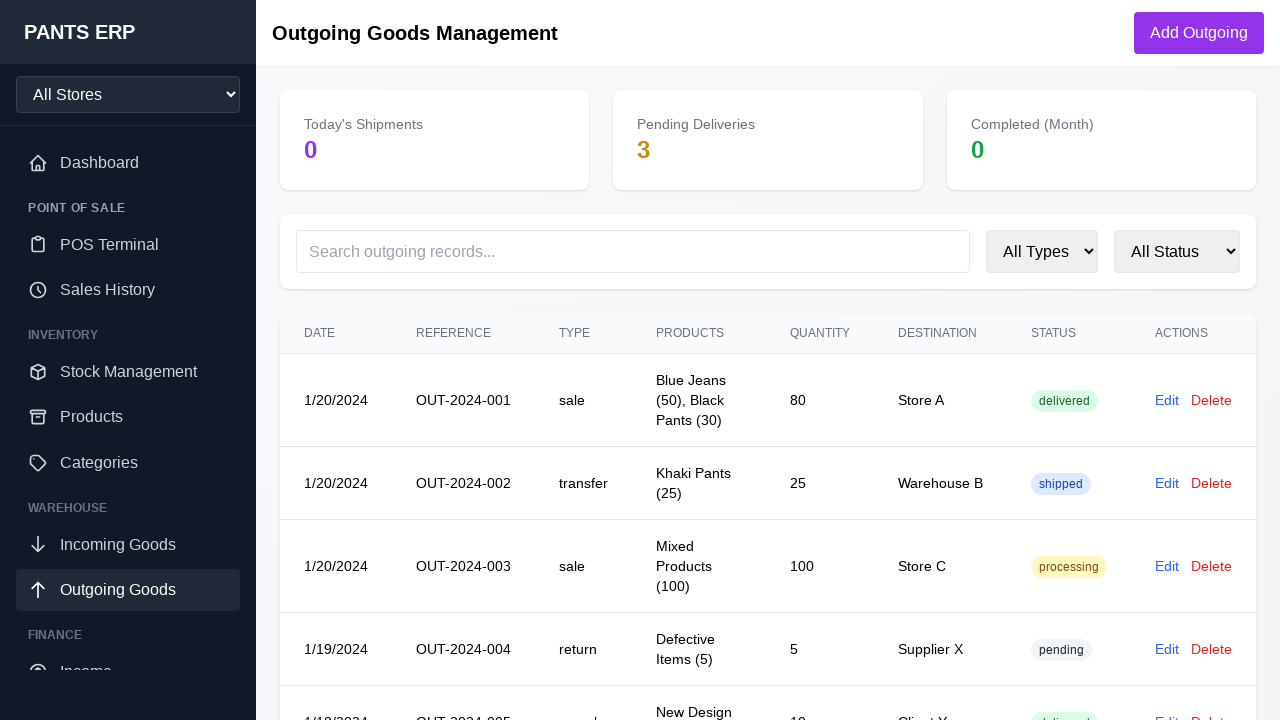

Confirmed page content loaded (h1, h2, or main element visible)
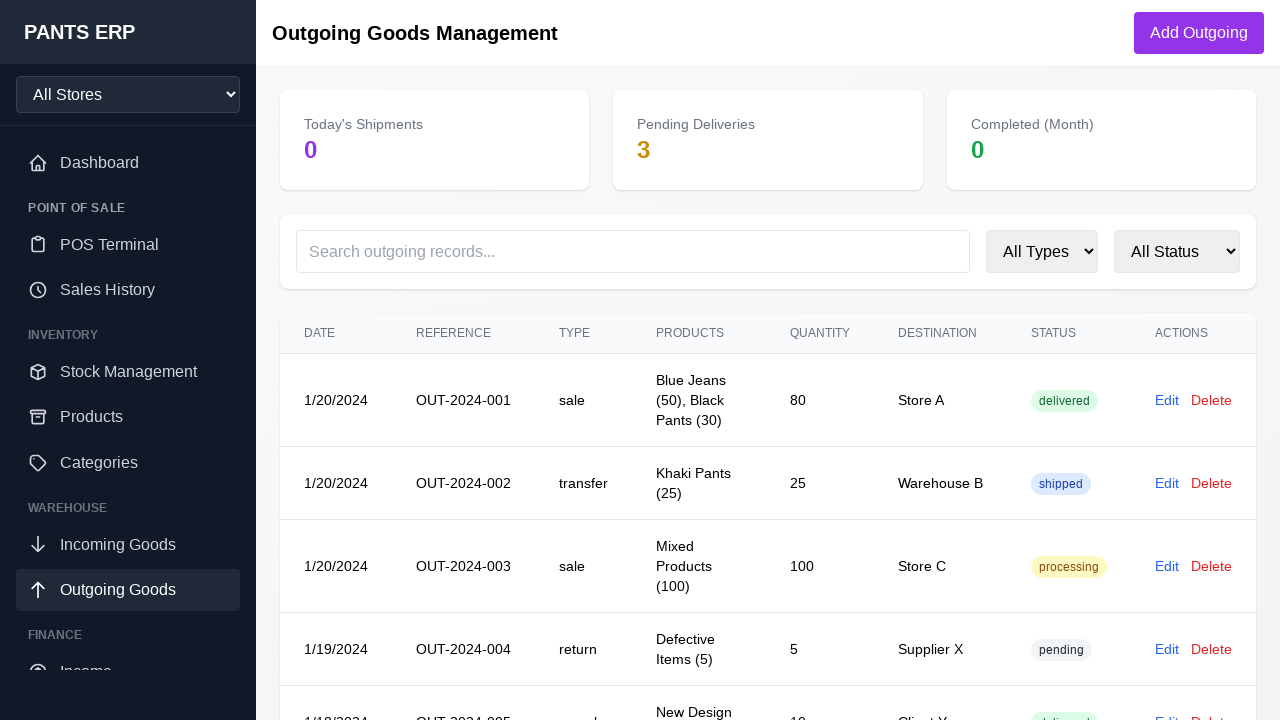

Navigated back to dashboard for next menu test
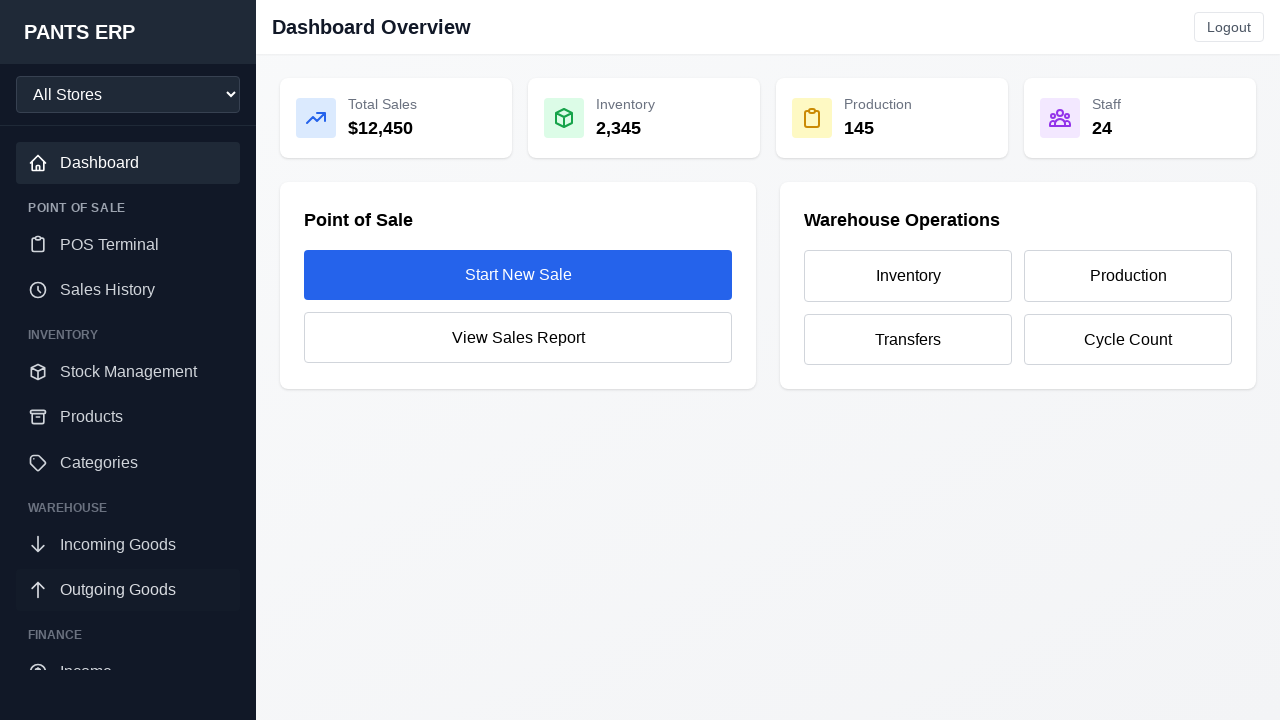

Waited for dashboard to load with networkidle state
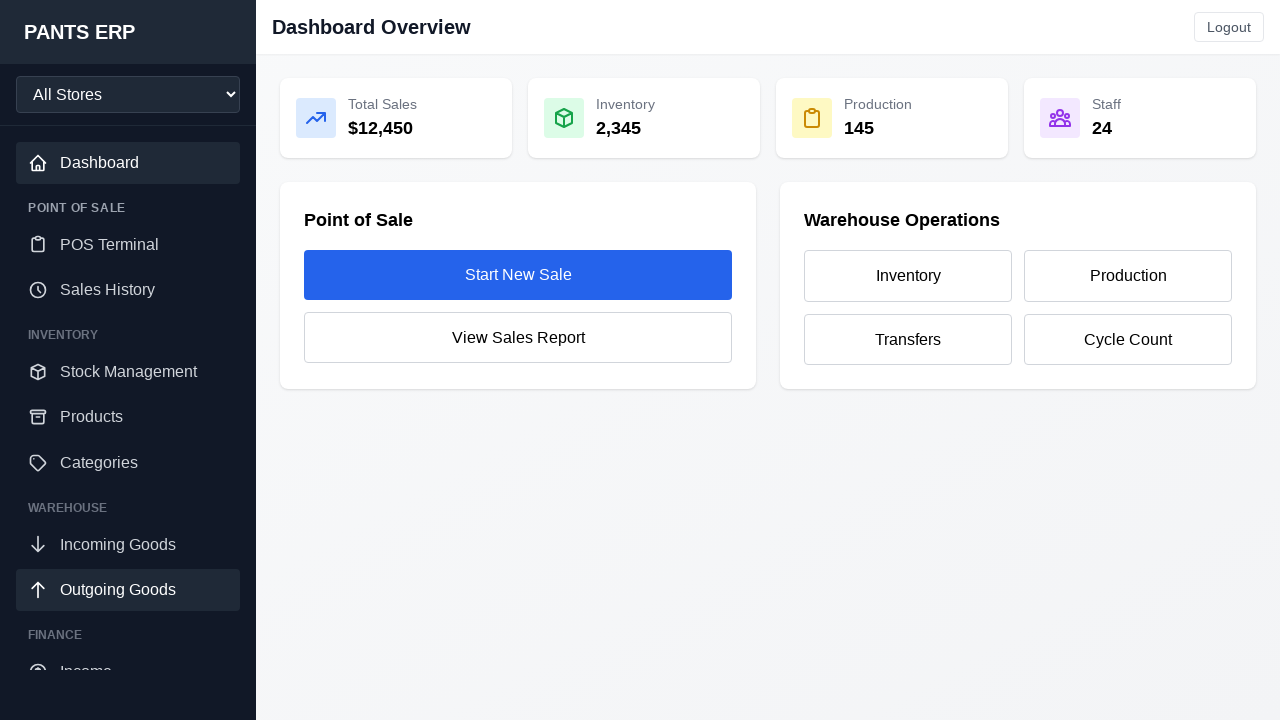

Re-fetched sidebar menu links after dashboard reload
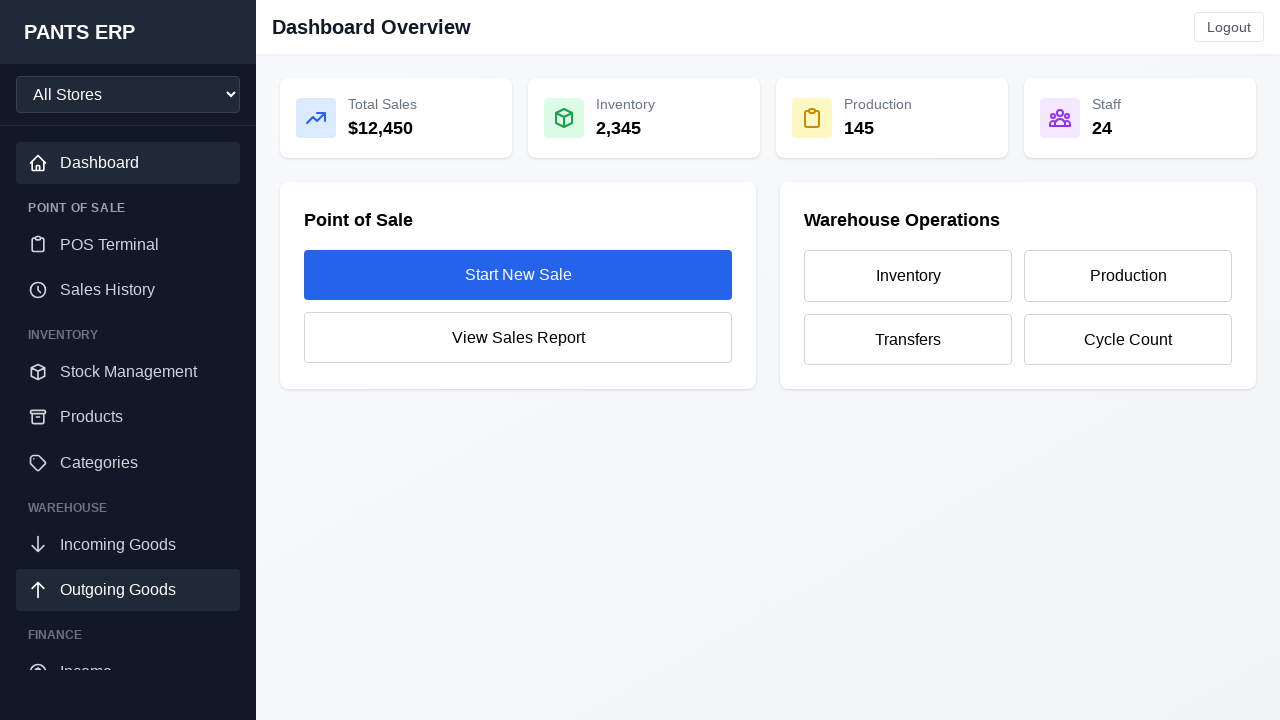

Clicked menu item: Income at (128, 650) on .bg-gray-900 a >> nth=8
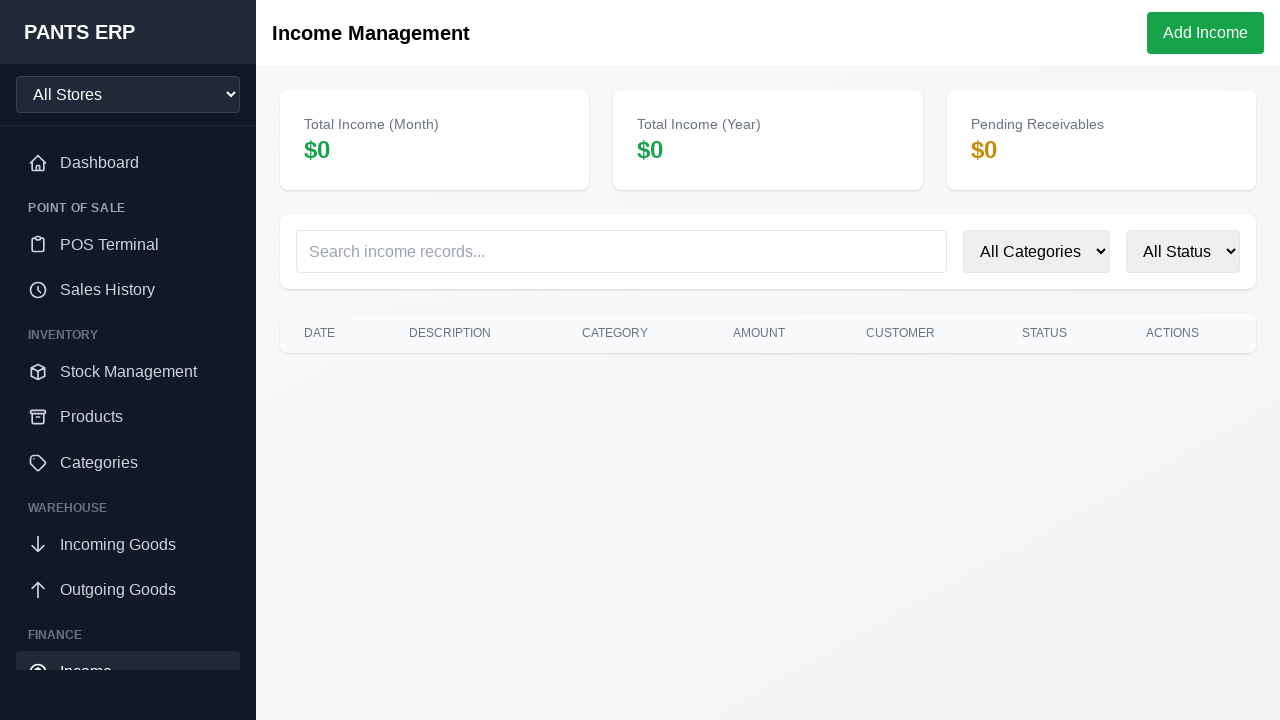

Waited for page to load after clicking Income
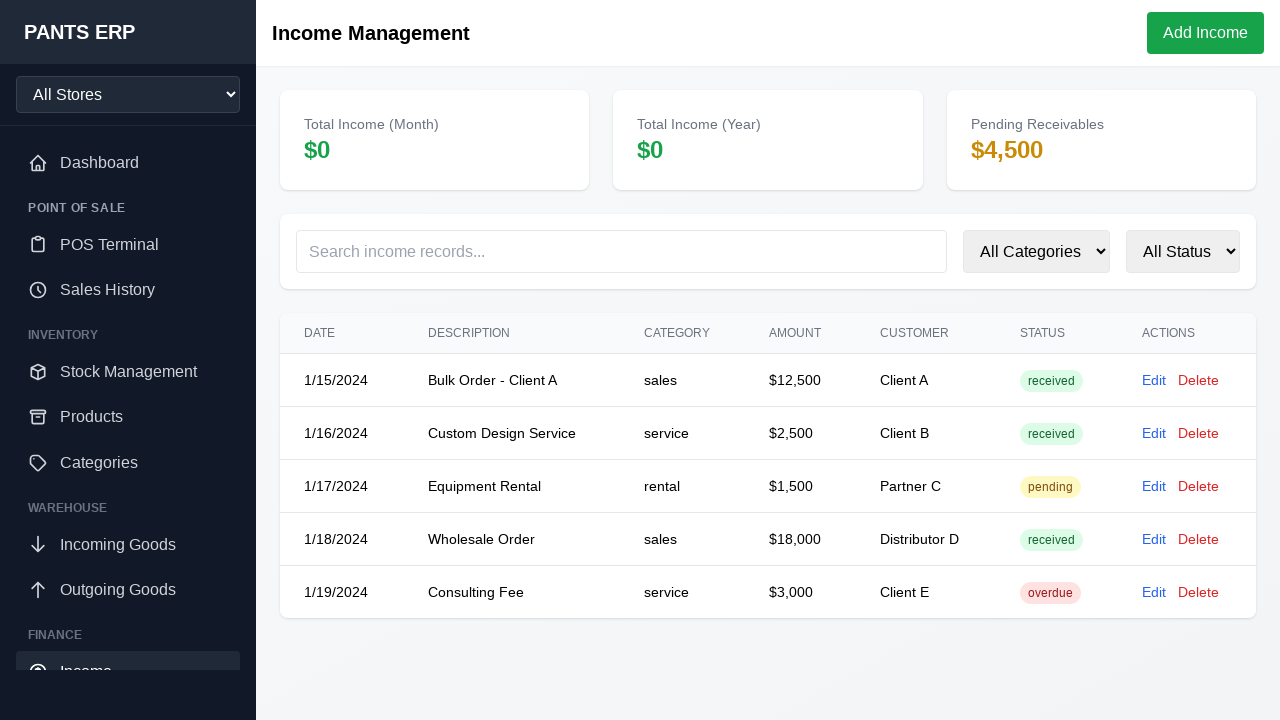

Verified navigation to https://erp-filament.vercel.app/income
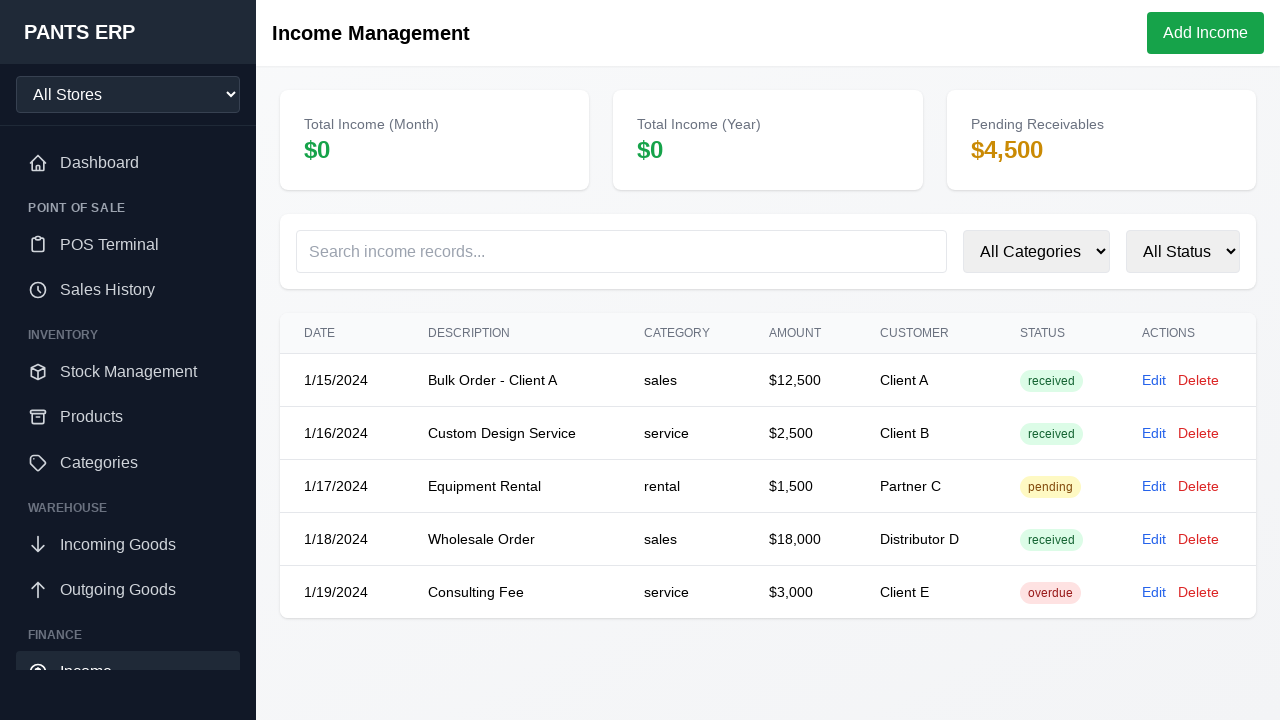

Confirmed page content loaded (h1, h2, or main element visible)
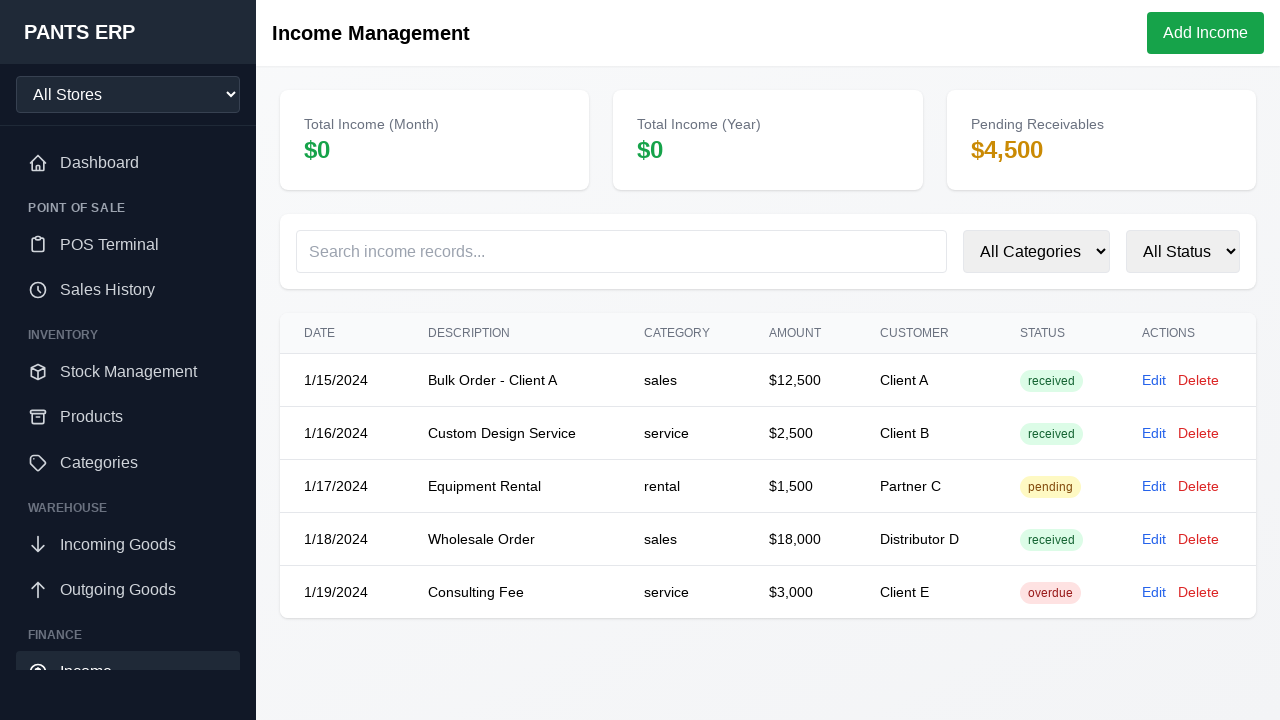

Navigated back to dashboard for next menu test
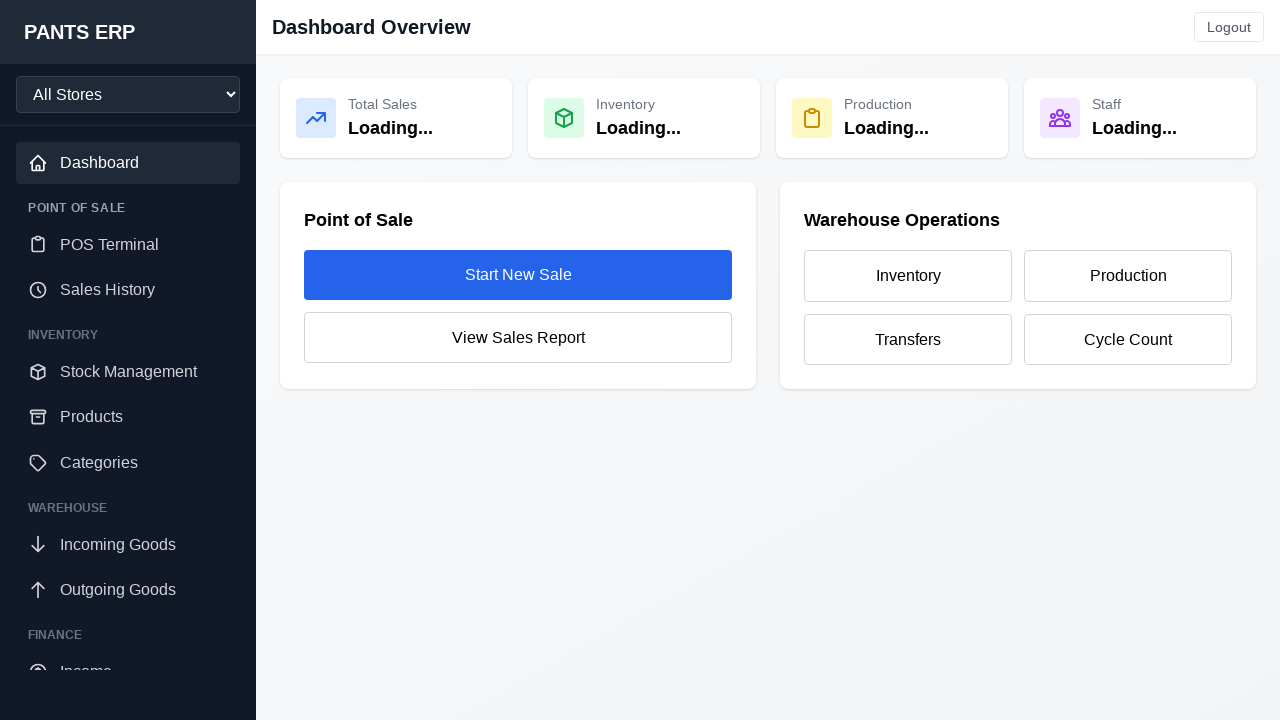

Waited for dashboard to load with networkidle state
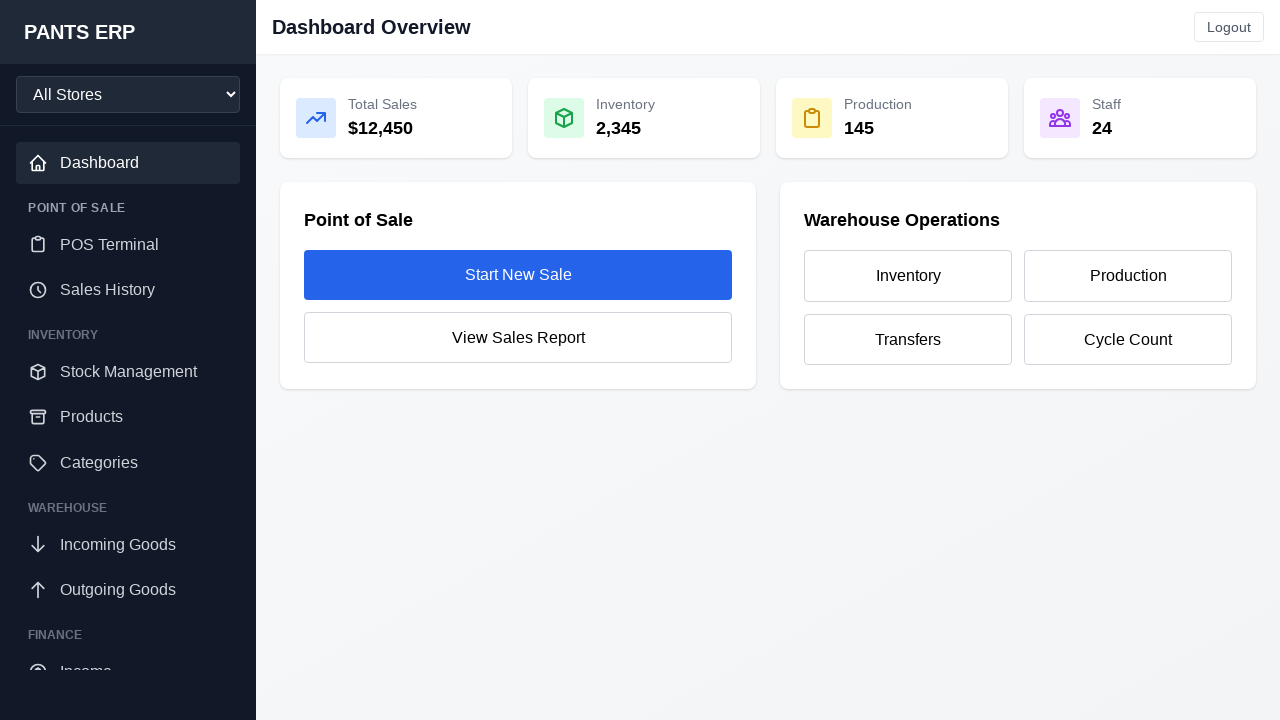

Re-fetched sidebar menu links after dashboard reload
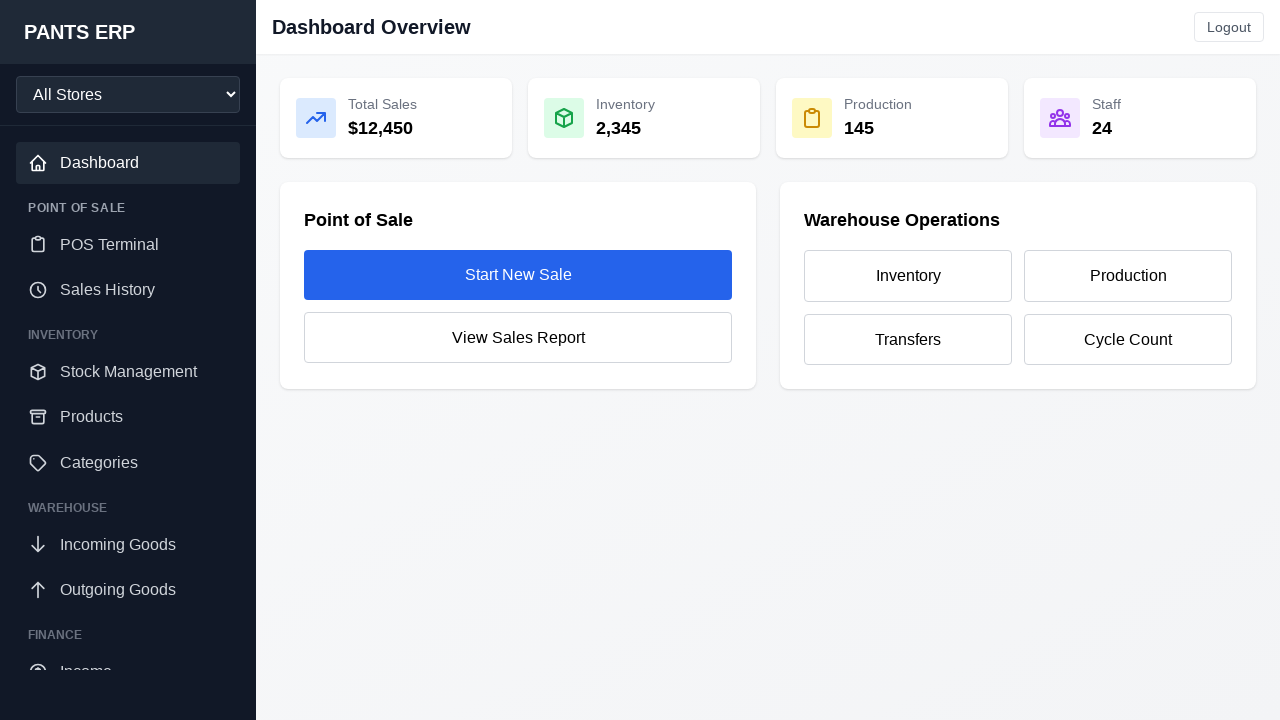

Clicked menu item: Expenses at (128, 506) on .bg-gray-900 a >> nth=9
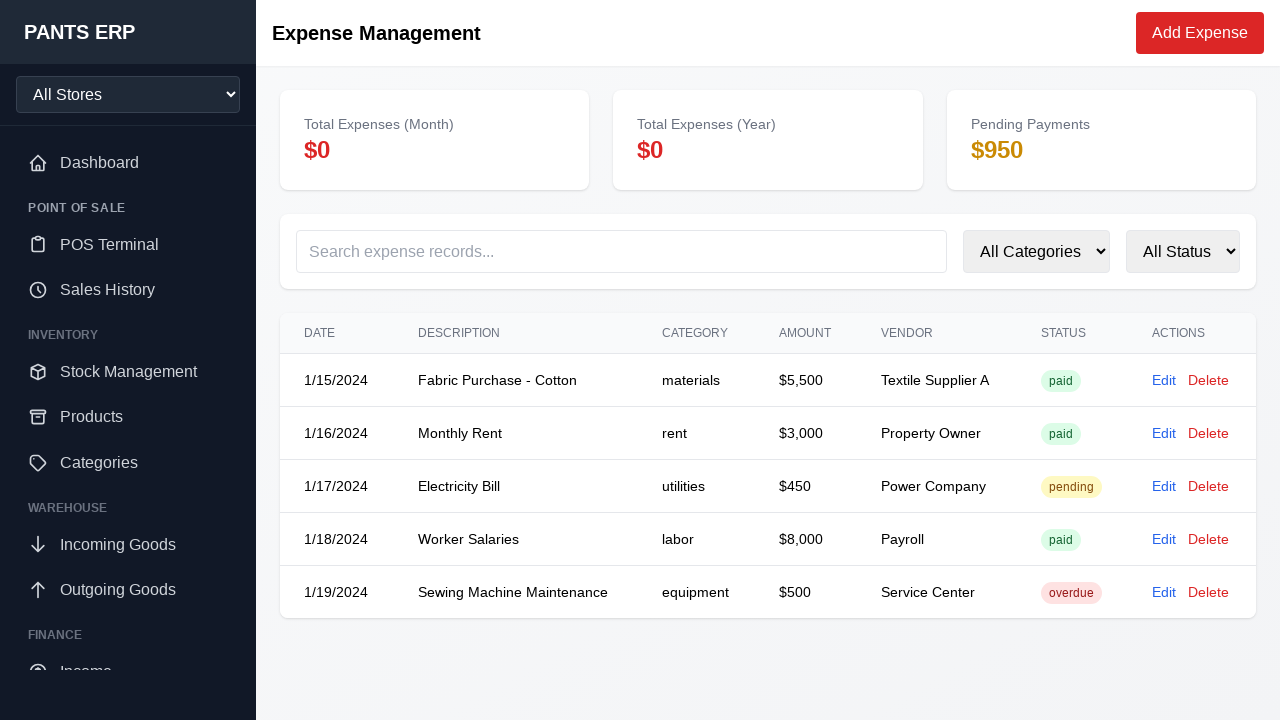

Waited for page to load after clicking Expenses
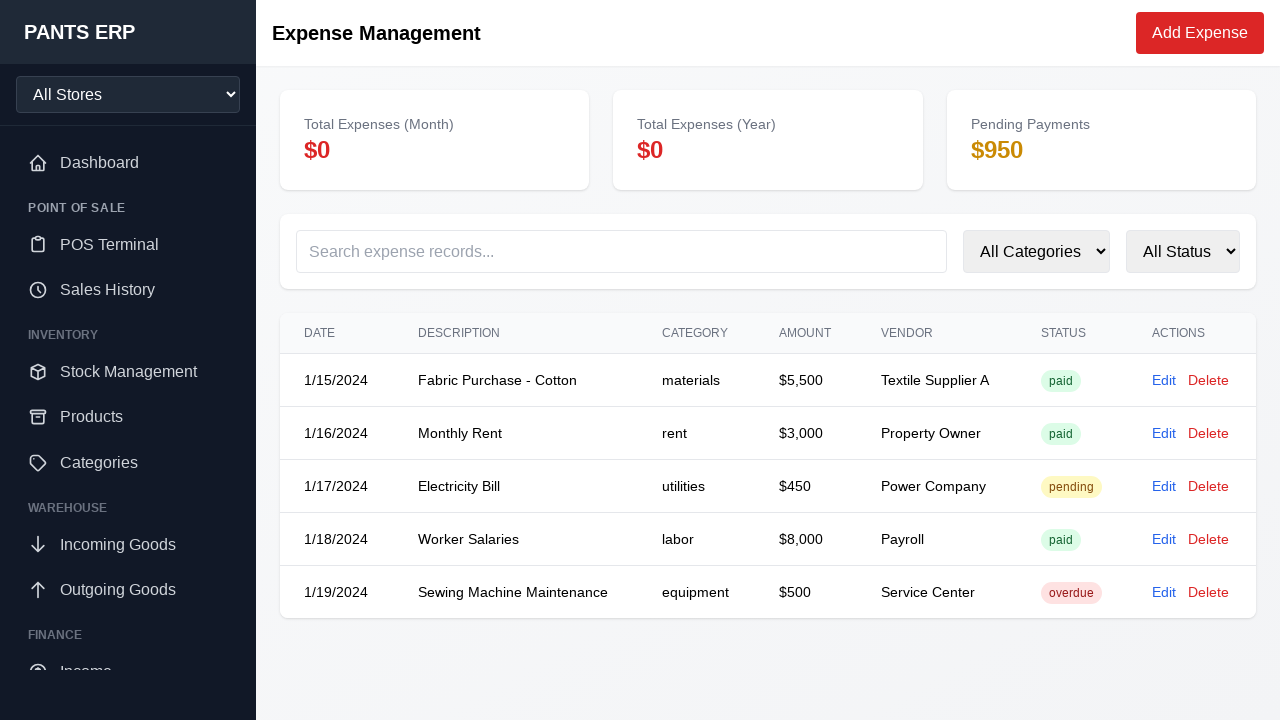

Verified navigation to https://erp-filament.vercel.app/expenses
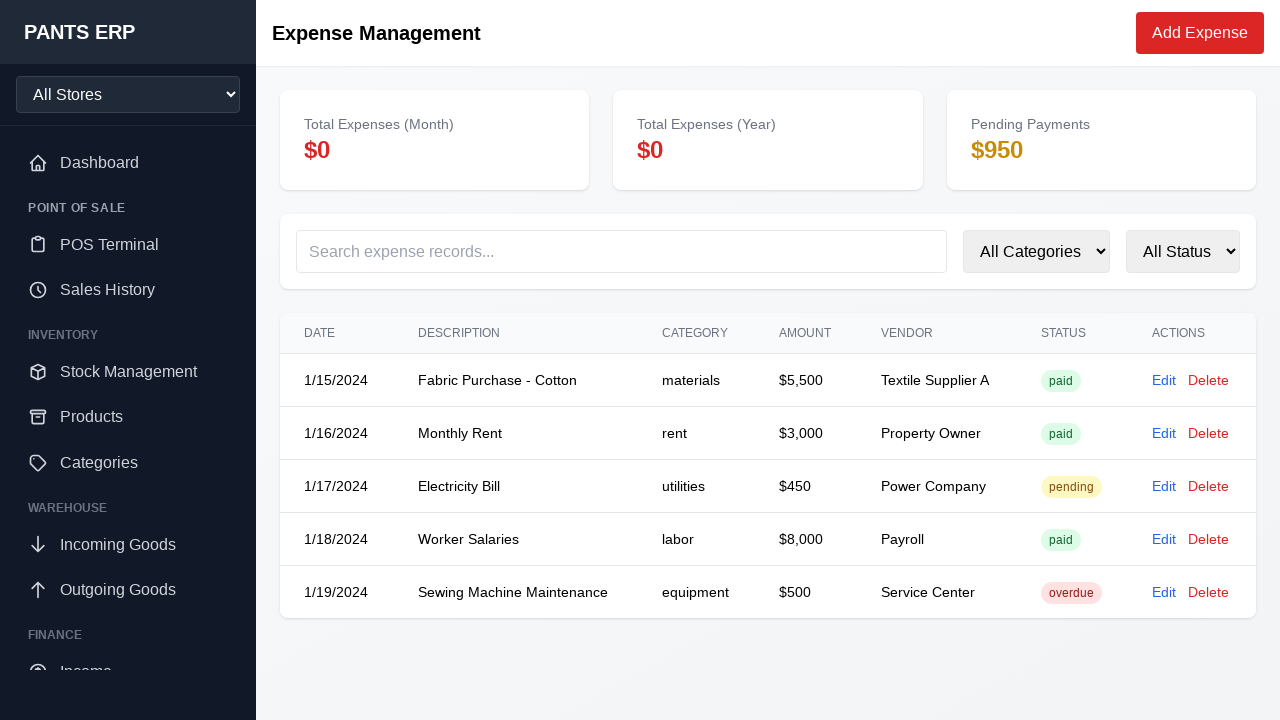

Confirmed page content loaded (h1, h2, or main element visible)
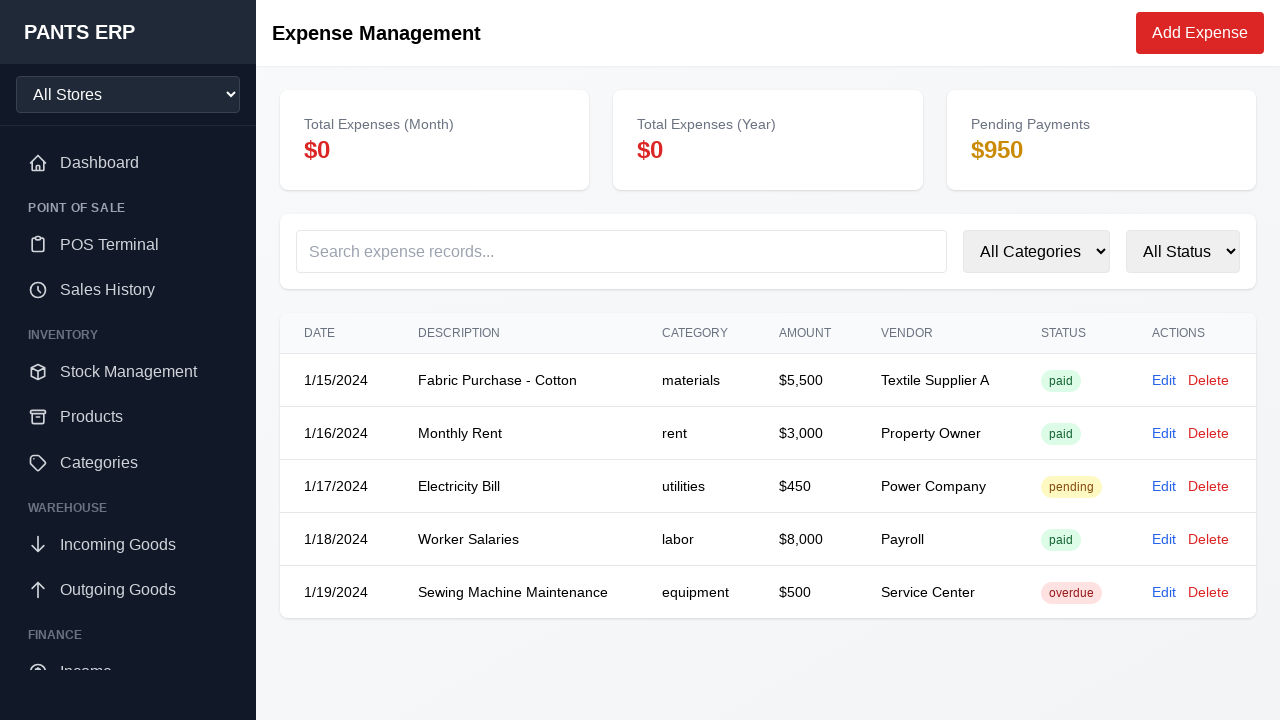

Navigated back to dashboard for next menu test
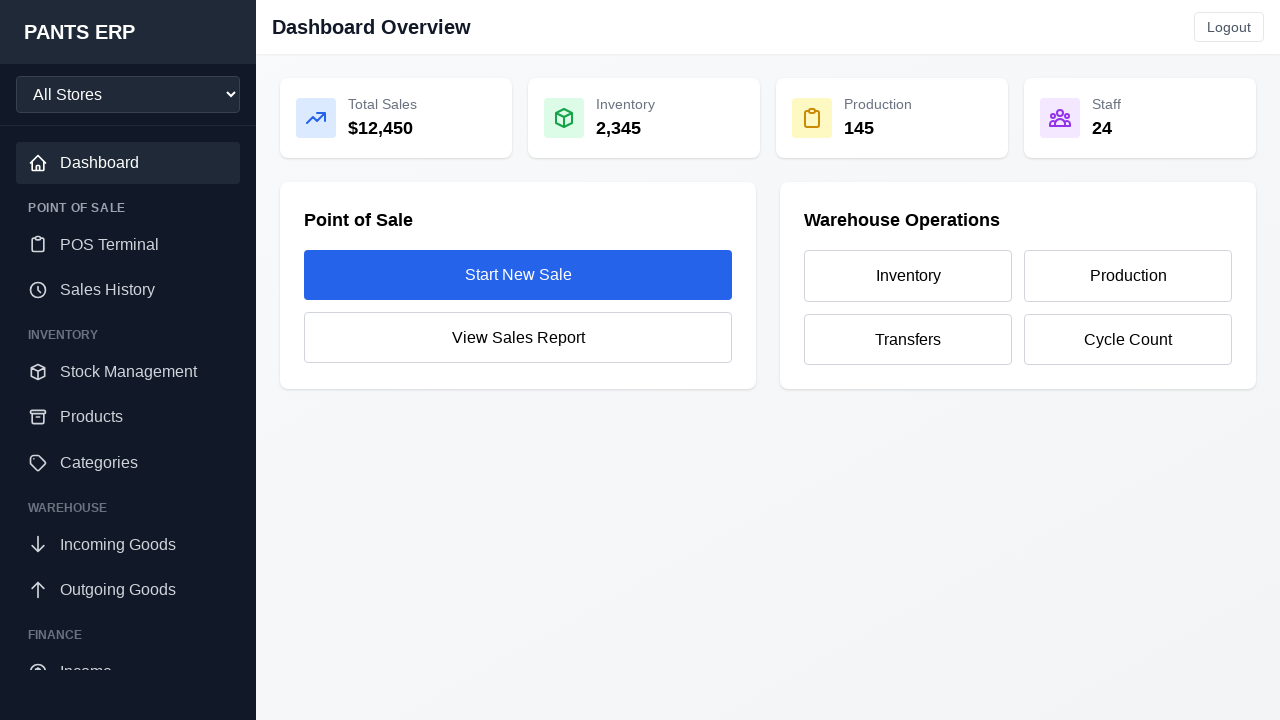

Waited for dashboard to load with networkidle state
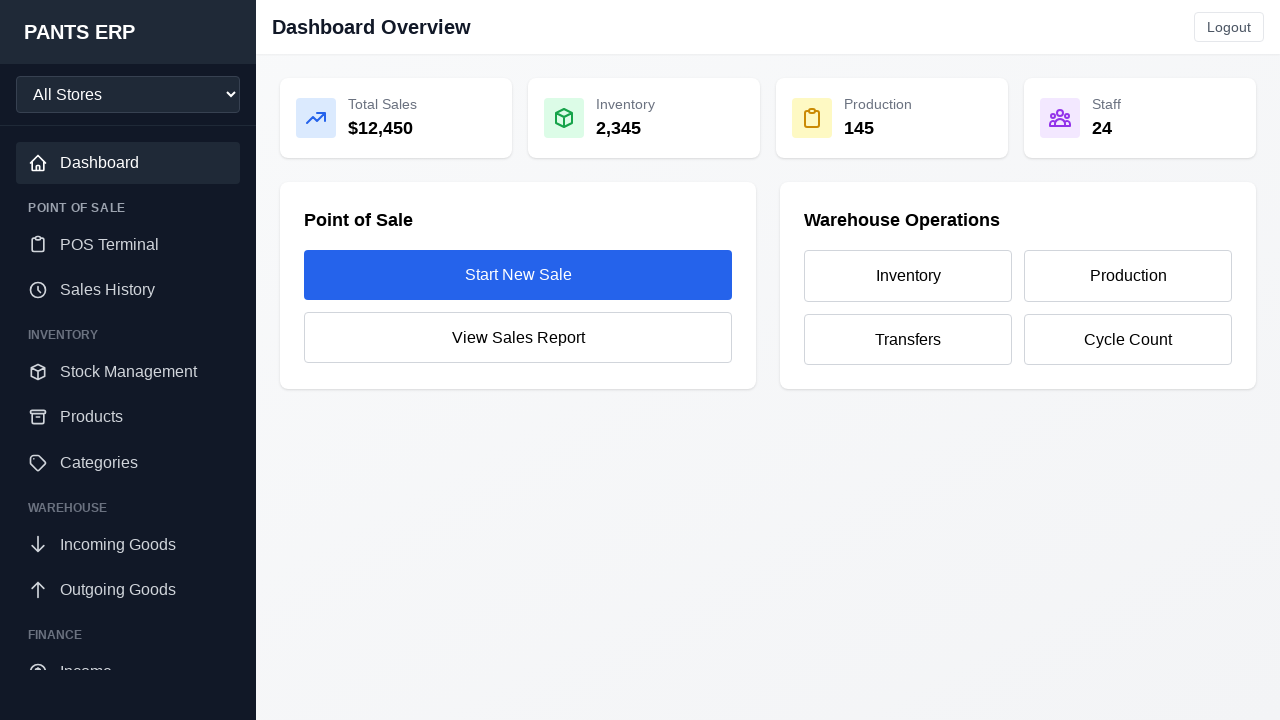

Re-fetched sidebar menu links after dashboard reload
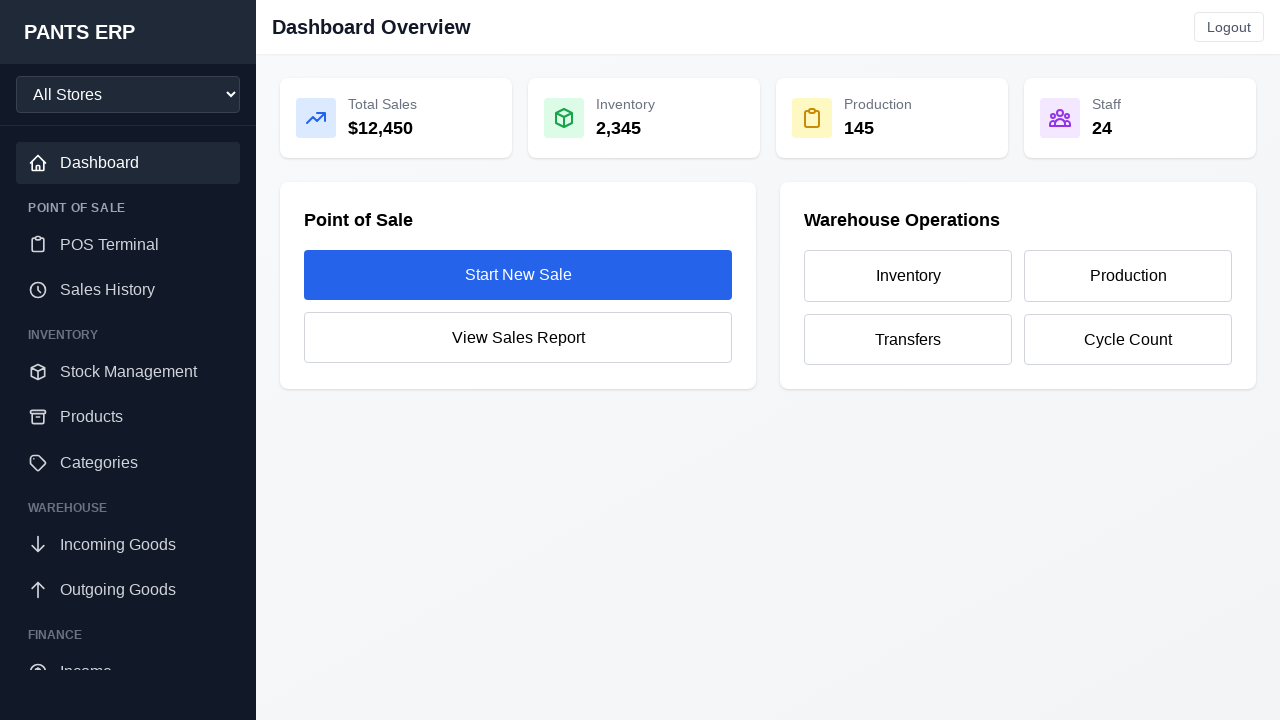

Clicked menu item: Sales Report at (128, 588) on .bg-gray-900 a >> nth=10
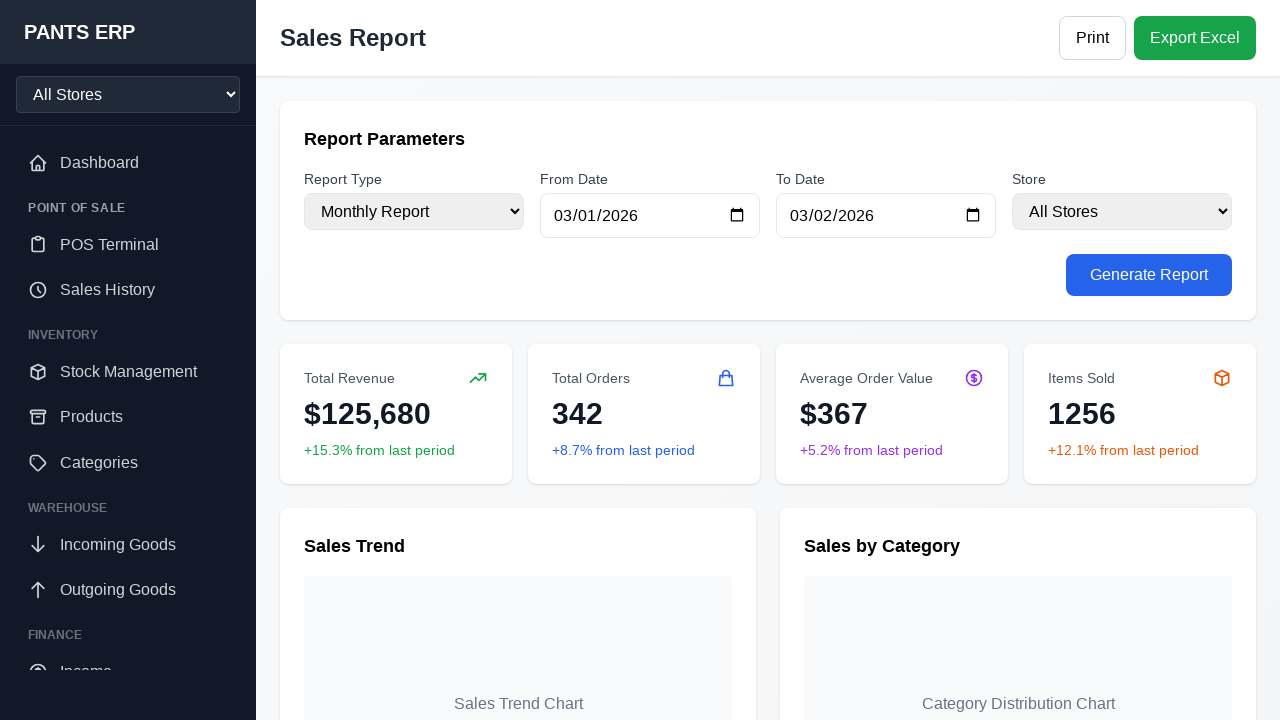

Waited for page to load after clicking Sales Report
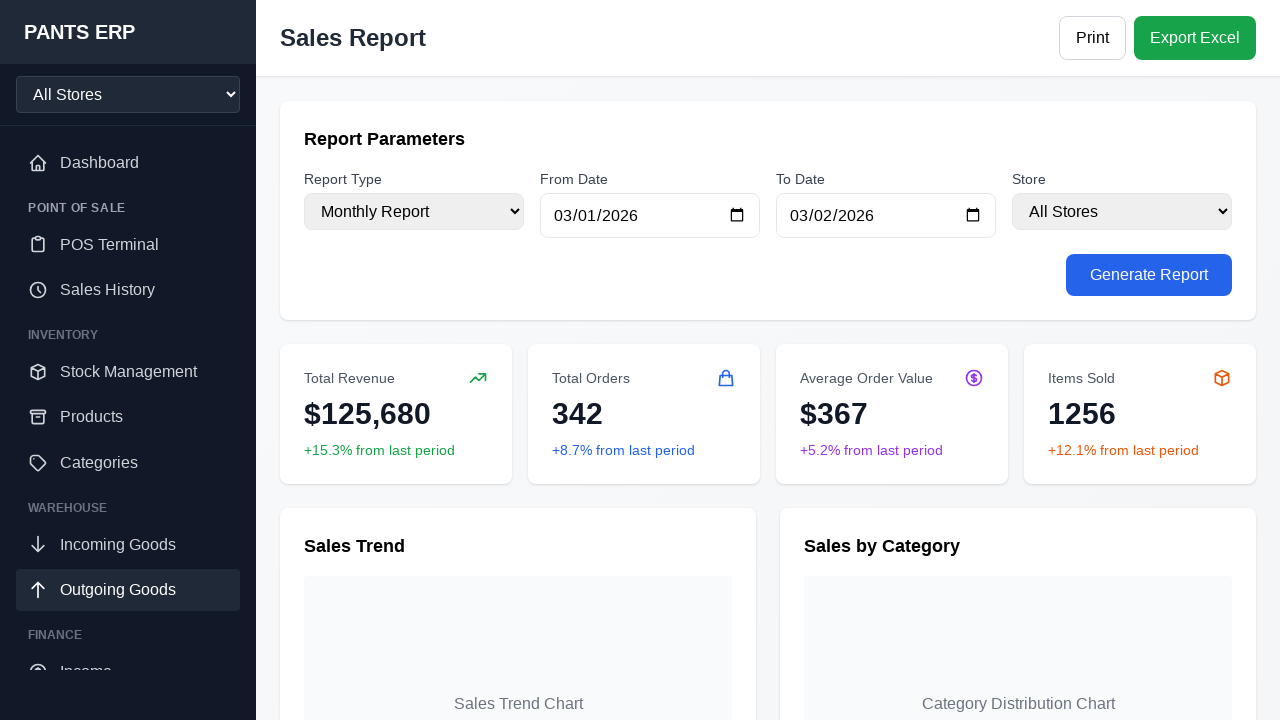

Verified navigation to https://erp-filament.vercel.app/sales-report
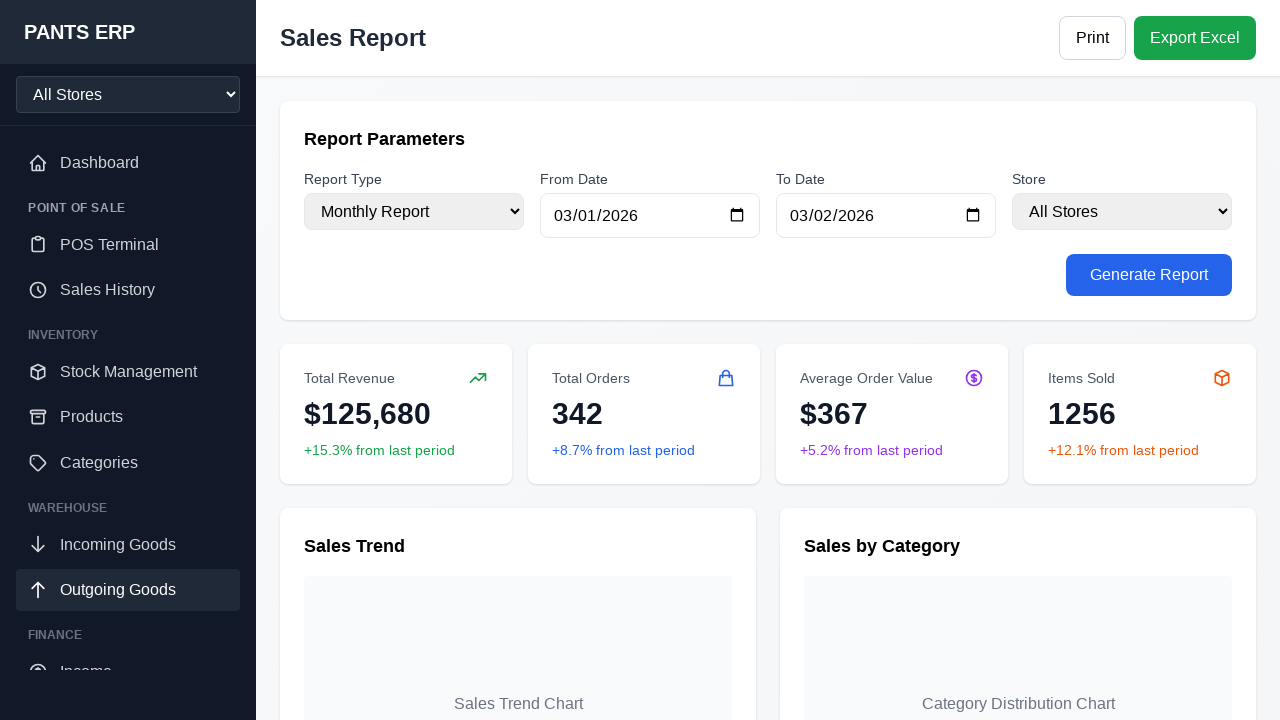

Confirmed page content loaded (h1, h2, or main element visible)
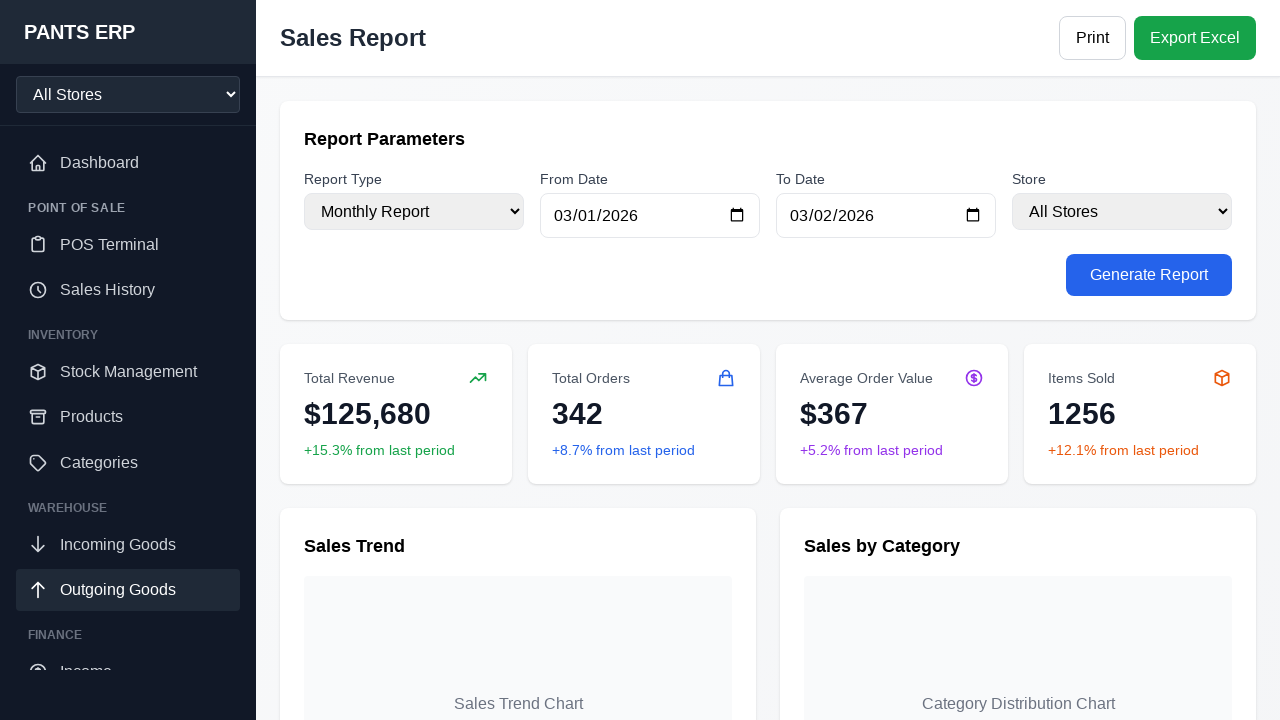

Navigated back to dashboard for next menu test
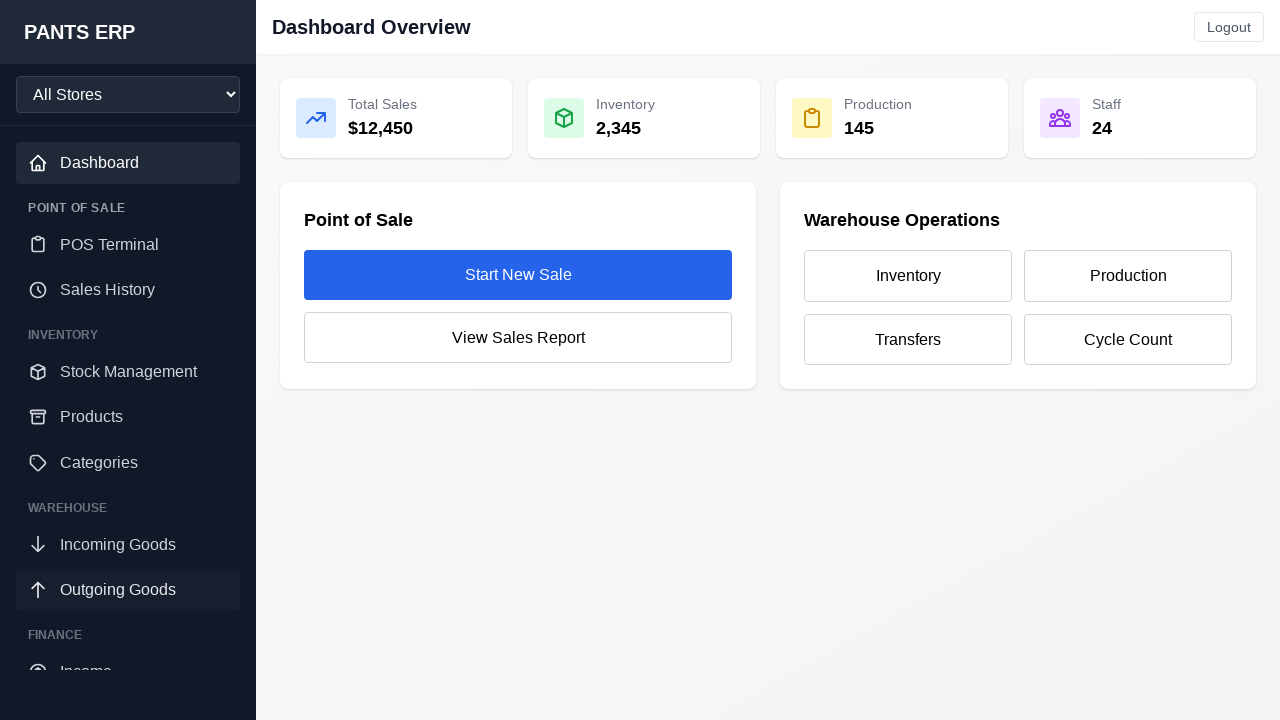

Waited for dashboard to load with networkidle state
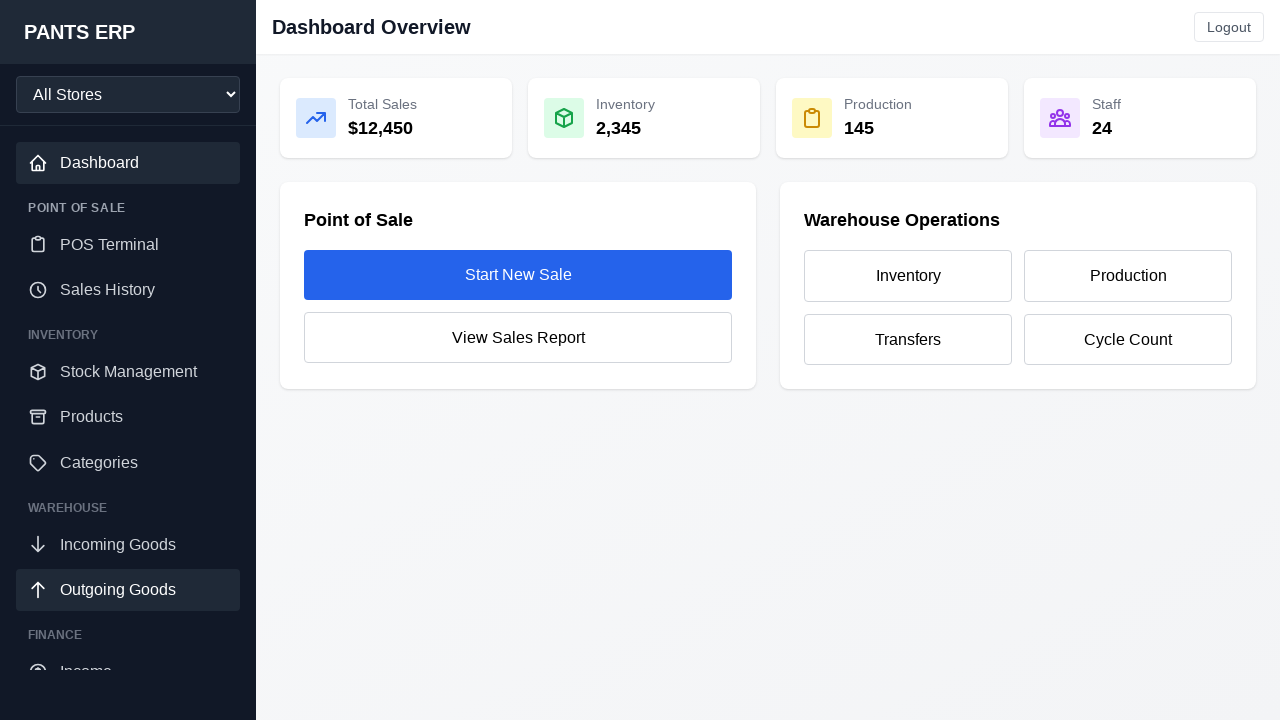

Re-fetched sidebar menu links after dashboard reload
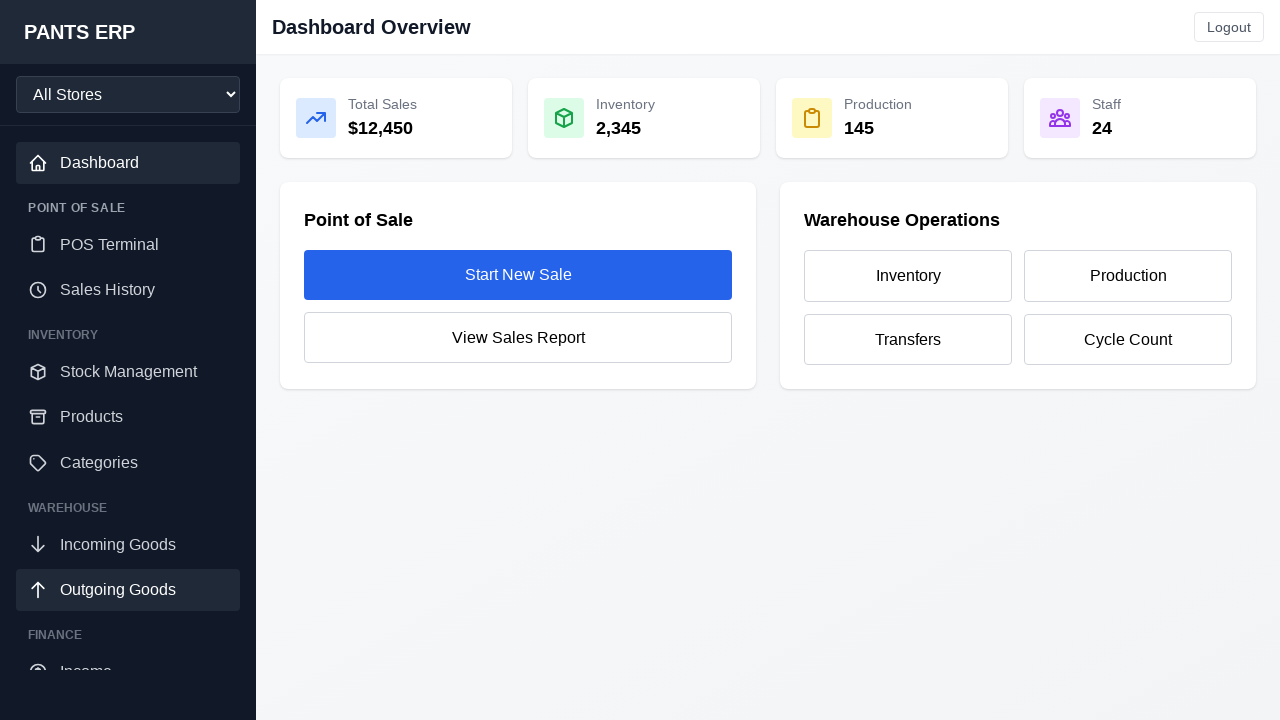

Clicked menu item: Stock Report at (128, 633) on .bg-gray-900 a >> nth=11
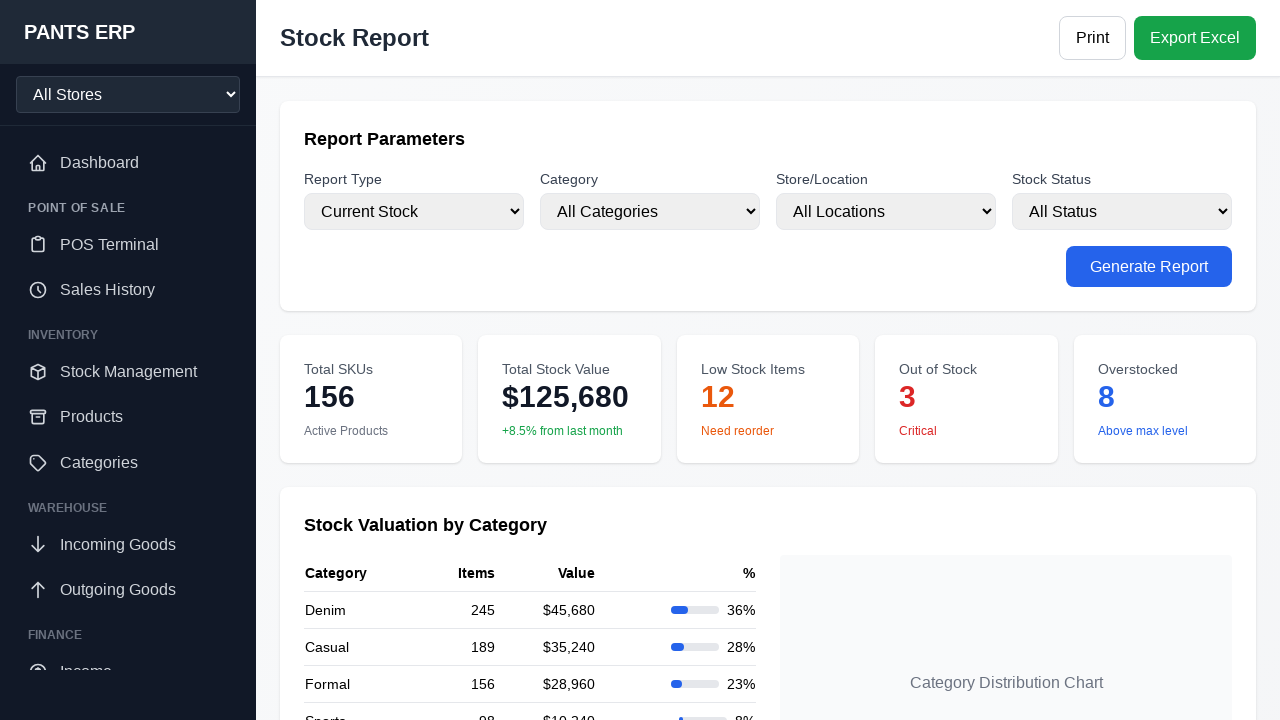

Waited for page to load after clicking Stock Report
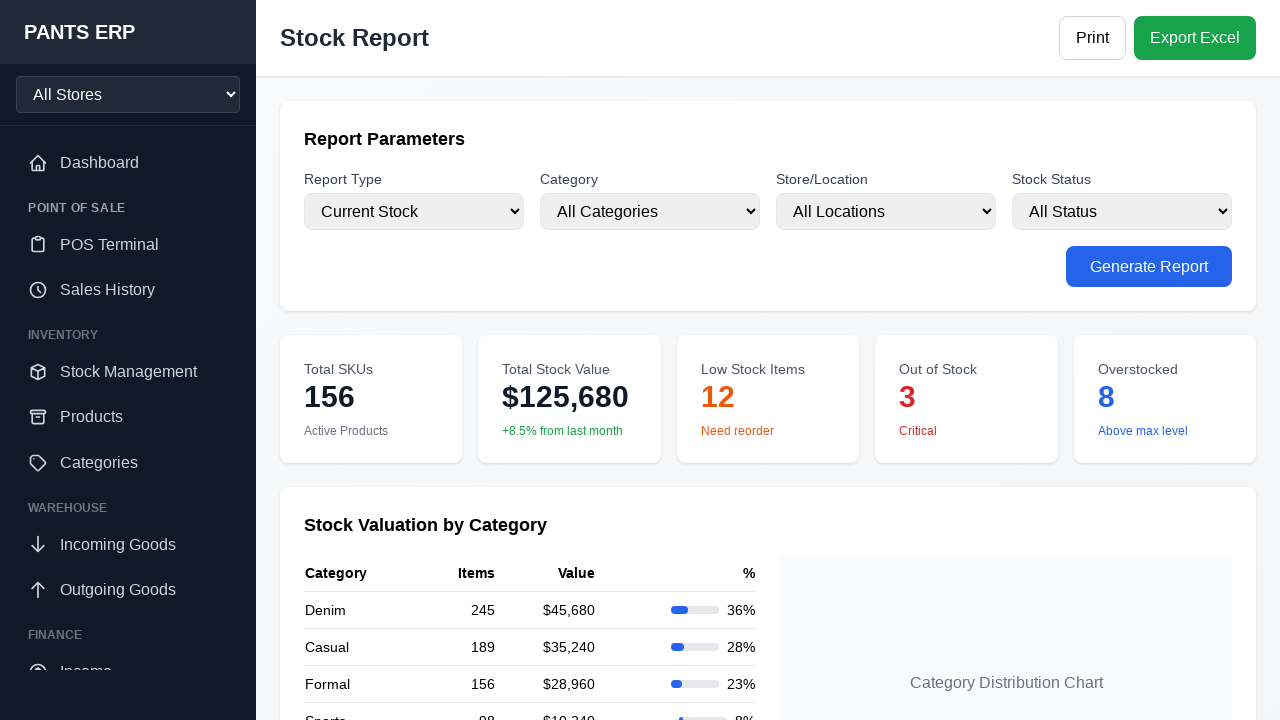

Verified navigation to https://erp-filament.vercel.app/stock-report
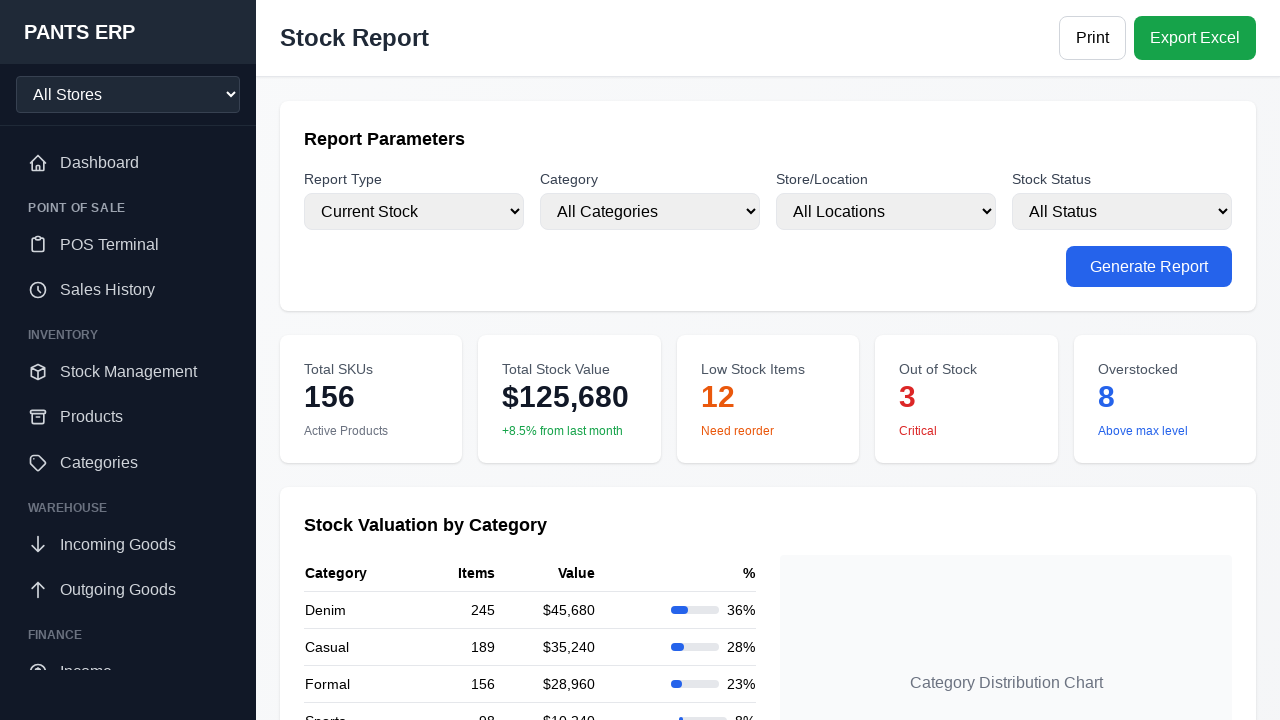

Confirmed page content loaded (h1, h2, or main element visible)
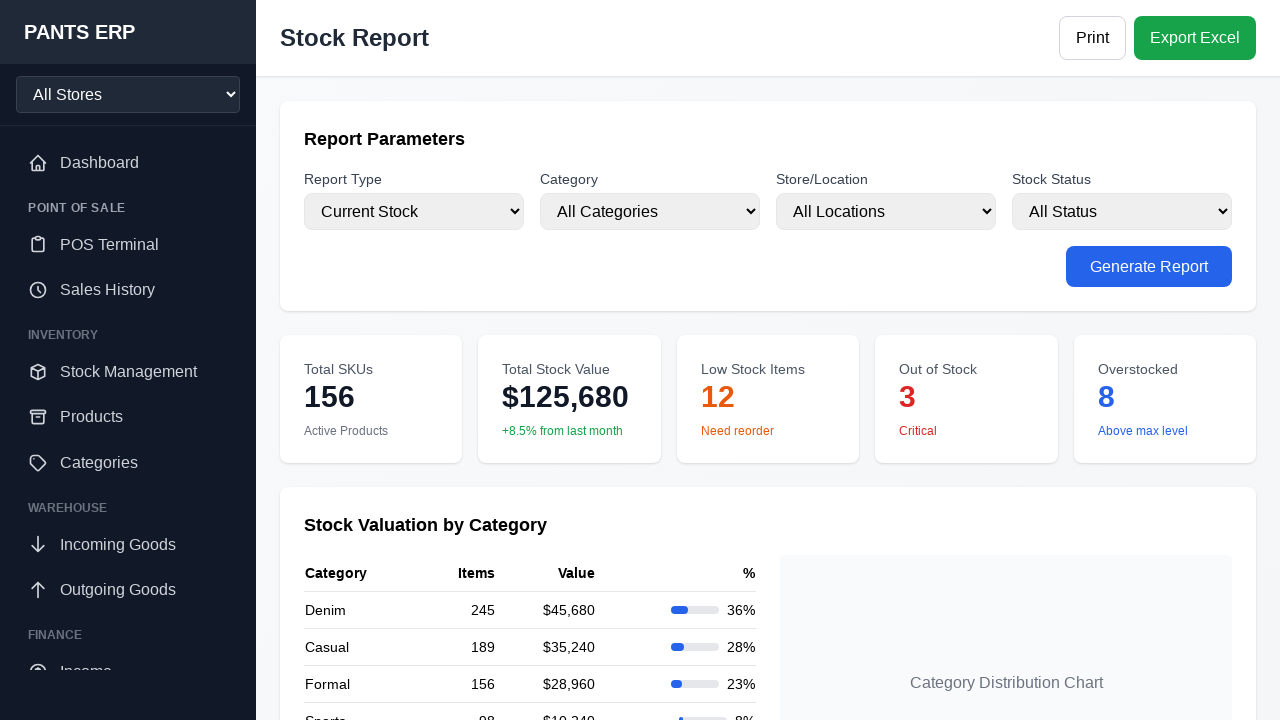

Navigated back to dashboard for next menu test
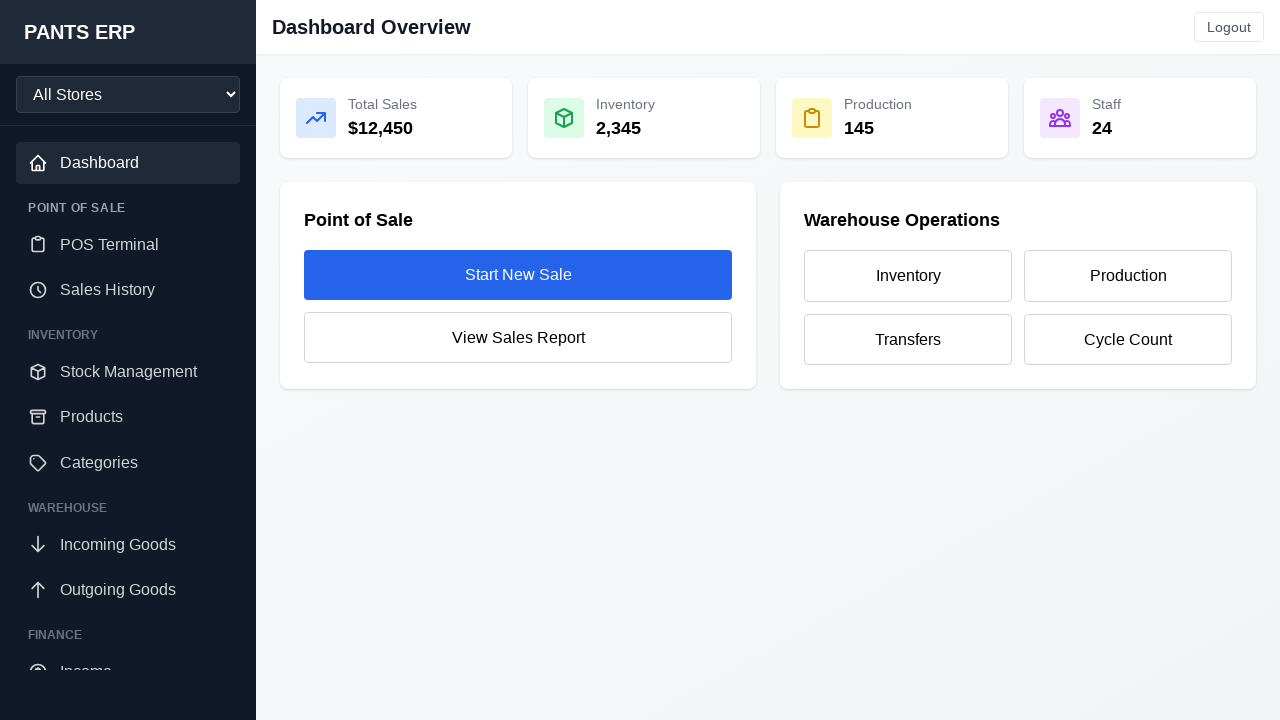

Waited for dashboard to load with networkidle state
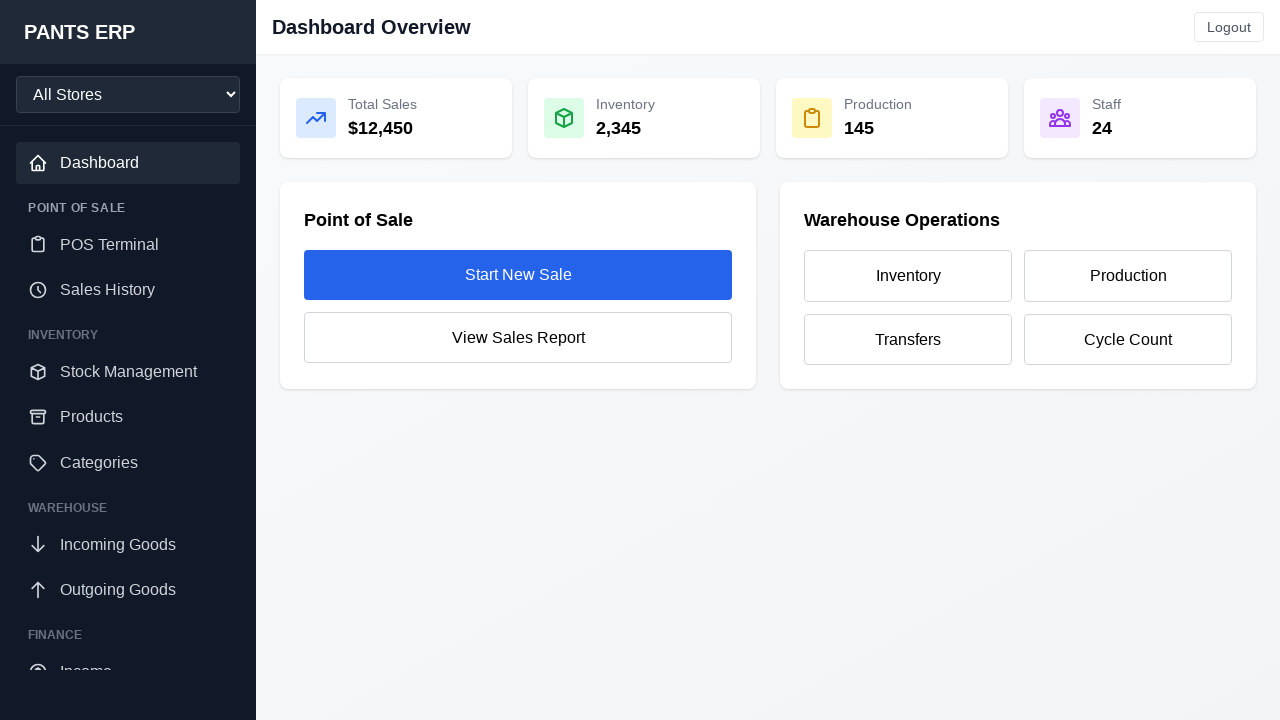

Re-fetched sidebar menu links after dashboard reload
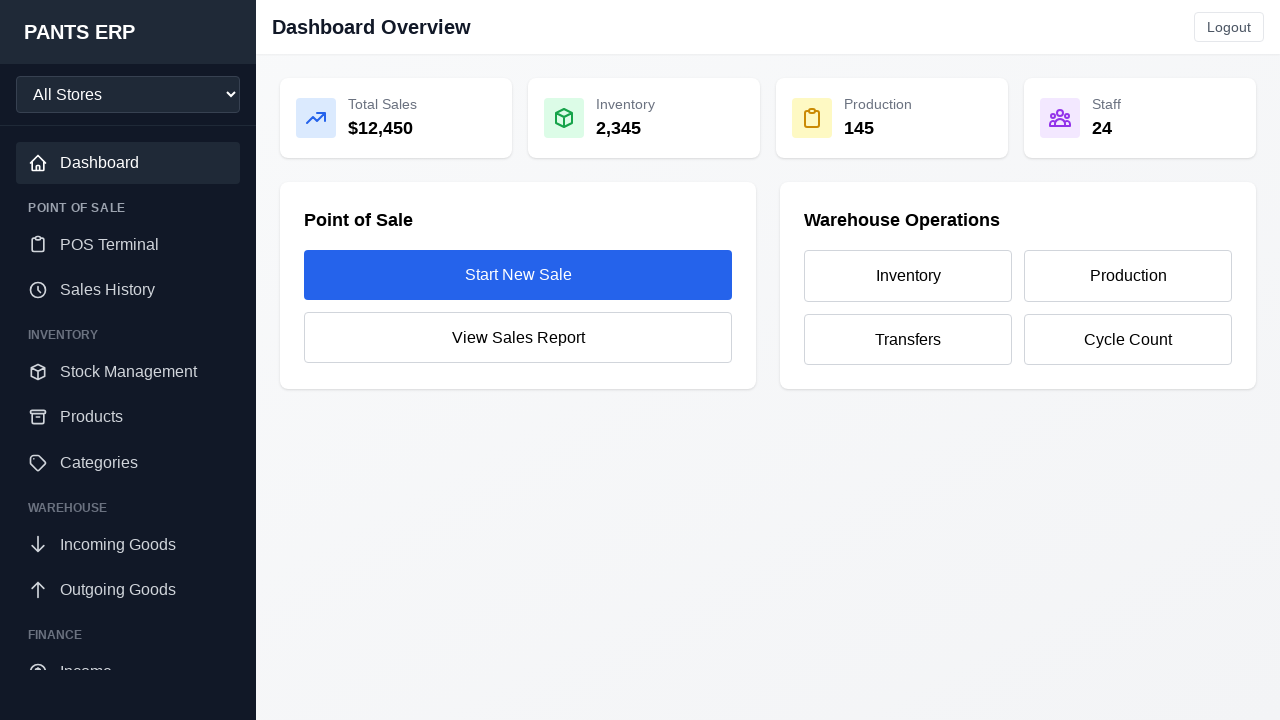

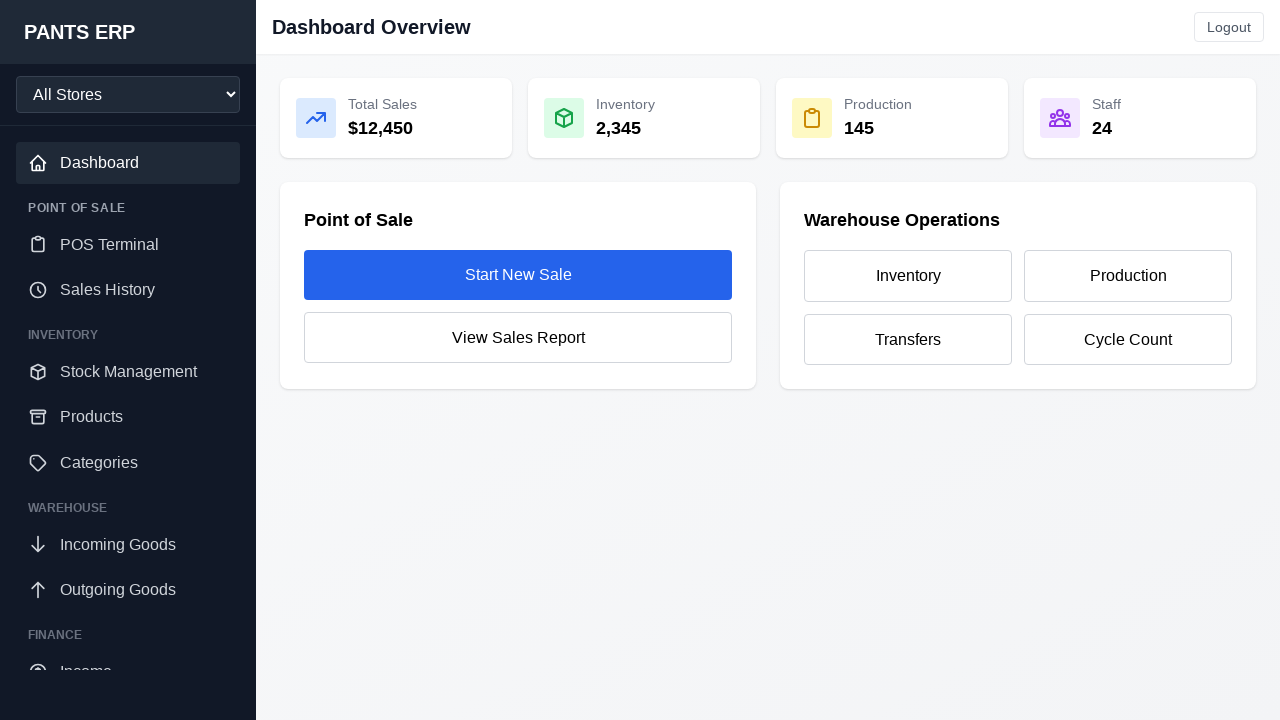